Automates the Wizard101 Mystical trivia quiz by reading each question, finding the correct answer from a predefined dictionary, clicking the correct answer option, and proceeding through all 12 questions.

Starting URL: https://www.wizard101.com/quiz/trivia/game/wizard101-mystical-trivia

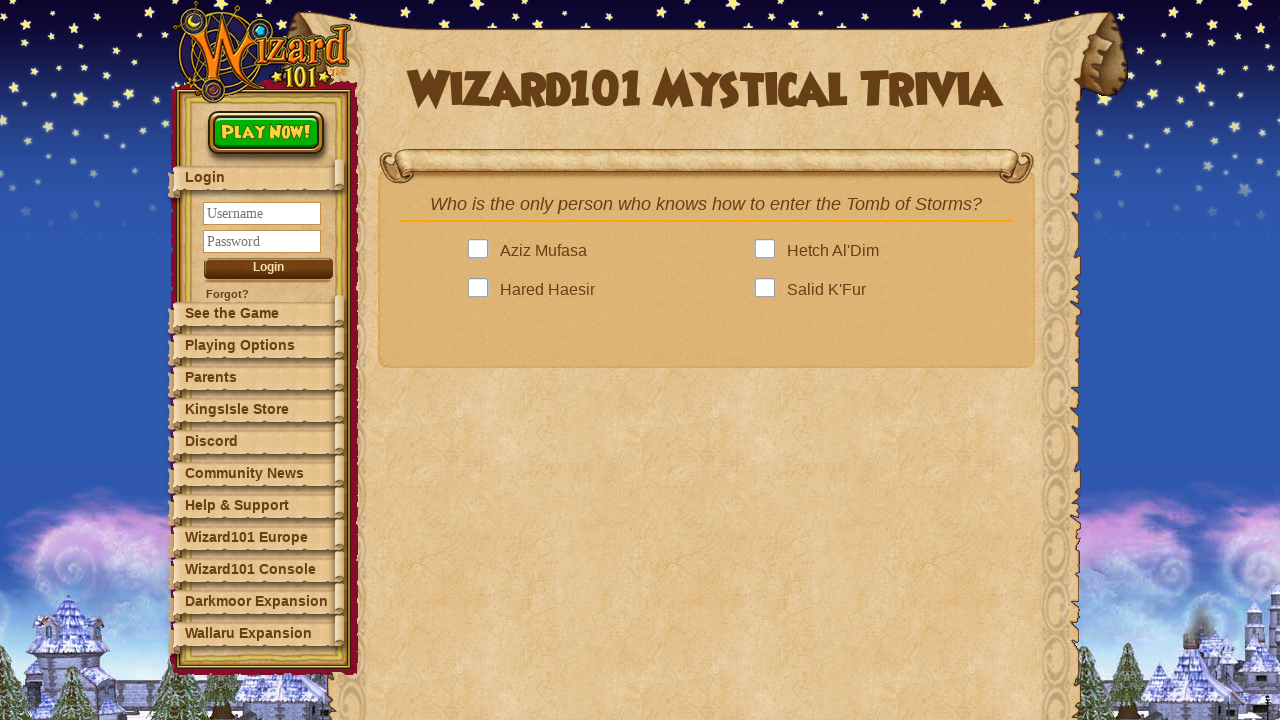

Question 1: Waited for question element to appear
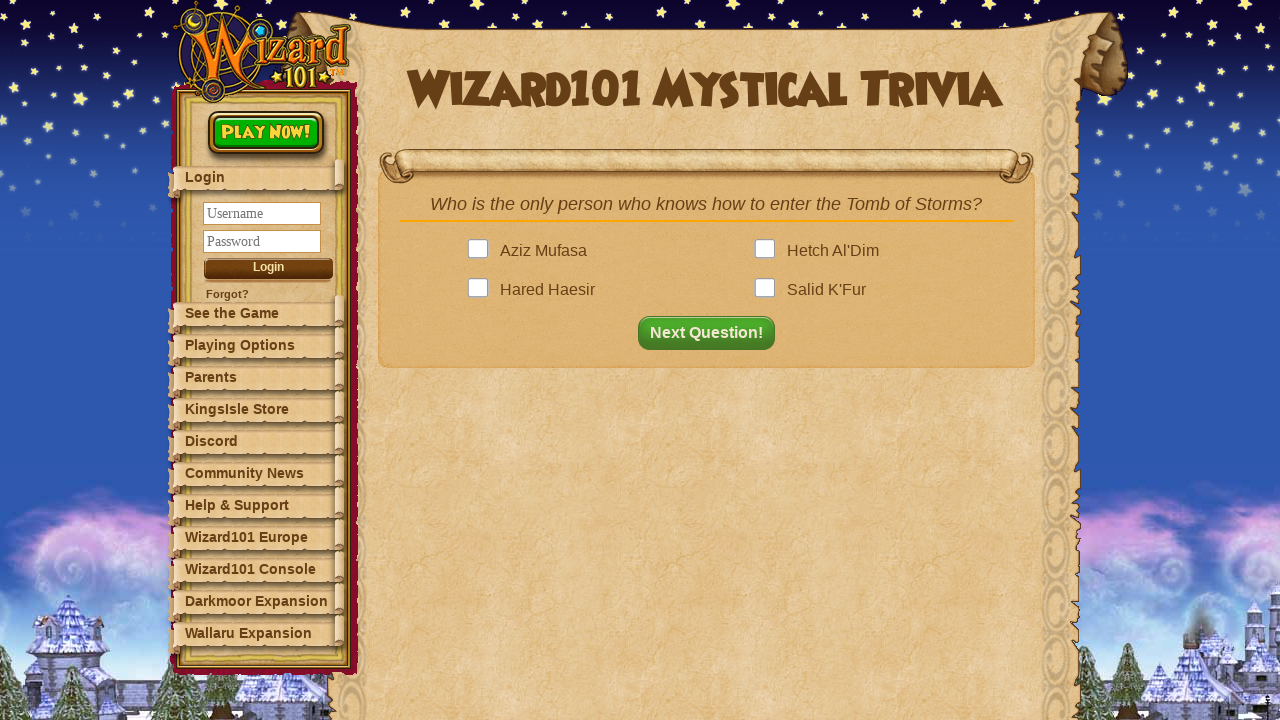

Retrieved question text: Who is the only person who knows how to enter the Tomb of Storms?
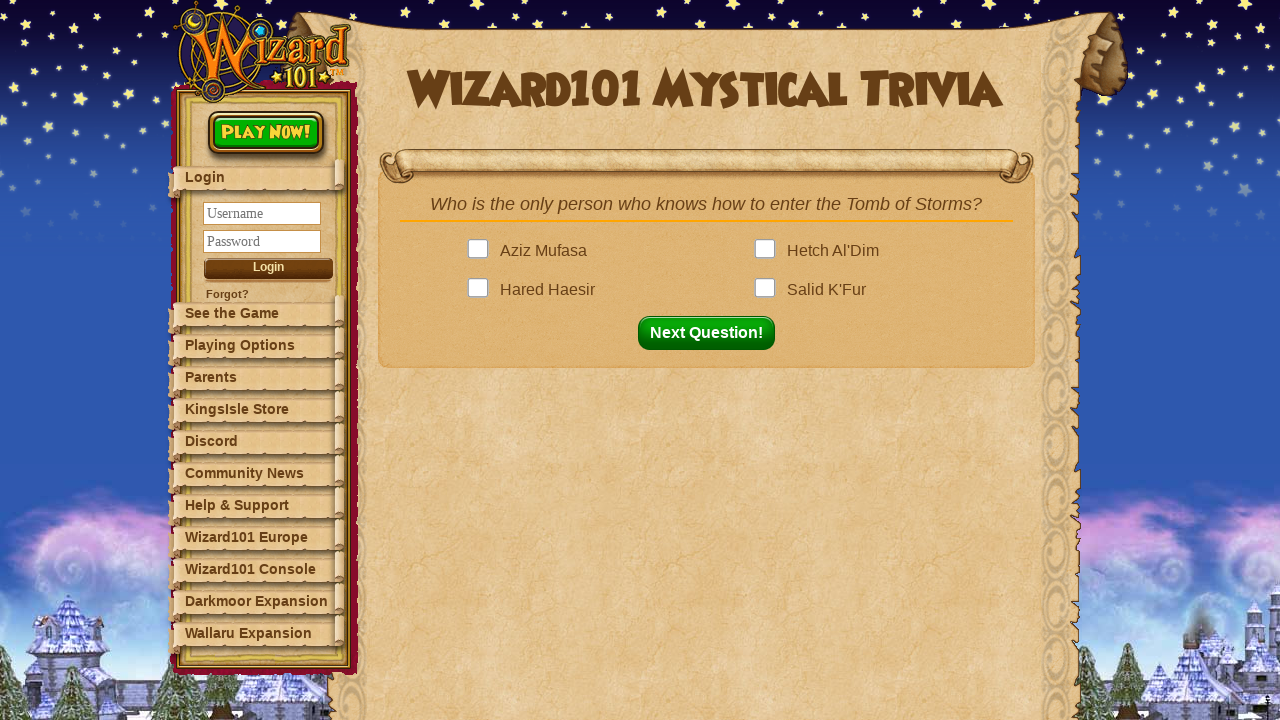

Looked up answer in dictionary: Hetch Al'Dim
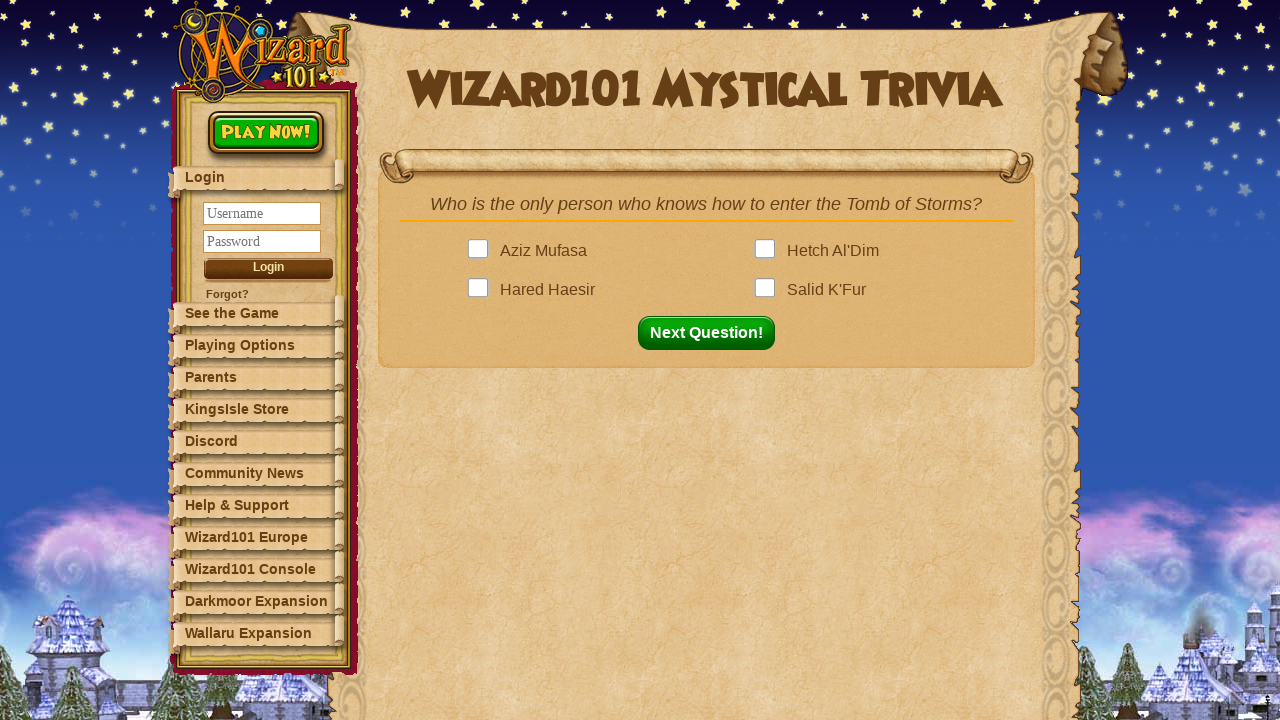

Found 4 answer option(s)
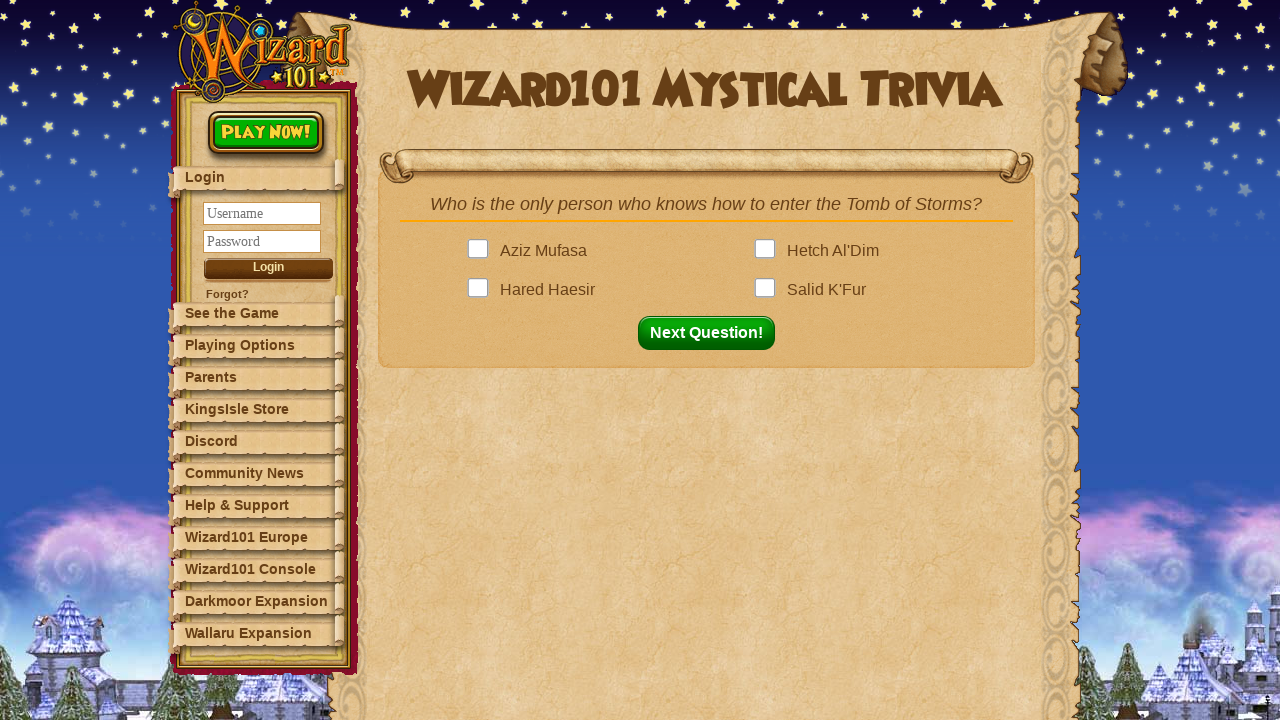

Checking answer option: 
 Aziz Mufasa

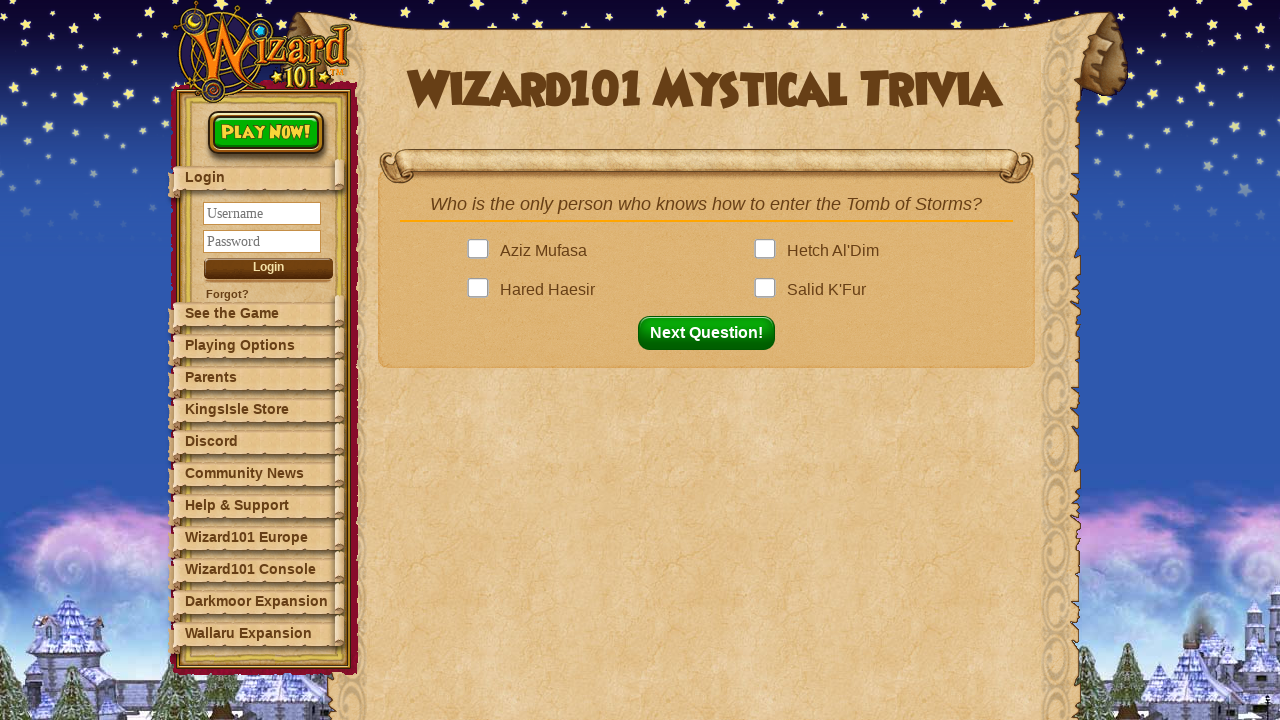

Checking answer option: 
 Hetch Al'Dim

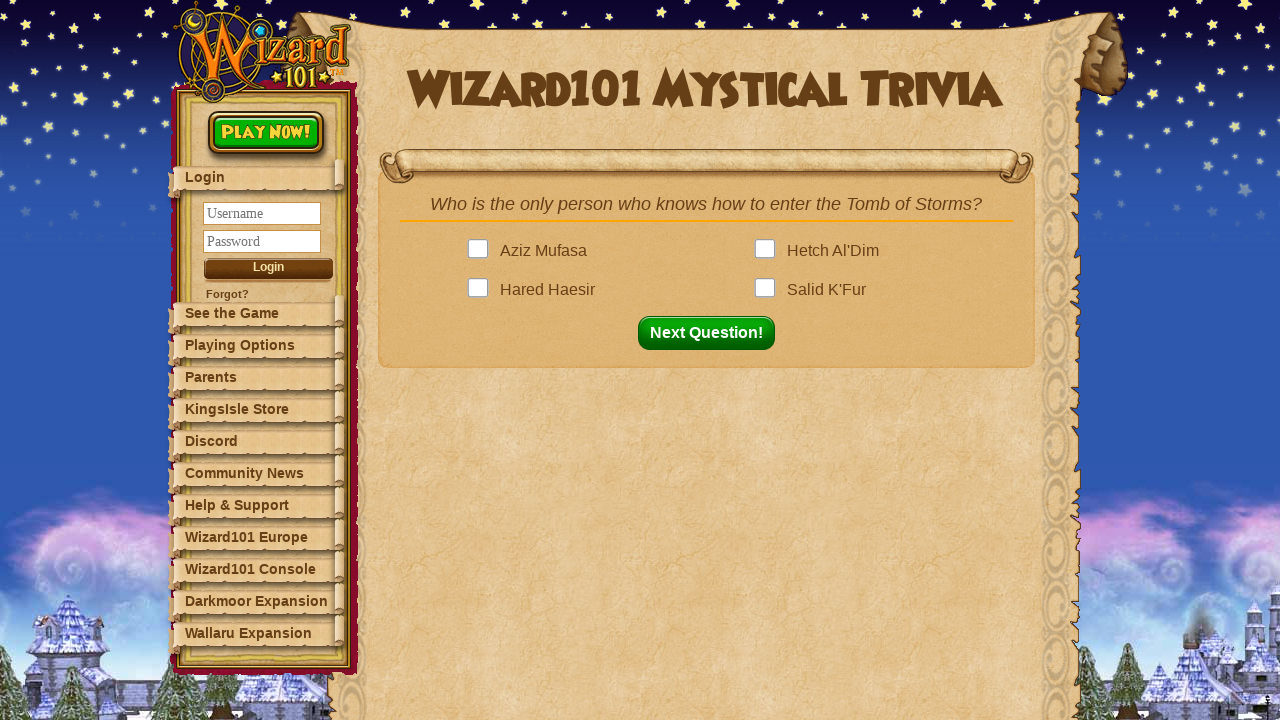

Next button became visible
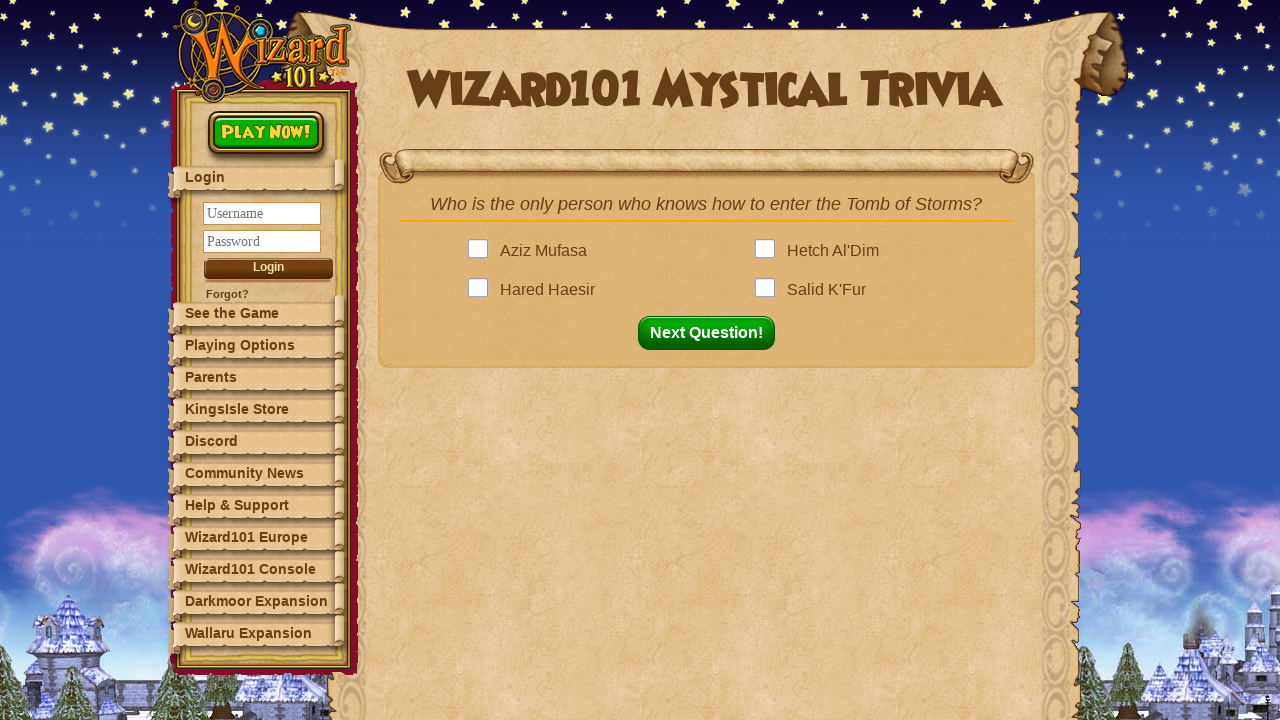

Clicked correct answer: Hetch Al'Dim at (769, 251) on .answer >> nth=1 >> .answerBox
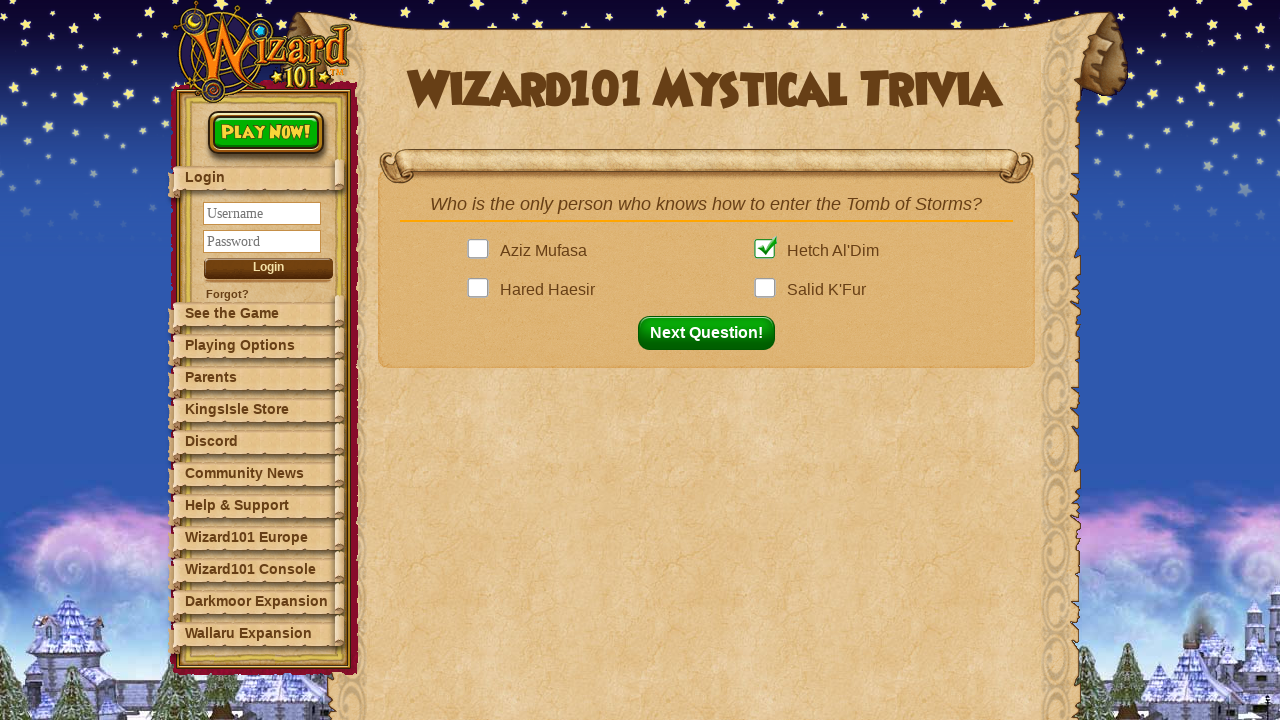

Clicked next button to proceed to question 2 at (712, 333) on button#nextQuestion
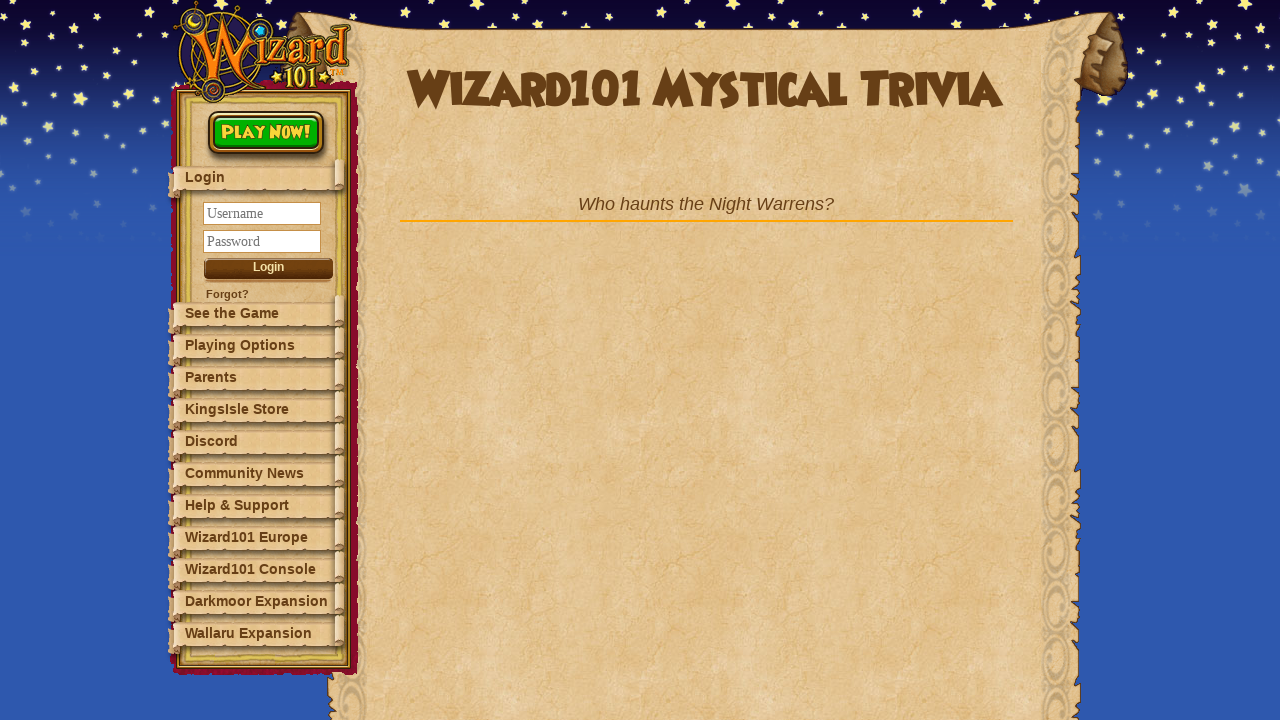

Question 2: Waited for question element to appear
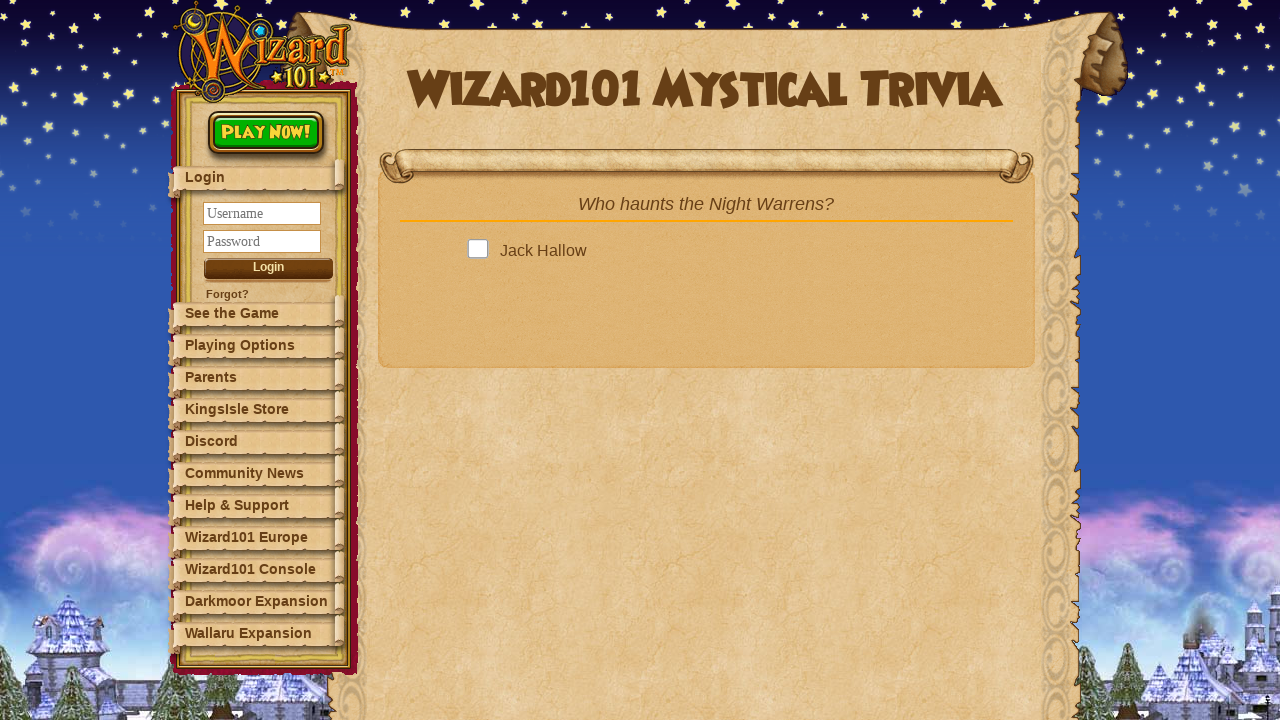

Retrieved question text: Who haunts the Night Warrens?
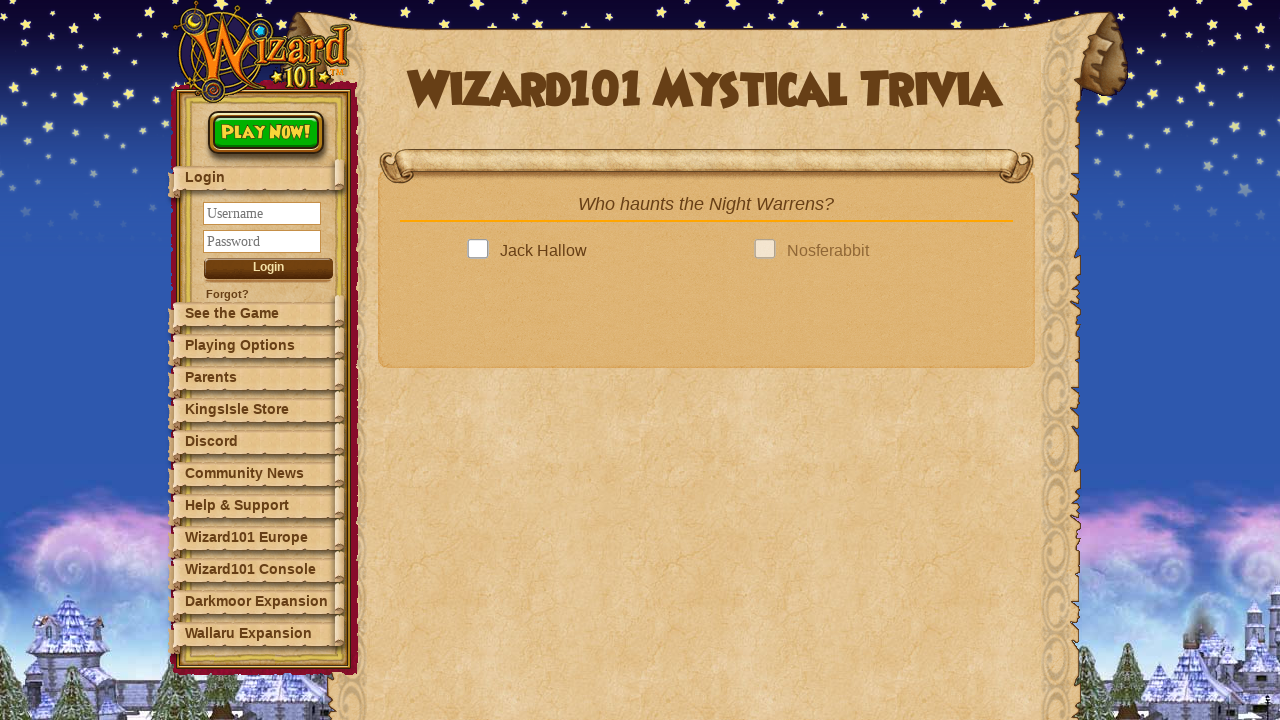

Looked up answer in dictionary: Nosferabbit
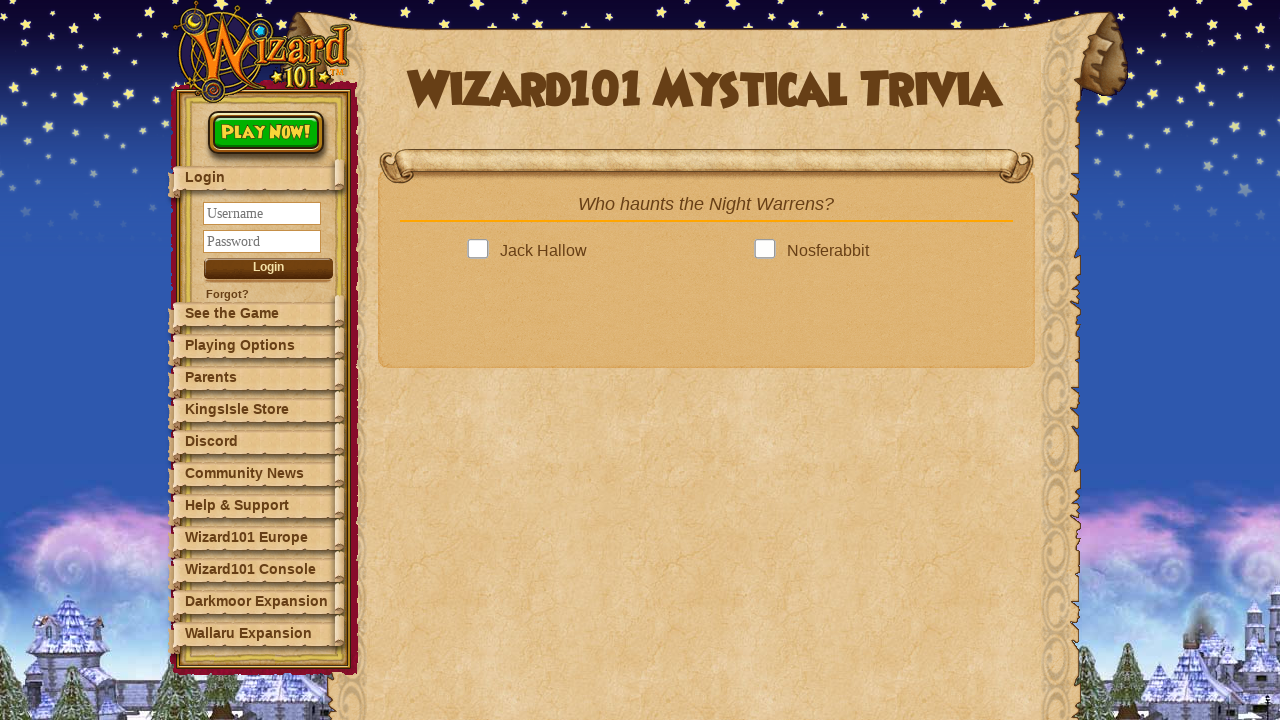

Found 4 answer option(s)
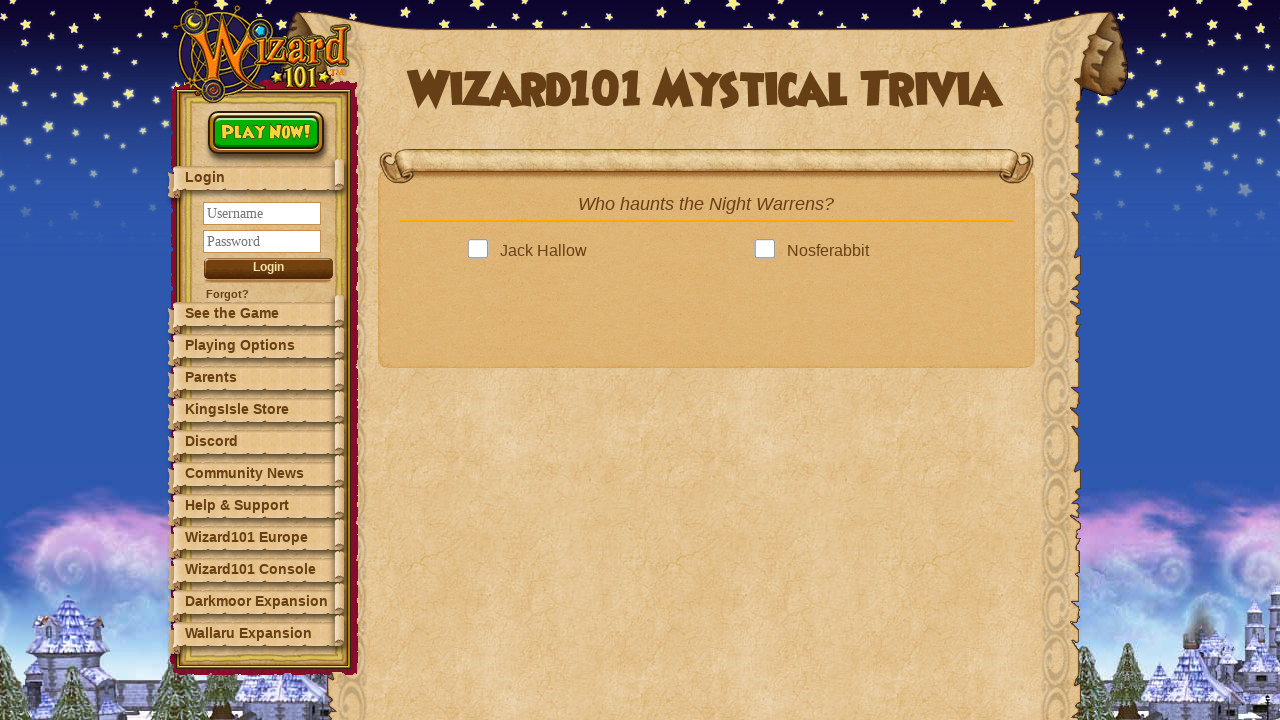

Checking answer option: 
 Jack Hallow

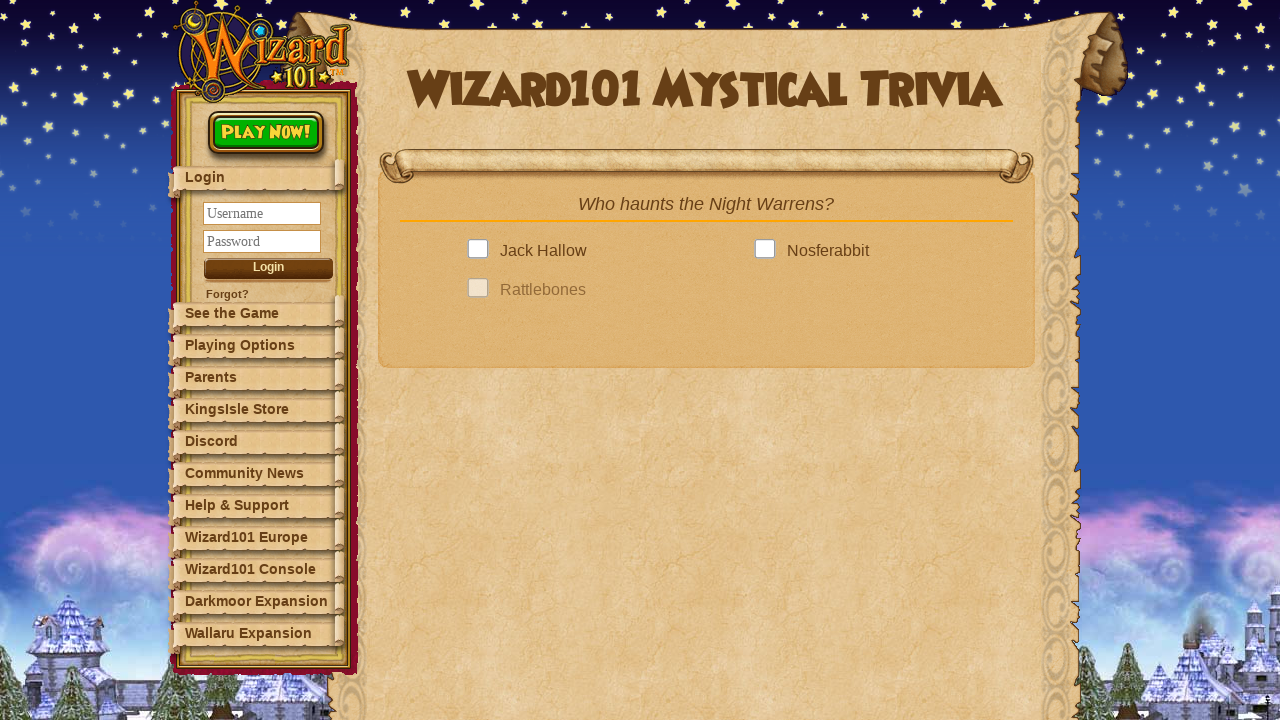

Checking answer option: 
 Nosferabbit

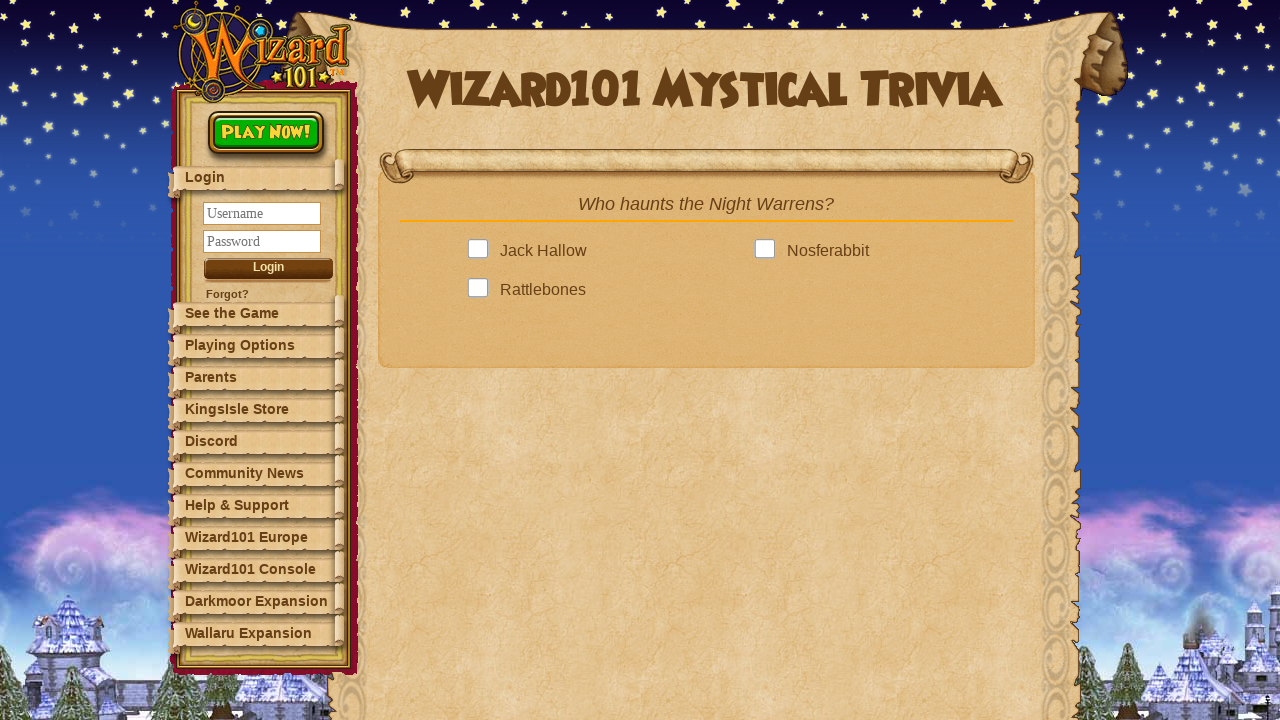

Next button became visible
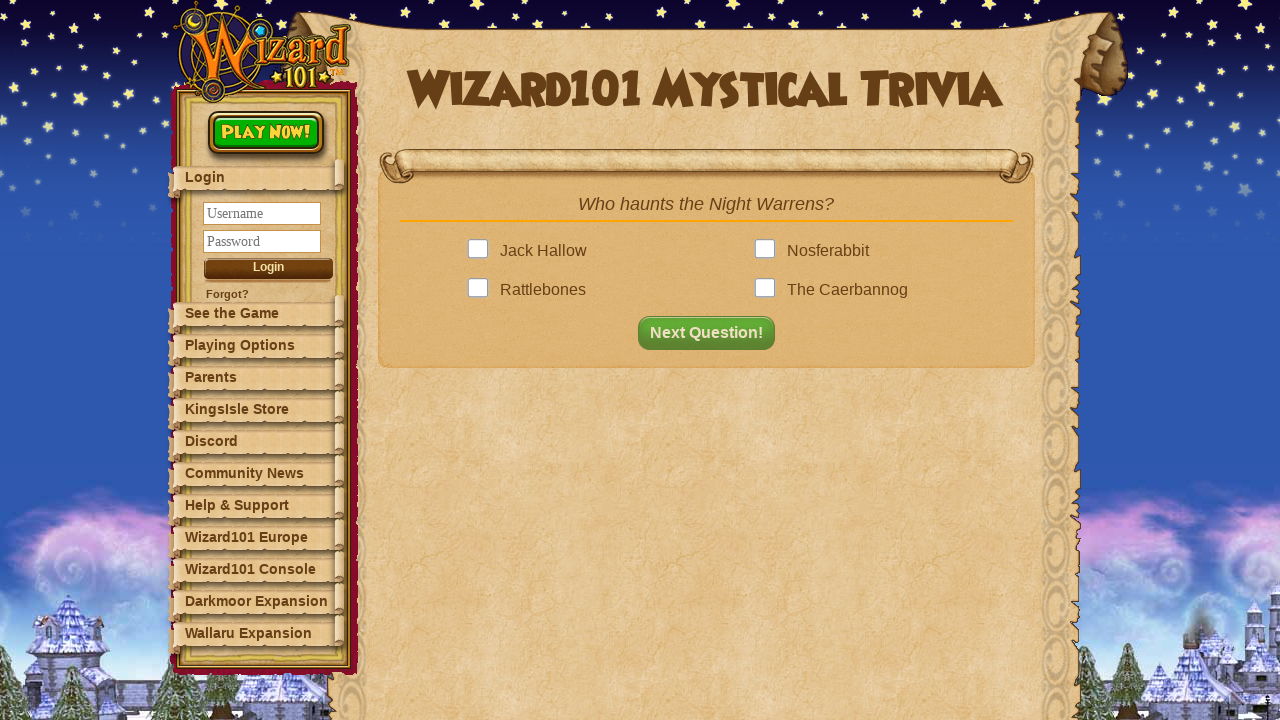

Clicked correct answer: Nosferabbit at (769, 251) on .answer >> nth=1 >> .answerBox
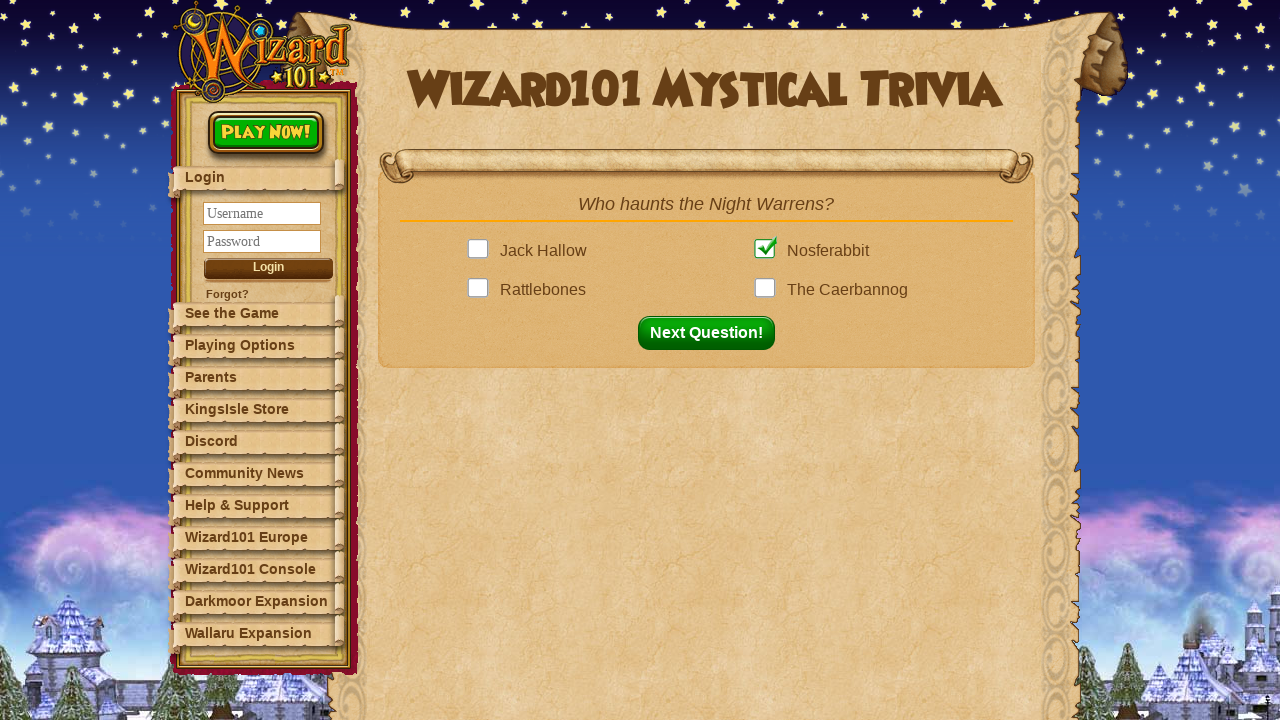

Clicked next button to proceed to question 3 at (712, 333) on button#nextQuestion
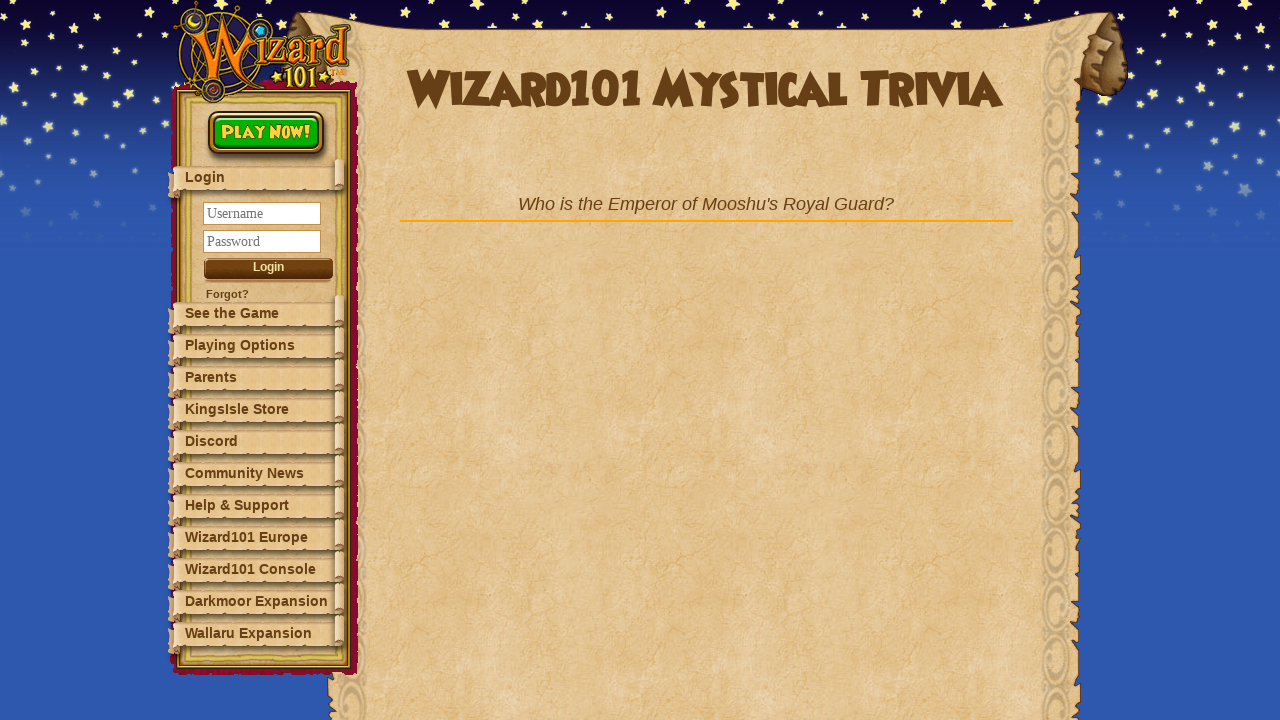

Question 3: Waited for question element to appear
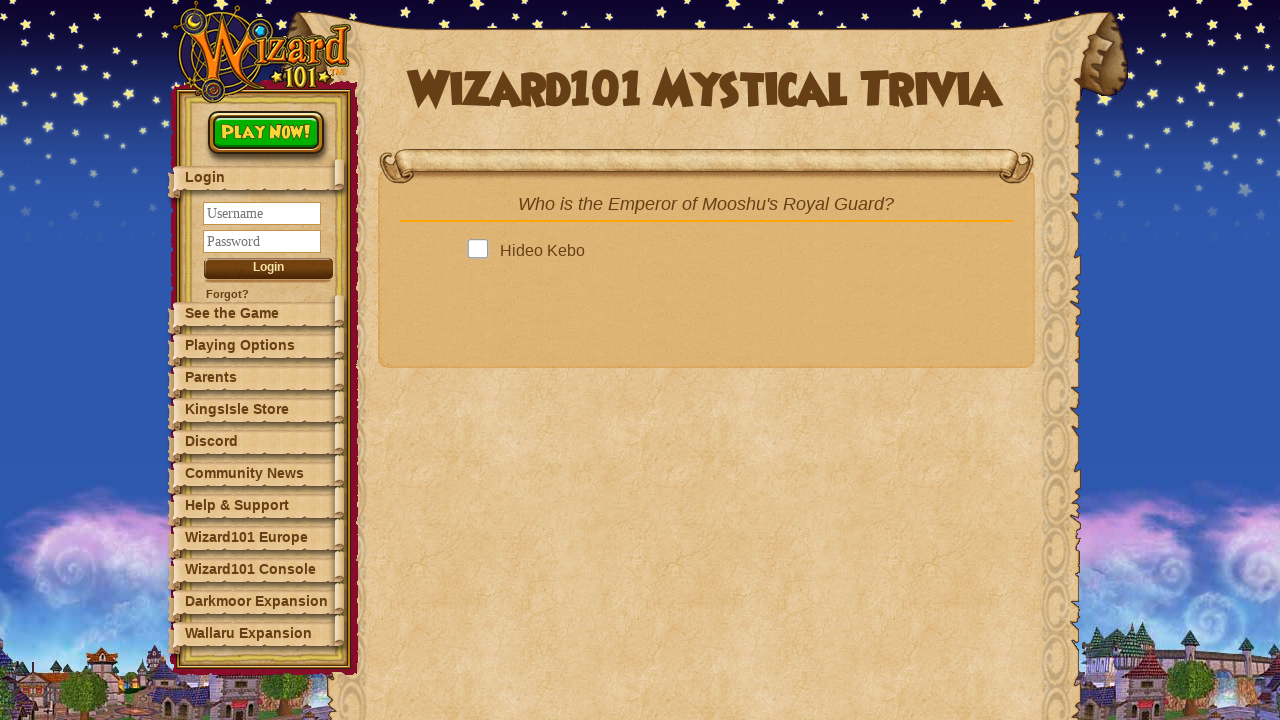

Retrieved question text: Who is the Emperor of Mooshu's Royal Guard?
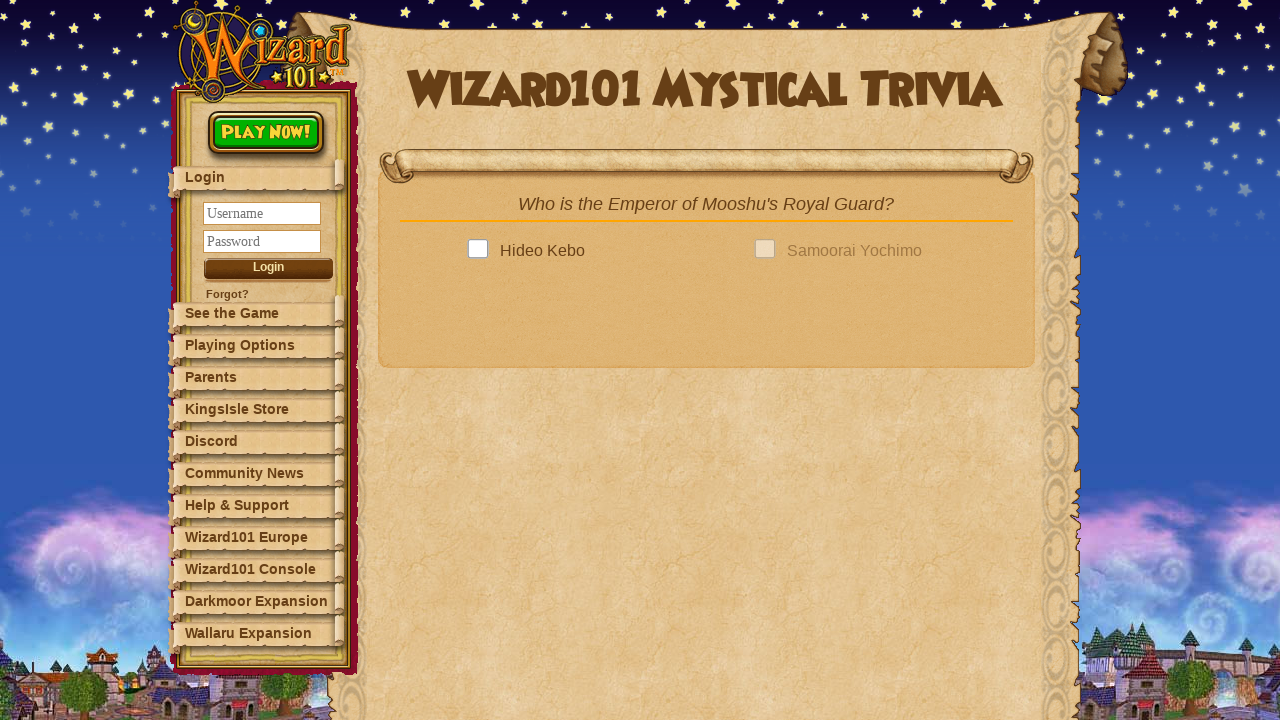

Looked up answer in dictionary: Noboru Akitame
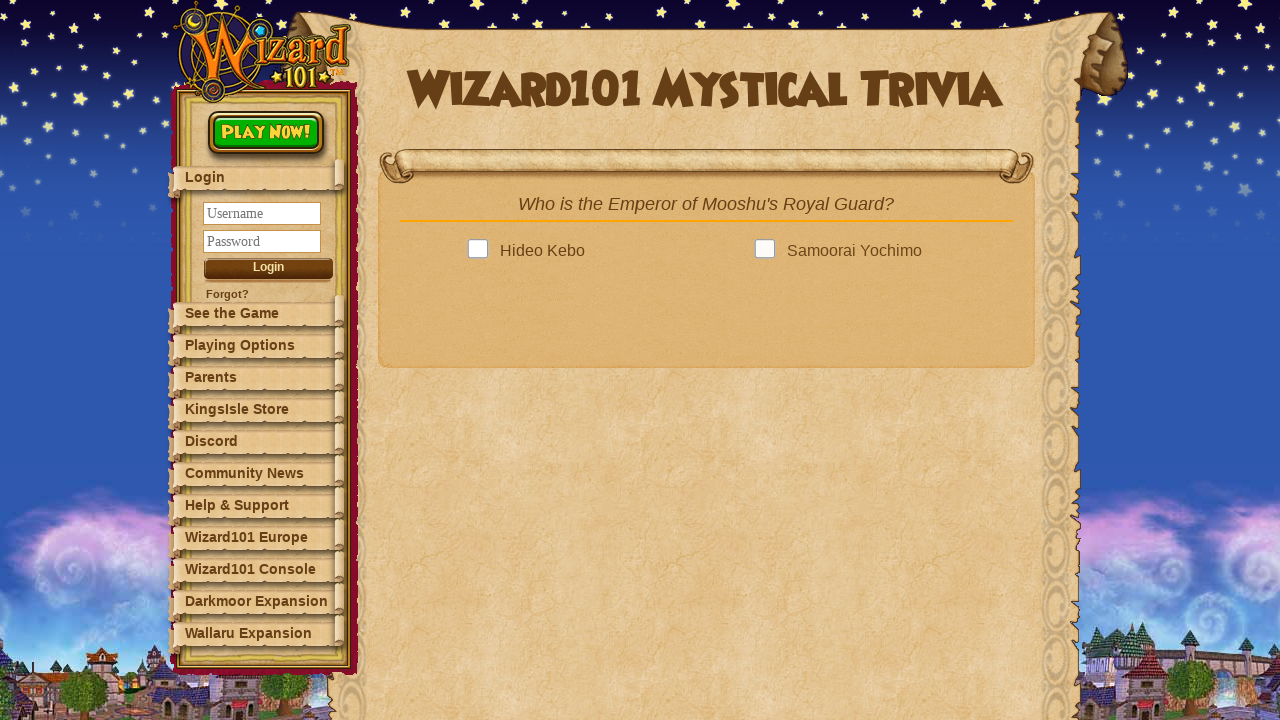

Found 4 answer option(s)
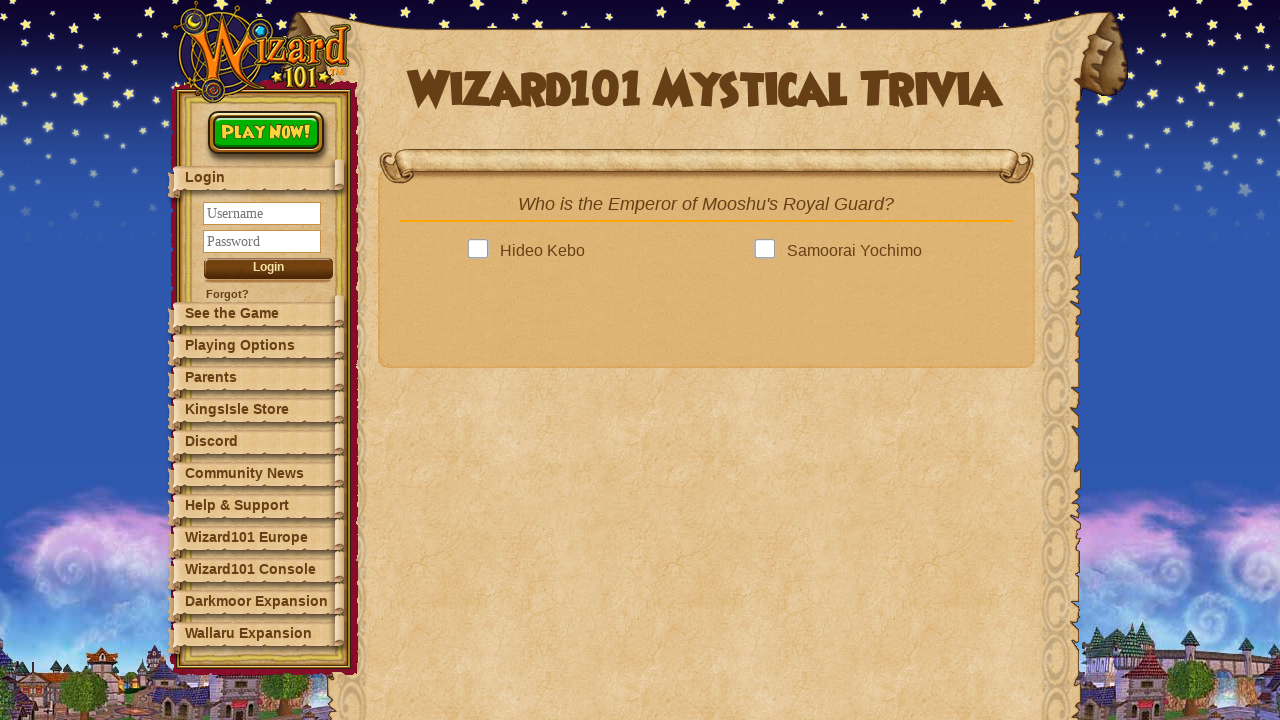

Checking answer option: 
 Hideo Kebo

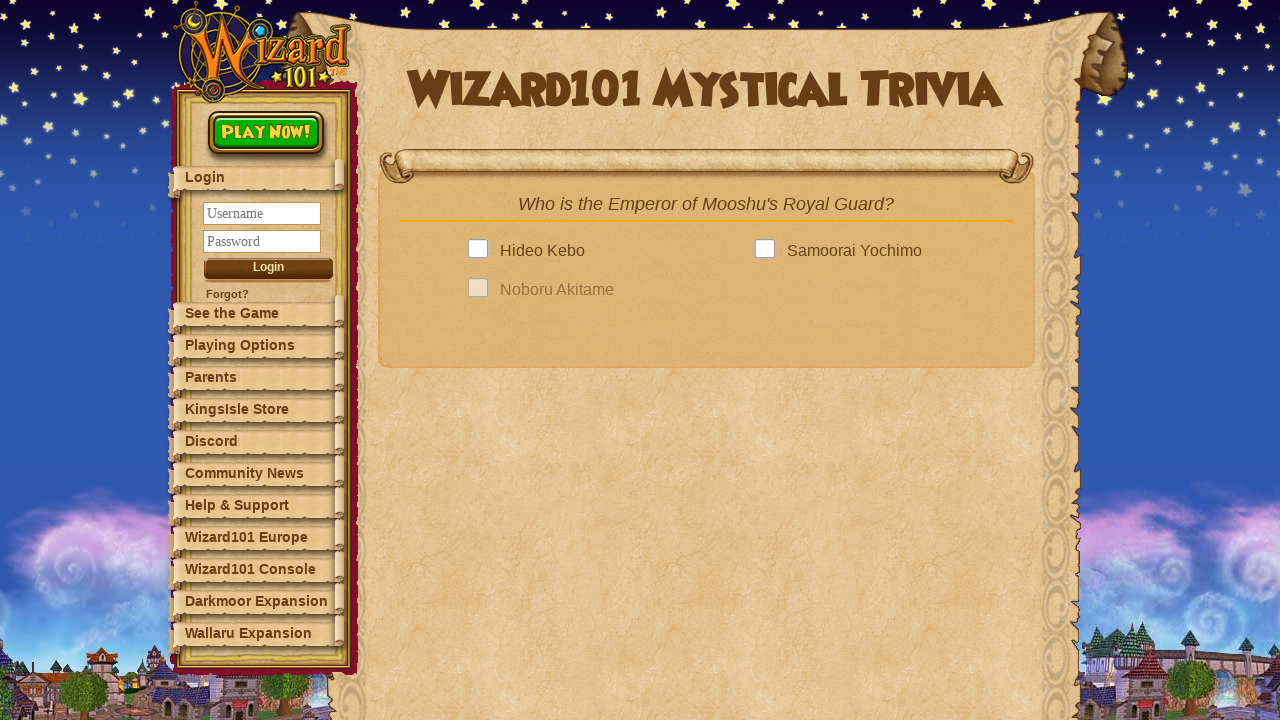

Checking answer option: 
 Samoorai Yochimo

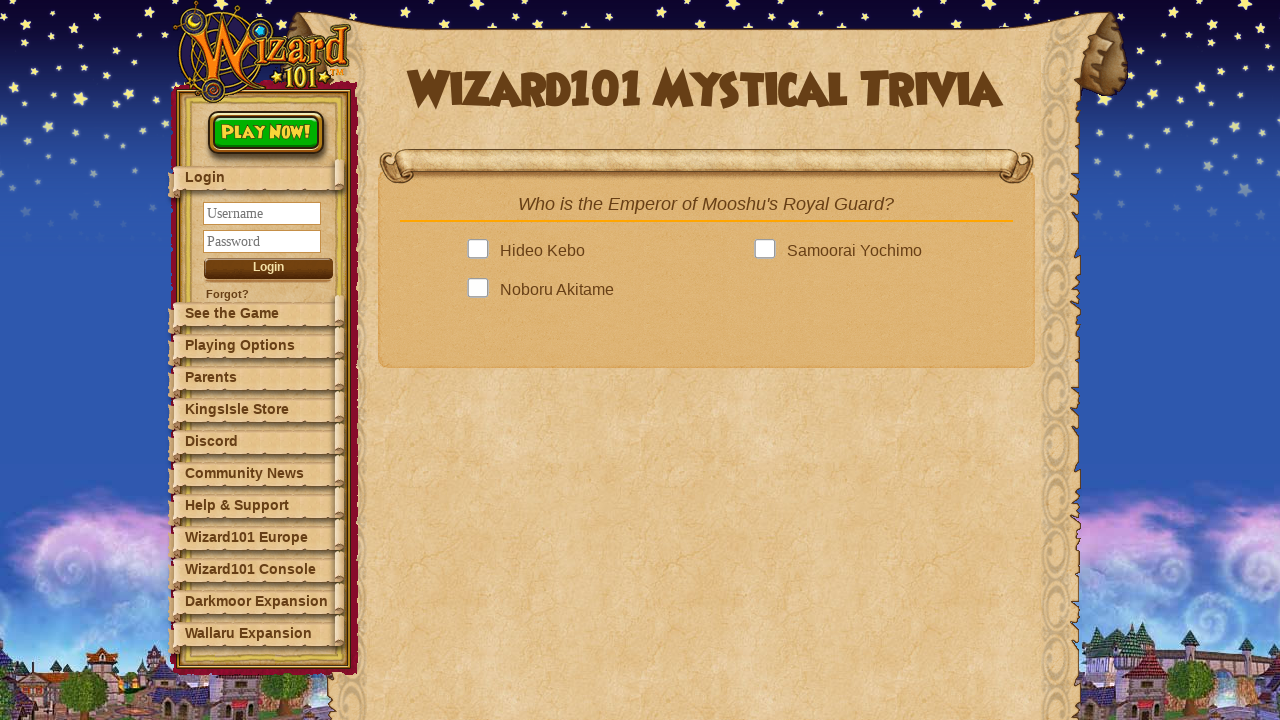

Checking answer option: 
 Noboru Akitame  

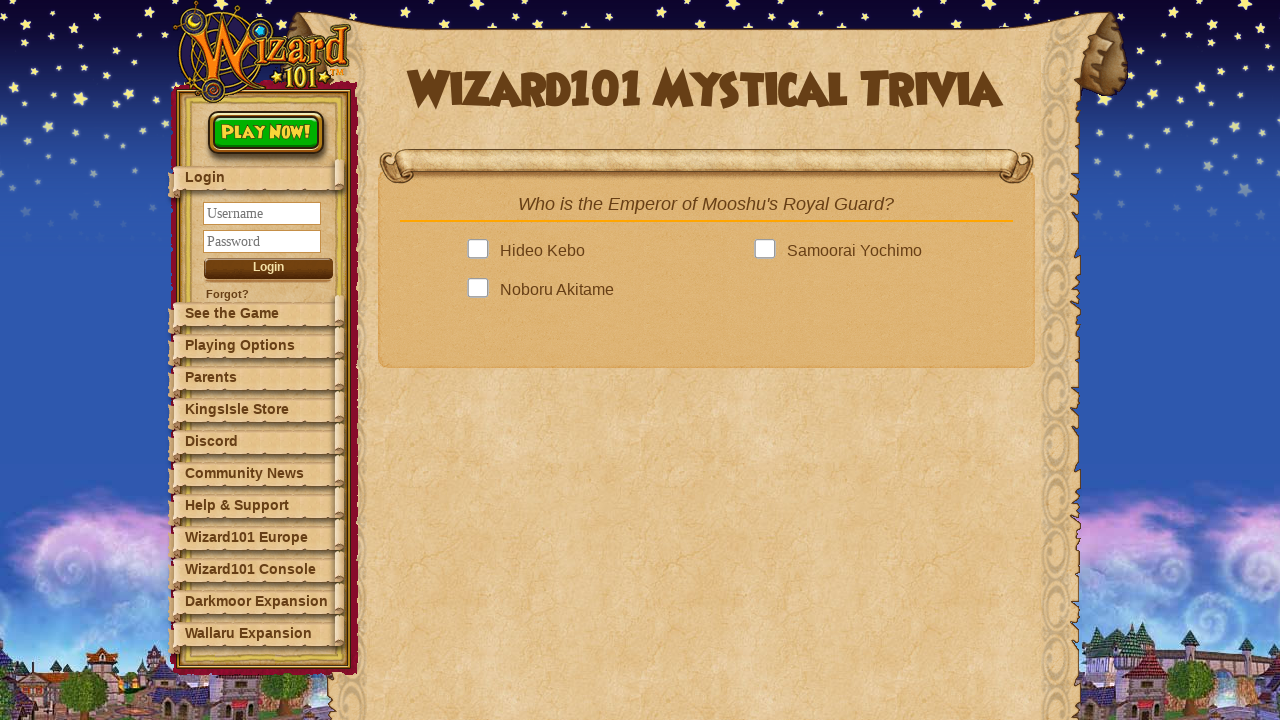

Next button became visible
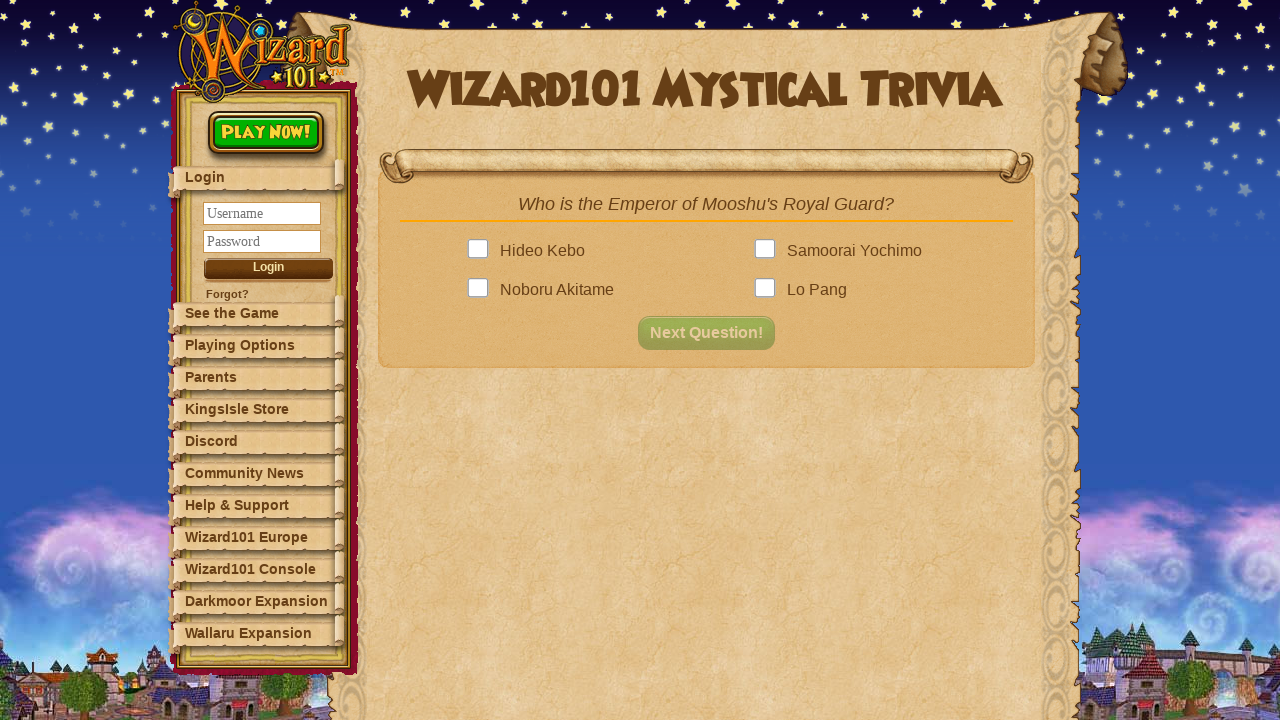

Clicked correct answer: Noboru Akitame at (482, 290) on .answer >> nth=2 >> .answerBox
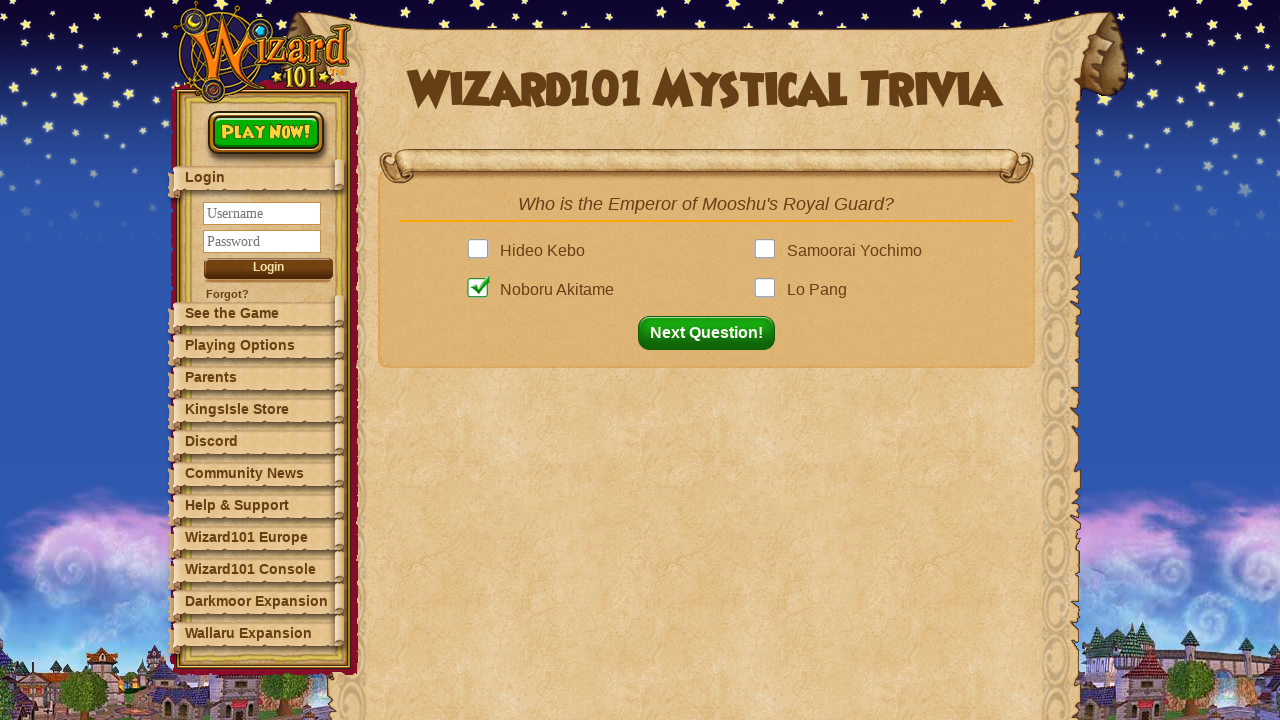

Clicked next button to proceed to question 4 at (712, 333) on button#nextQuestion
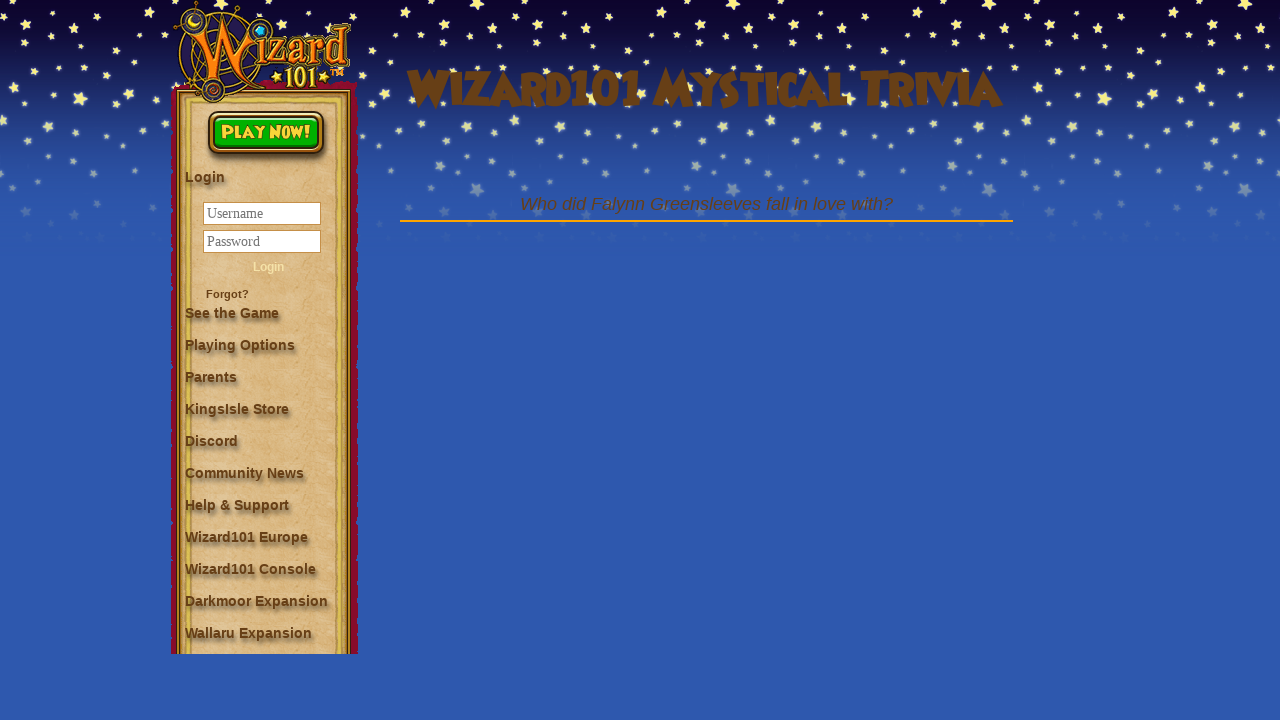

Question 4: Waited for question element to appear
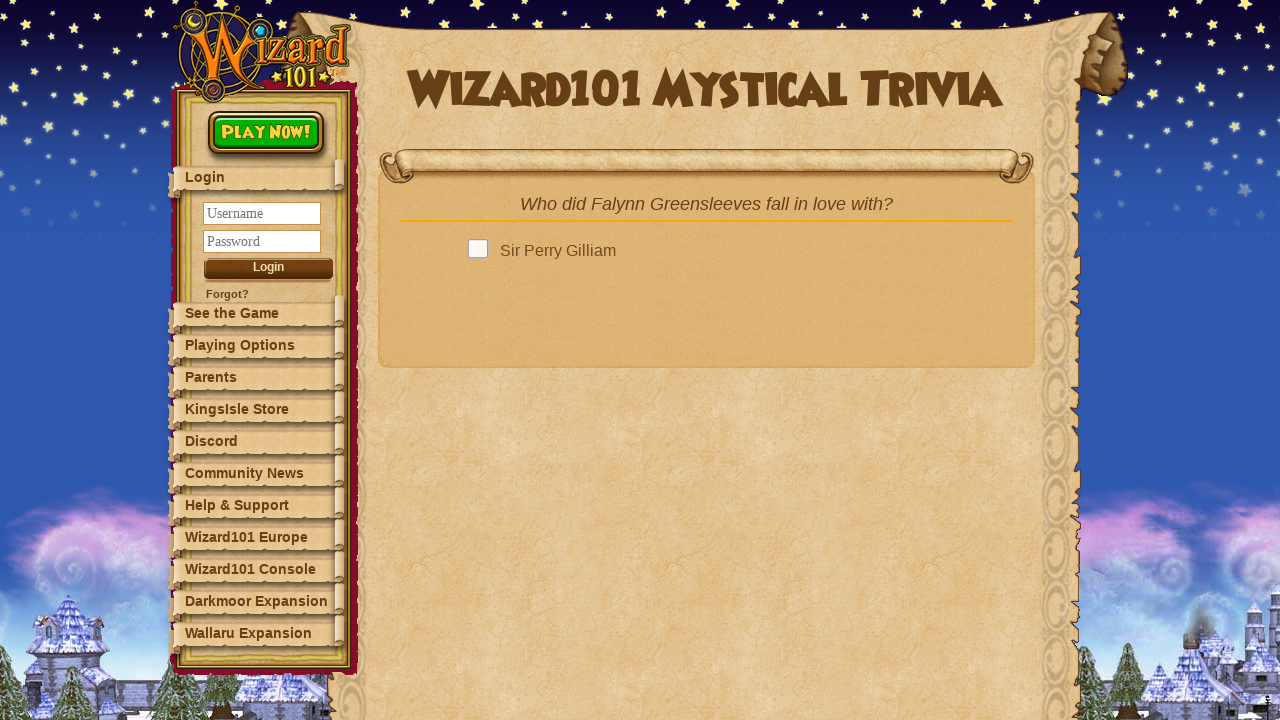

Retrieved question text: Who did Falynn Greensleeves fall in love with?
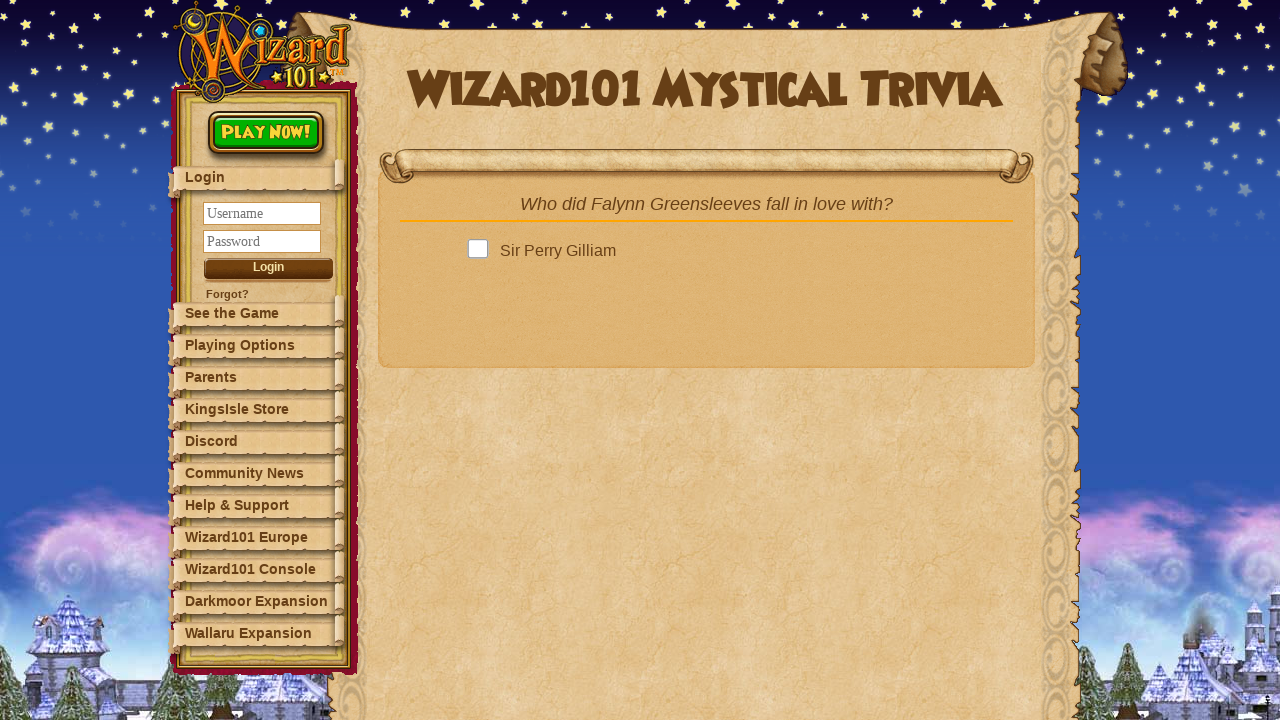

Looked up answer in dictionary: Sir Malick de Logres
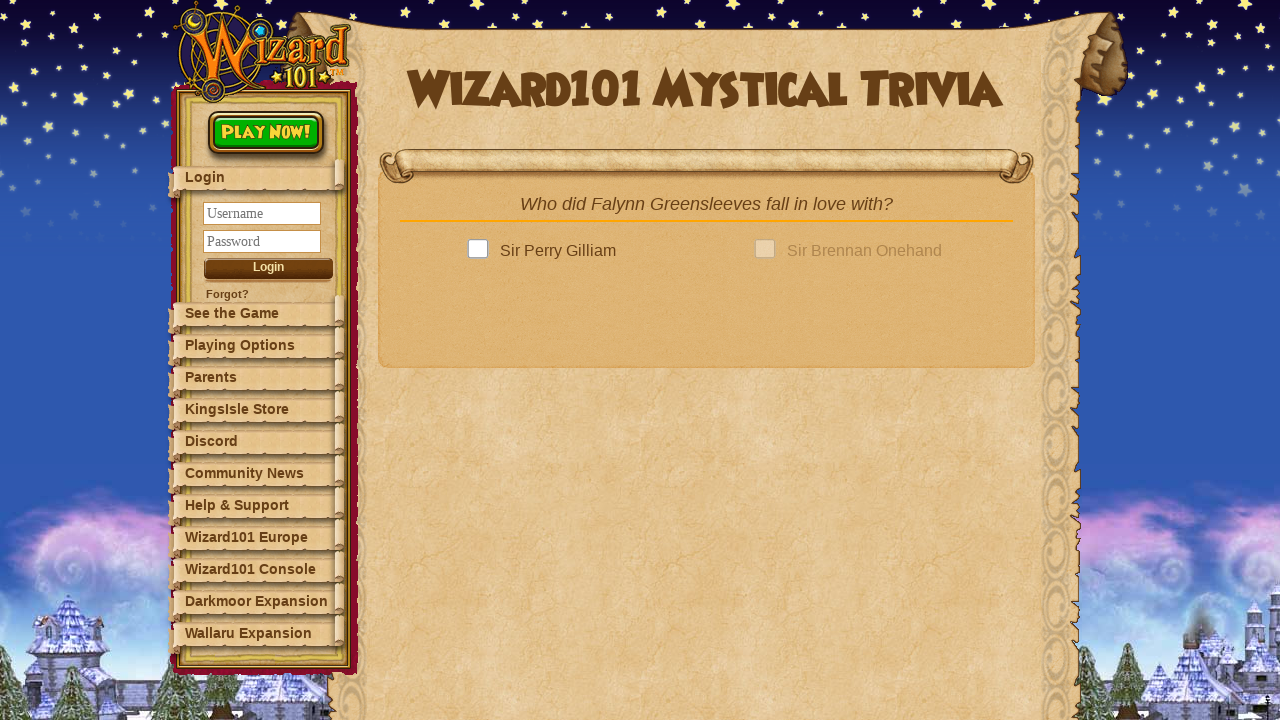

Found 4 answer option(s)
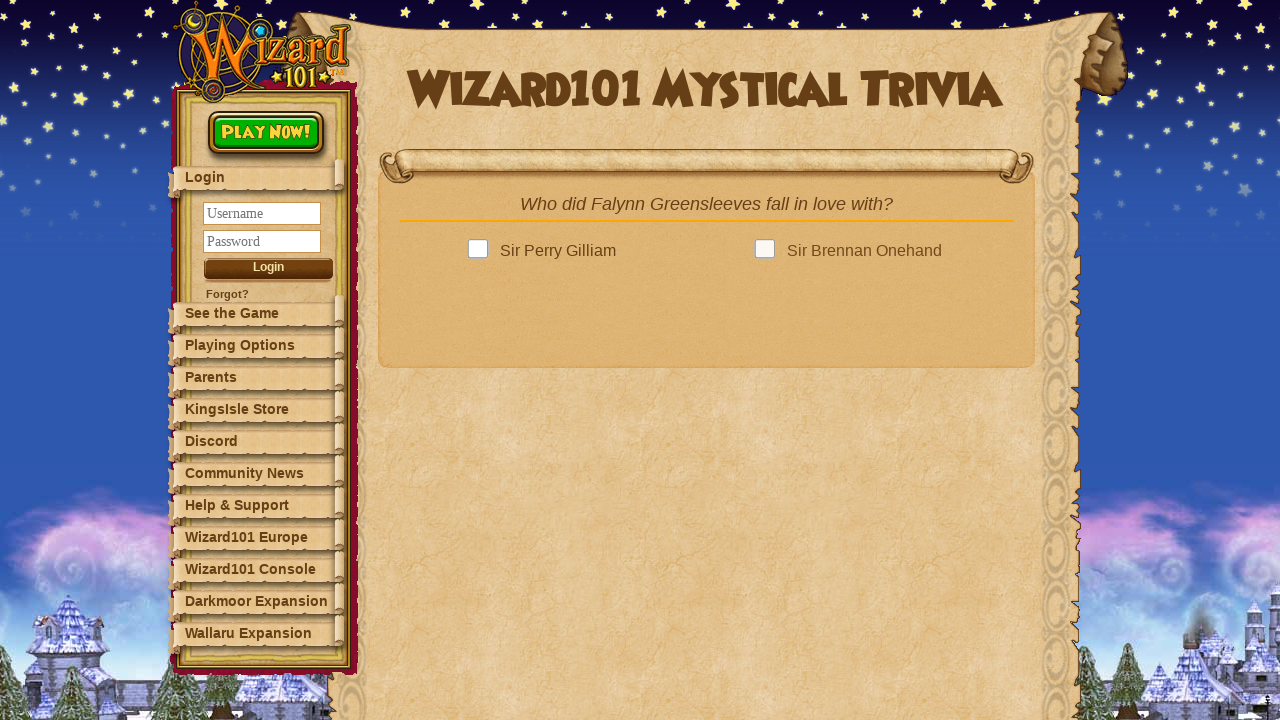

Checking answer option: 
 Sir Perry Gilliam

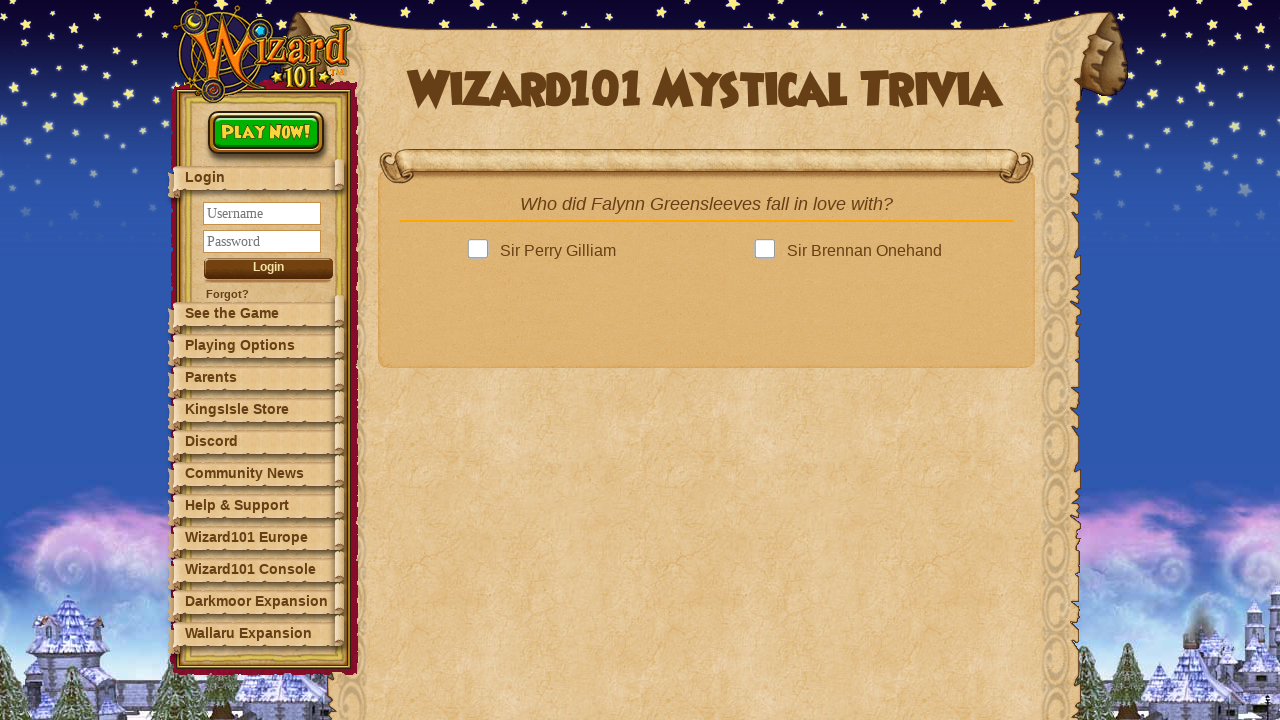

Checking answer option: 
 Sir Brennan Onehand

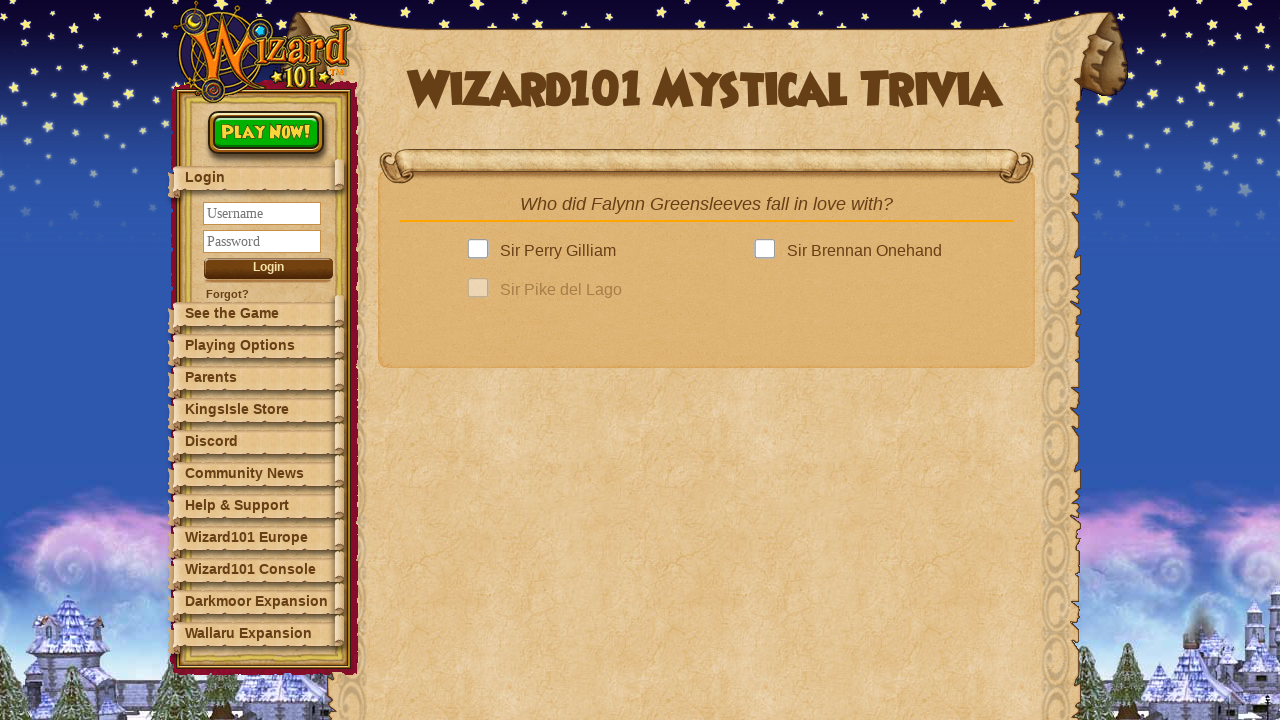

Checking answer option: 
 Sir Pike del Lago

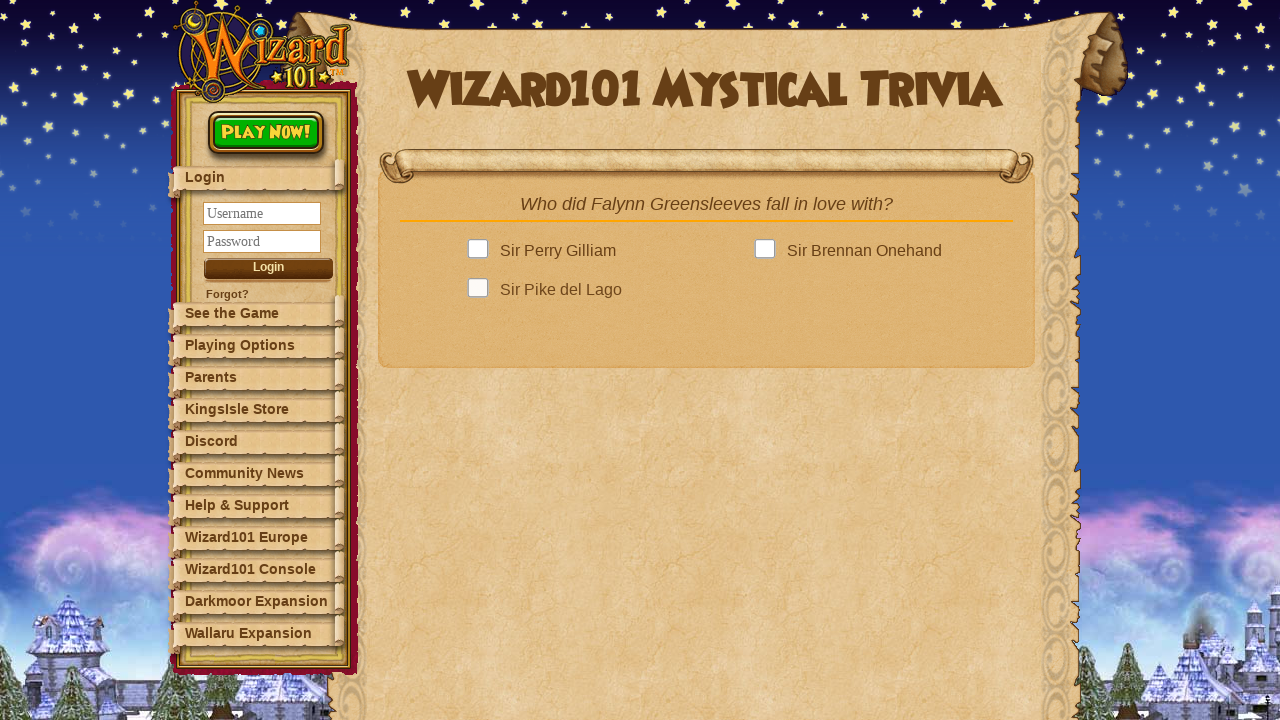

Checking answer option: 
 Sir Malick de Logres

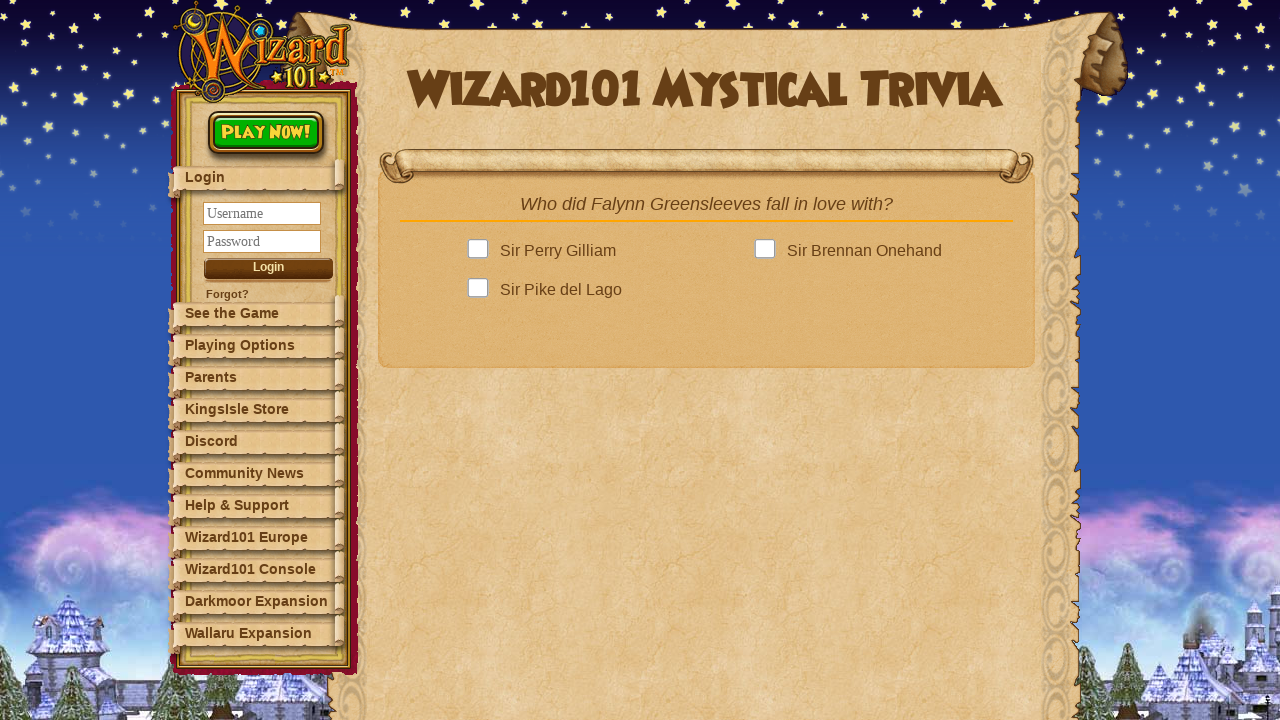

Next button became visible
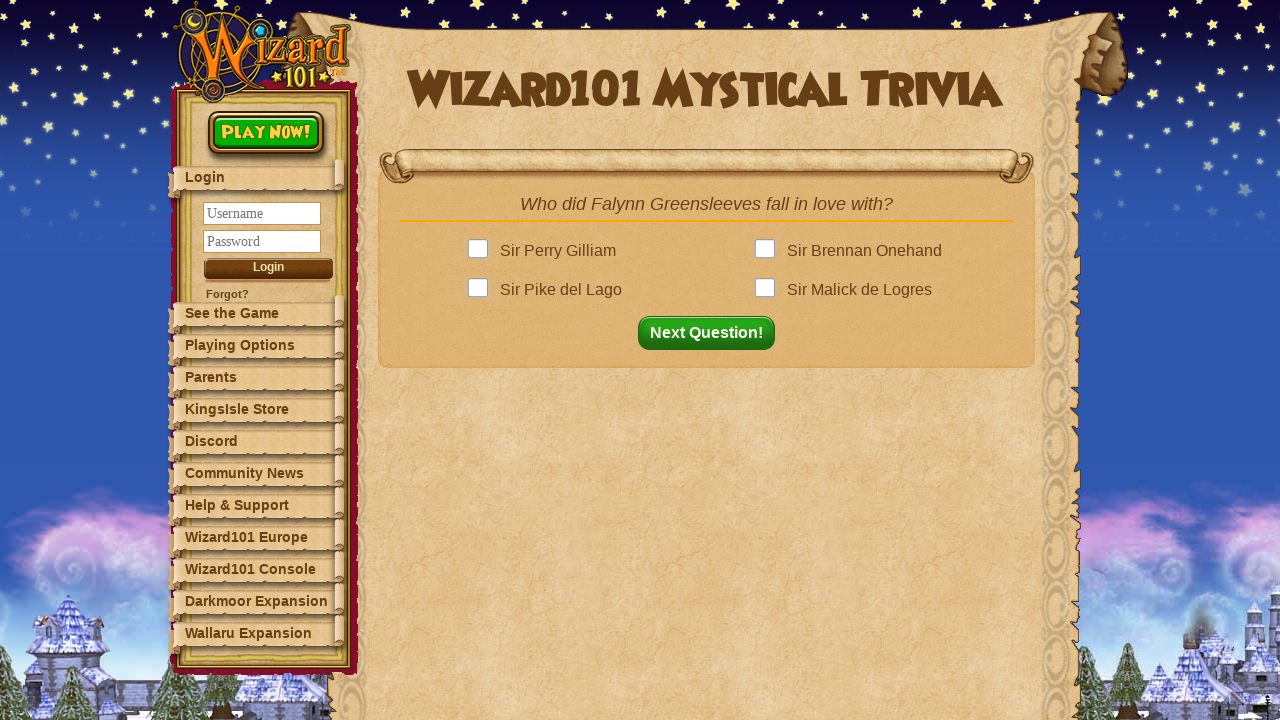

Clicked correct answer: Sir Malick de Logres at (769, 290) on .answer >> nth=3 >> .answerBox
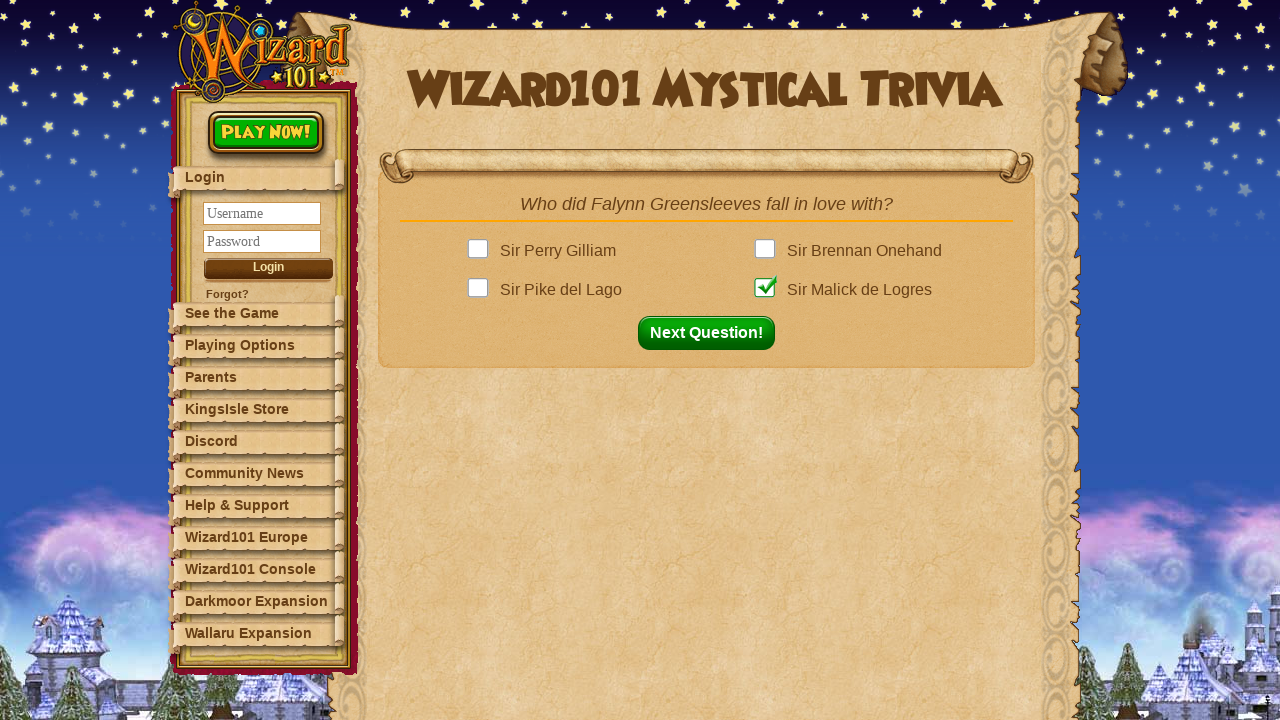

Clicked next button to proceed to question 5 at (712, 333) on button#nextQuestion
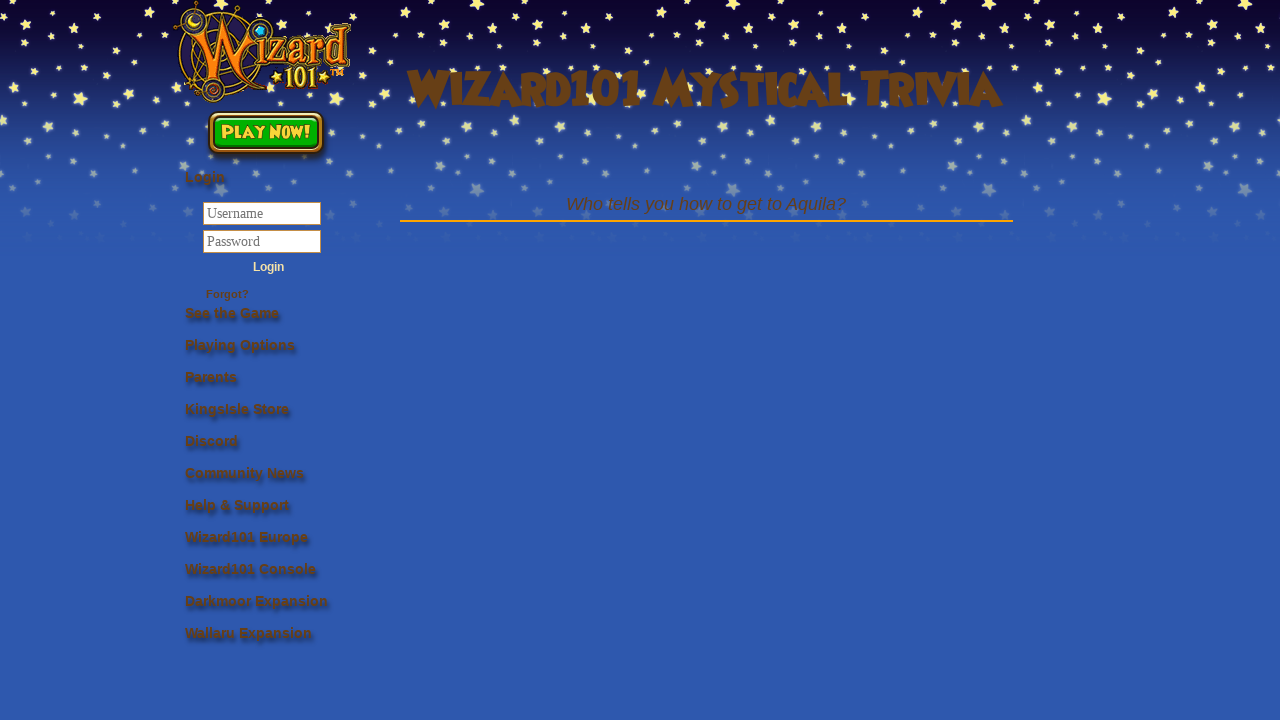

Question 5: Waited for question element to appear
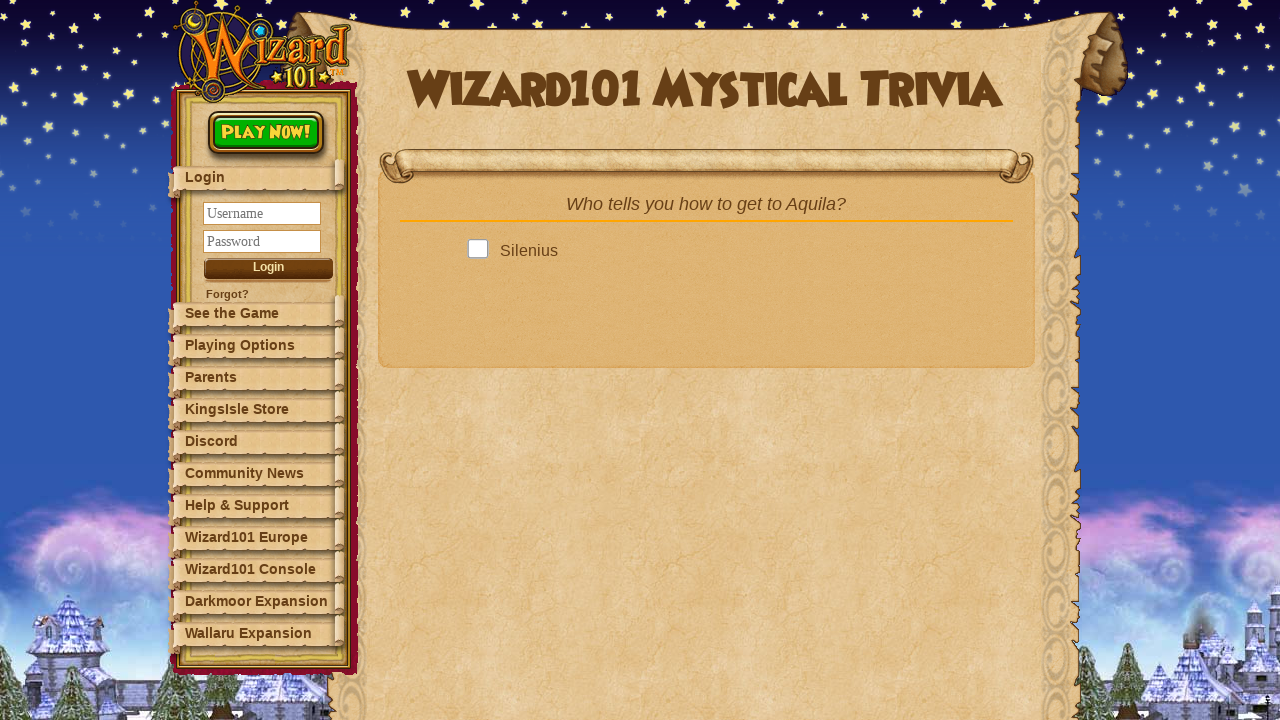

Retrieved question text: Who tells you how to get to Aquila?
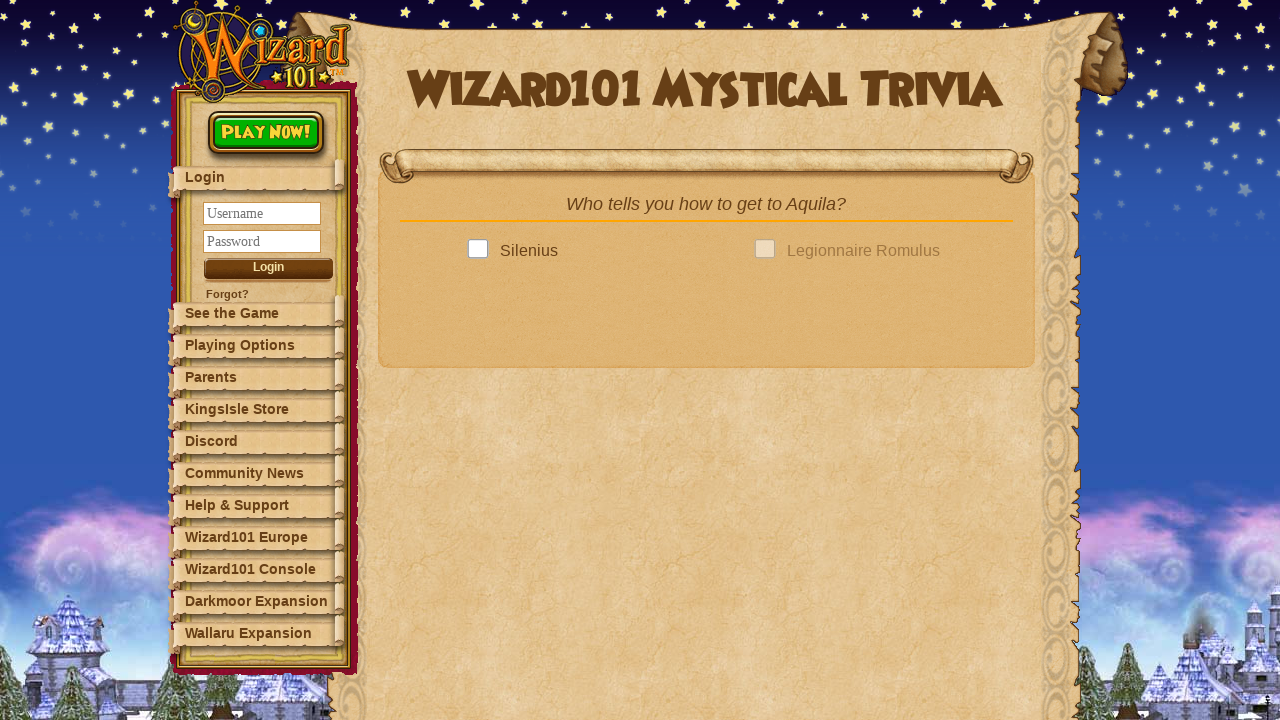

Looked up answer in dictionary: Harold Argleston
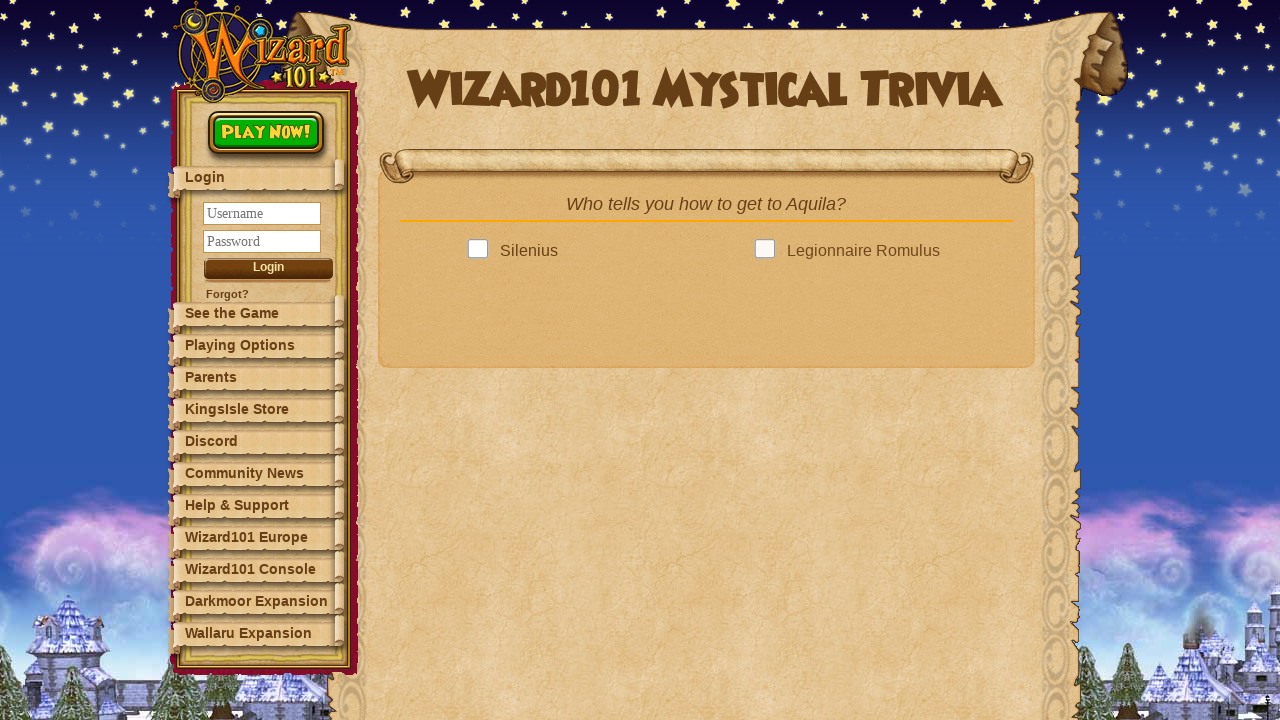

Found 4 answer option(s)
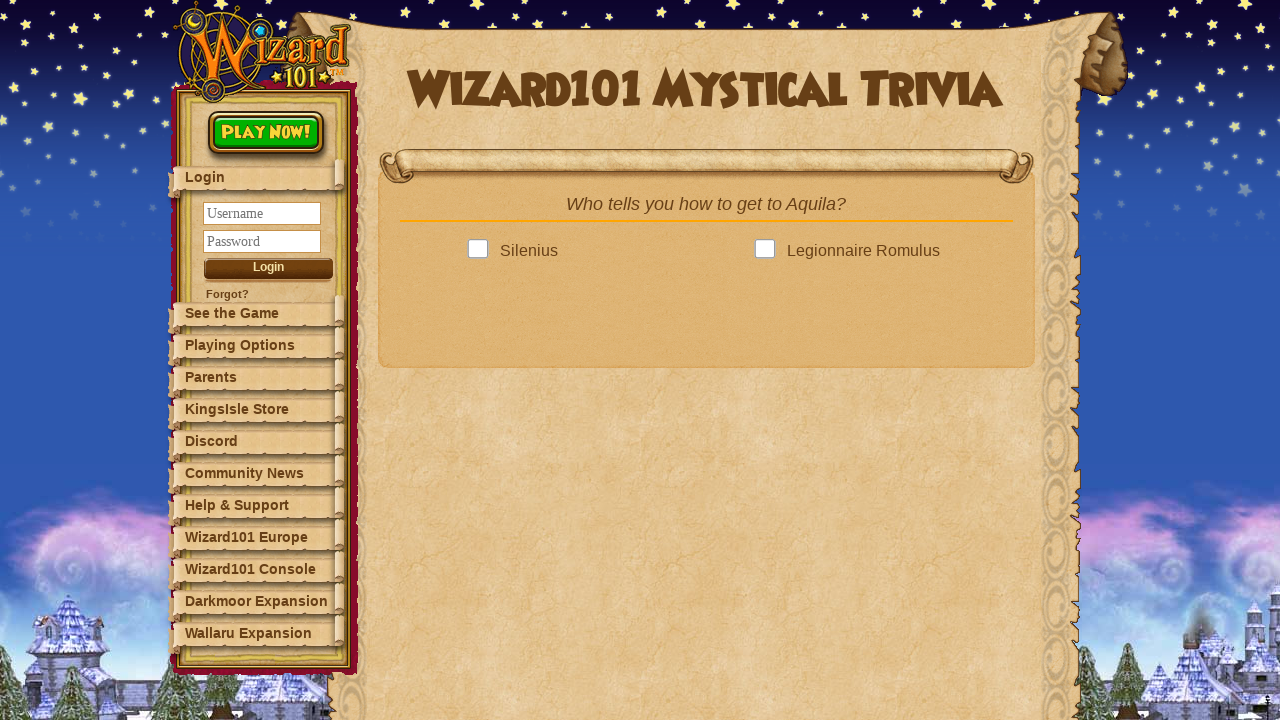

Checking answer option: 
 Silenius

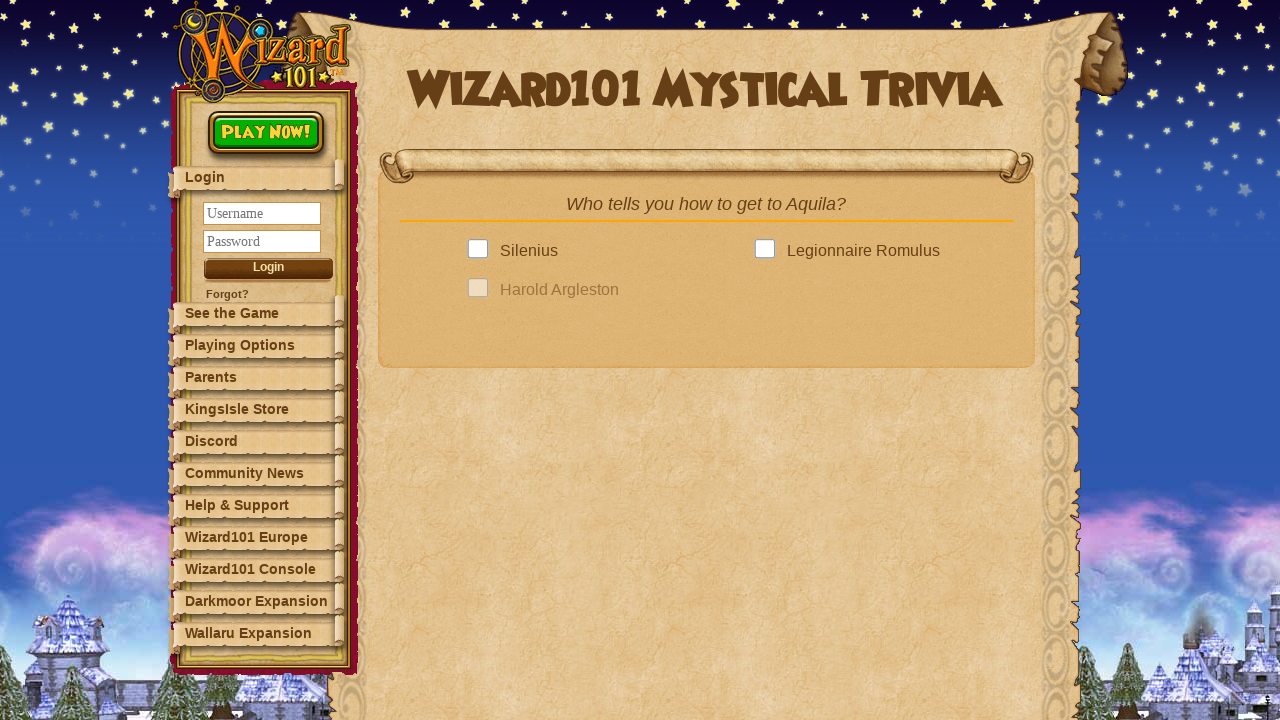

Checking answer option: 
 Legionnaire Romulus

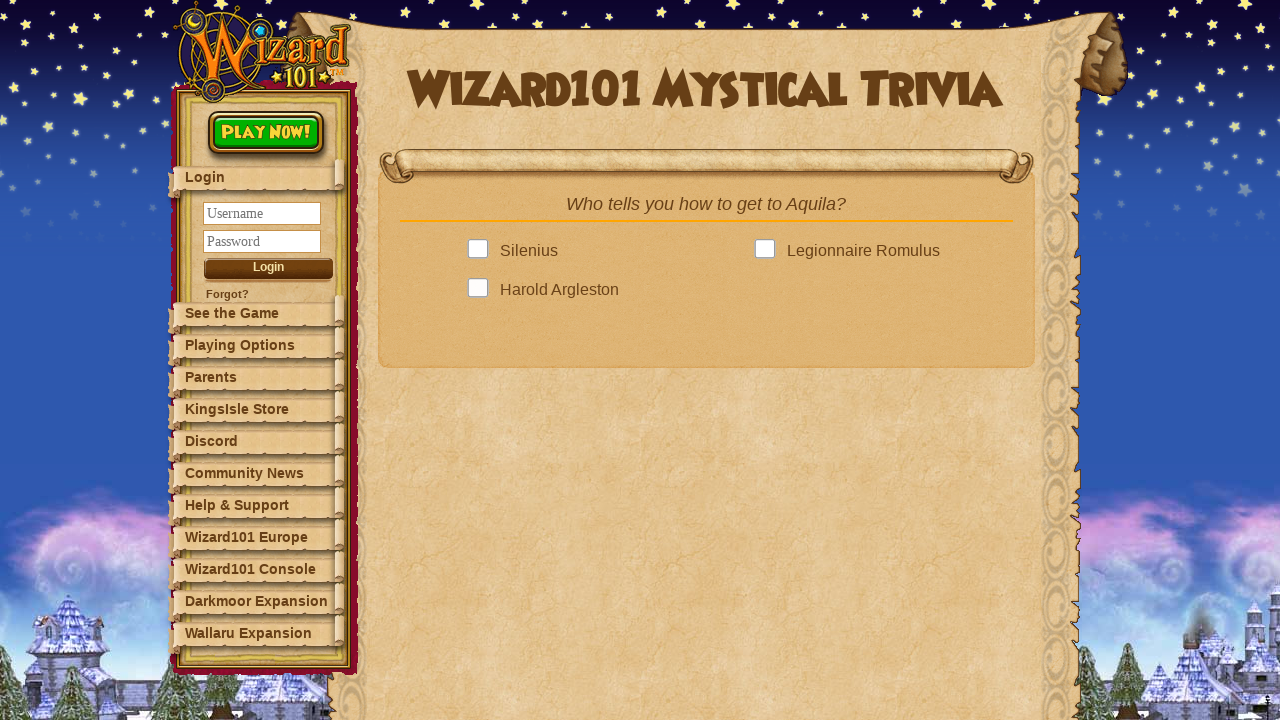

Checking answer option: 
 Harold Argleston

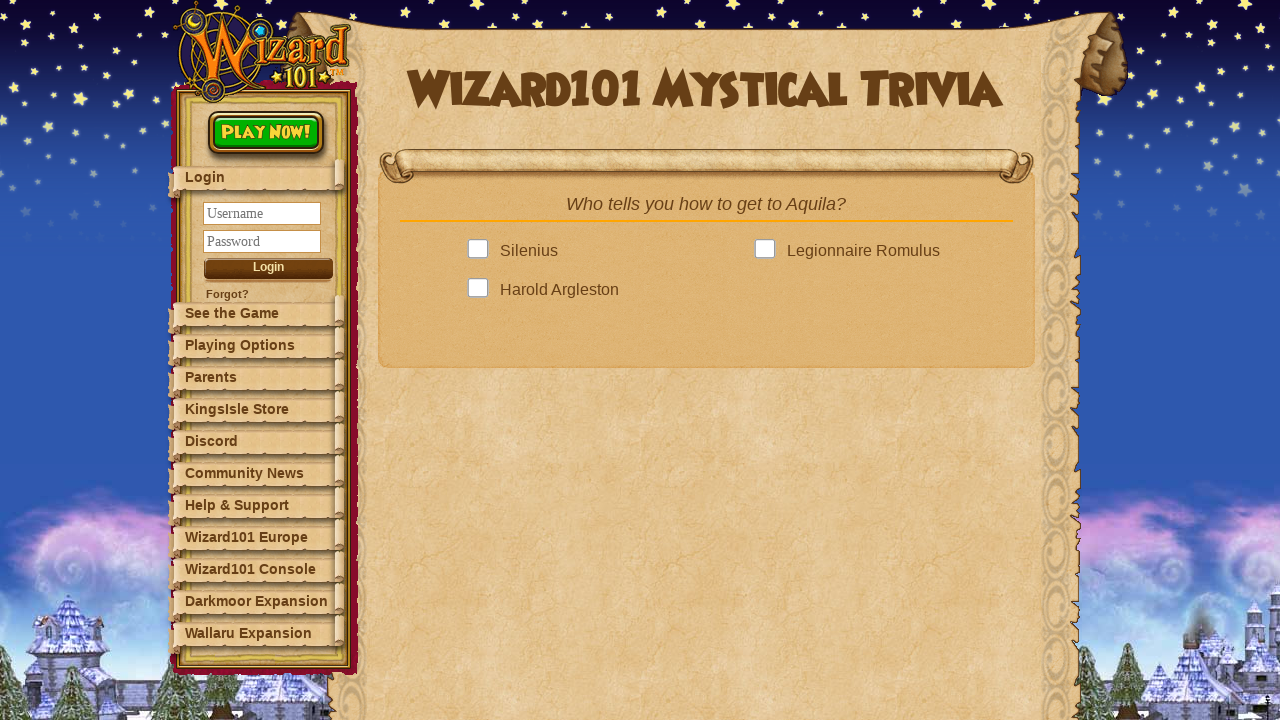

Next button became visible
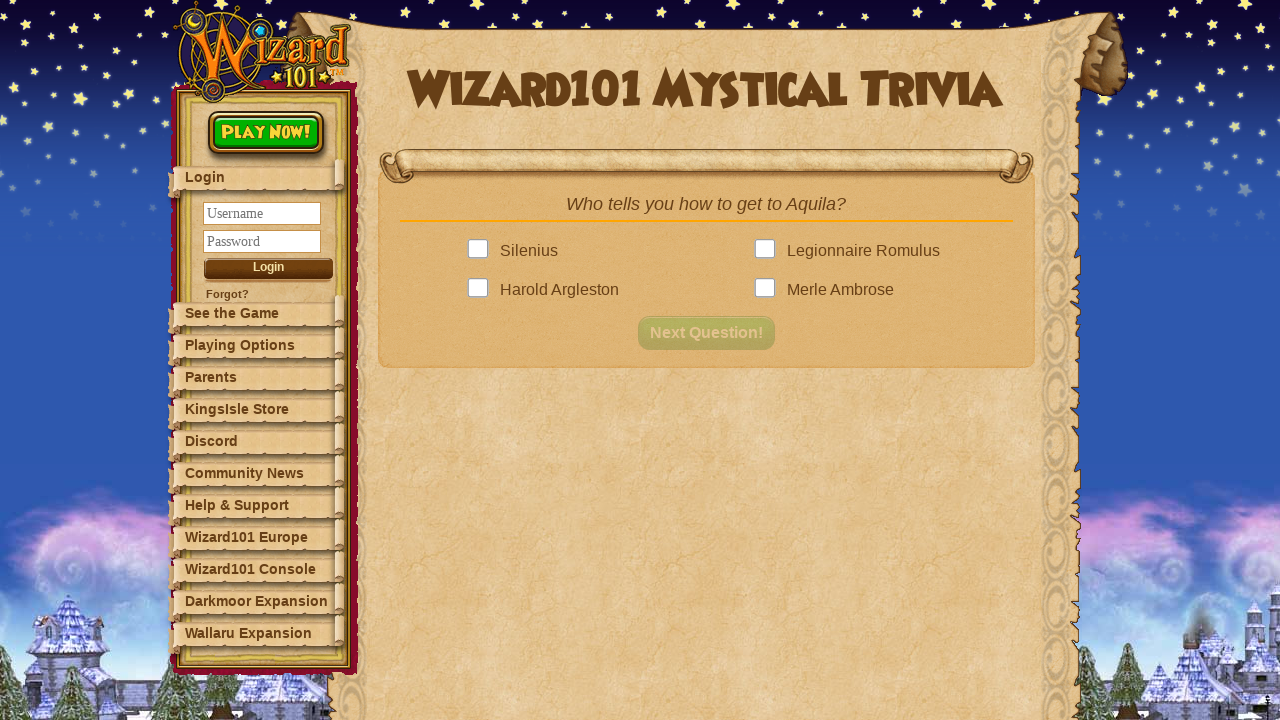

Clicked correct answer: Harold Argleston at (482, 290) on .answer >> nth=2 >> .answerBox
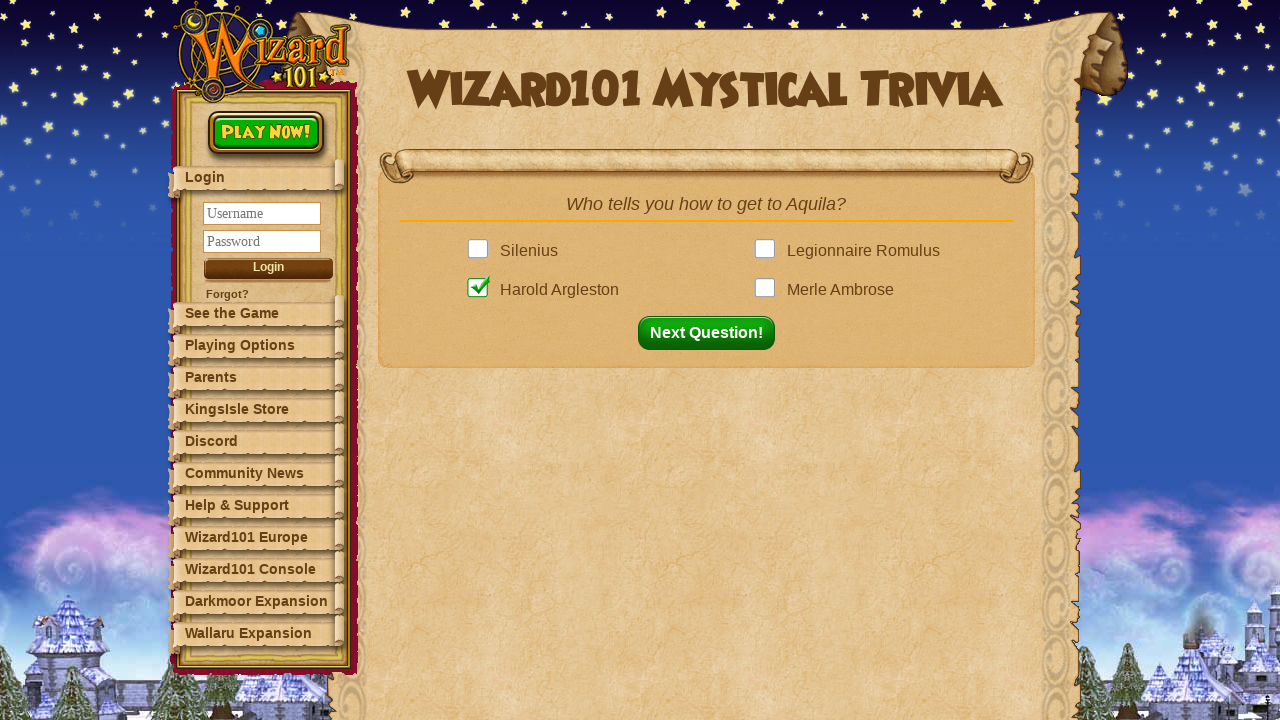

Clicked next button to proceed to question 6 at (712, 333) on button#nextQuestion
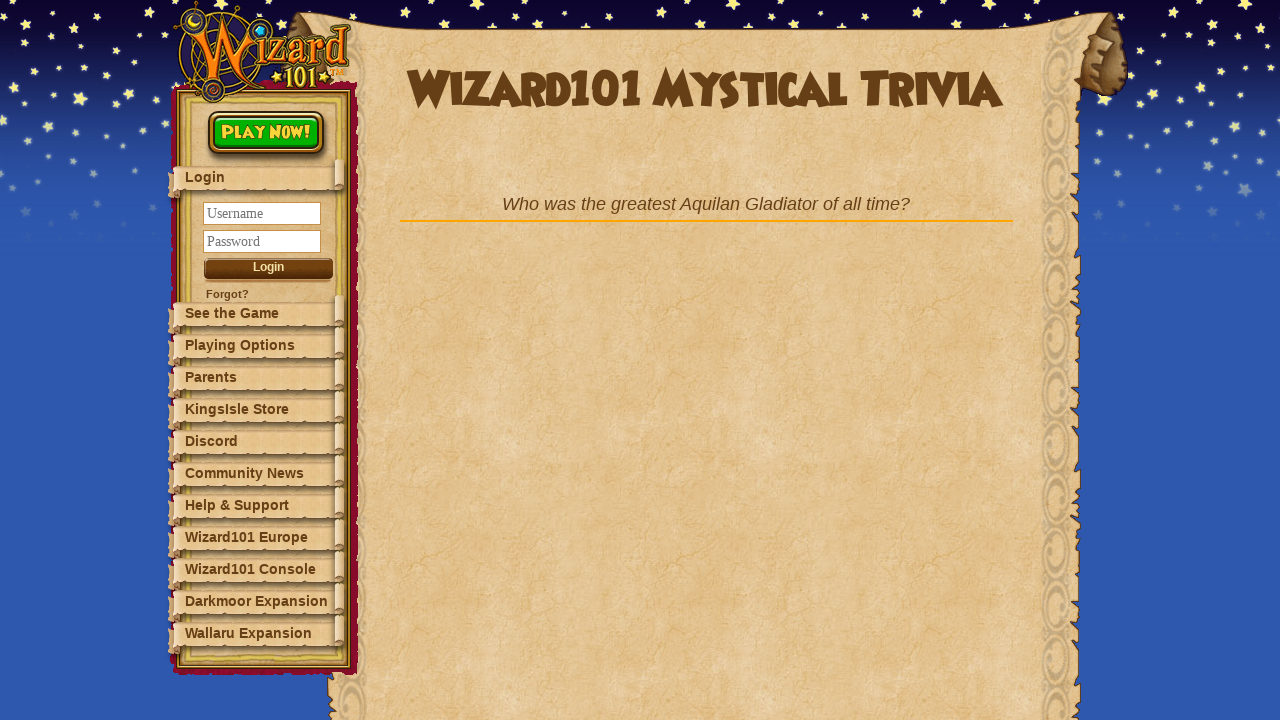

Question 6: Waited for question element to appear
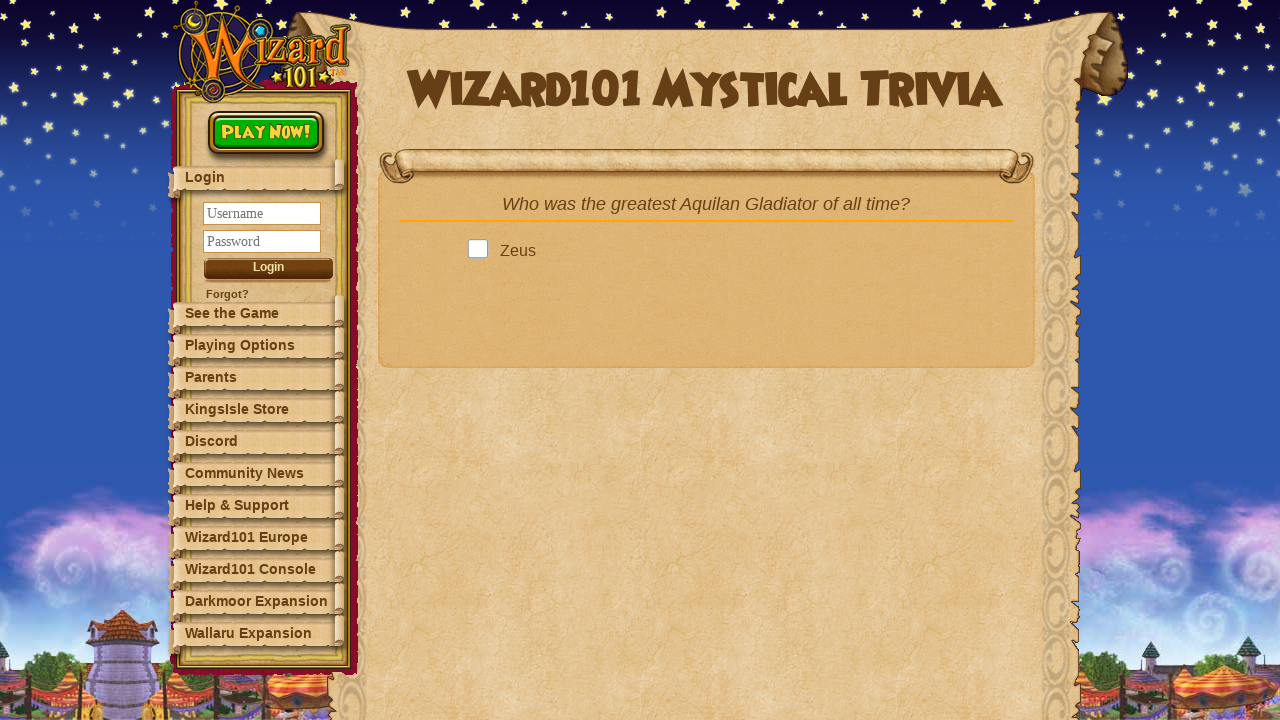

Retrieved question text: Who was the greatest Aquilan Gladiator of all time?
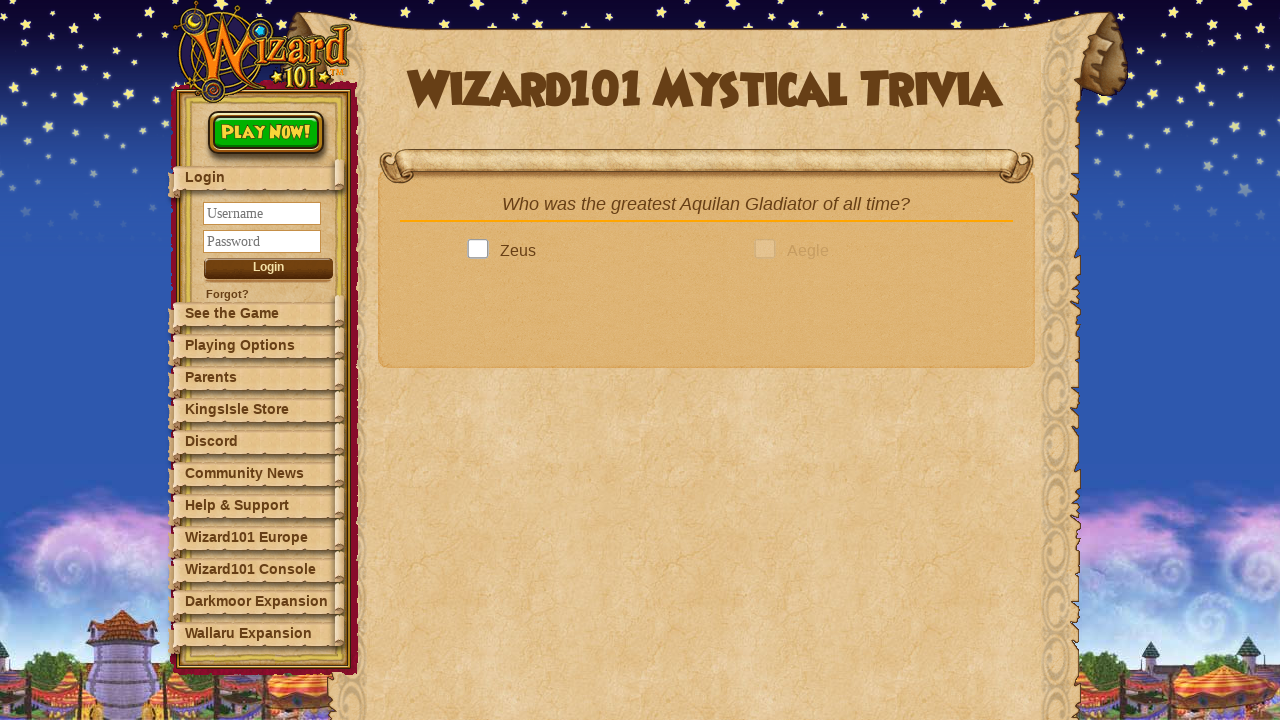

Looked up answer in dictionary: Dimachaerus
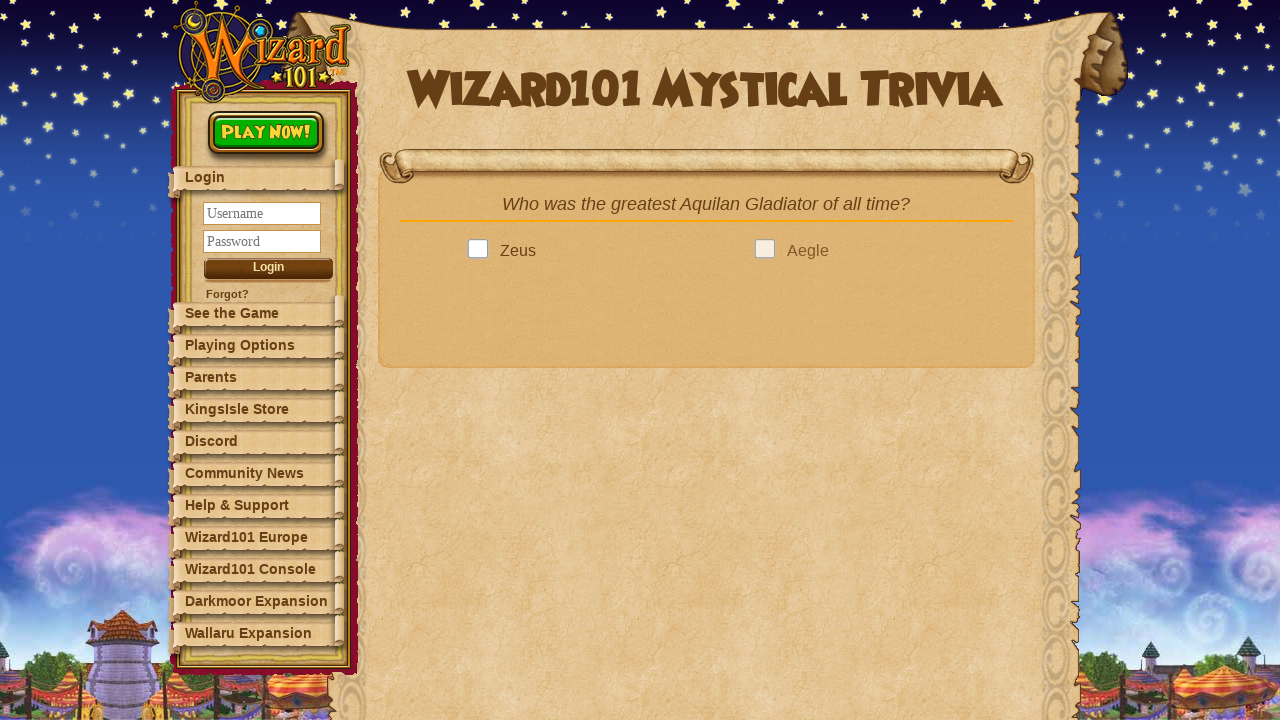

Found 4 answer option(s)
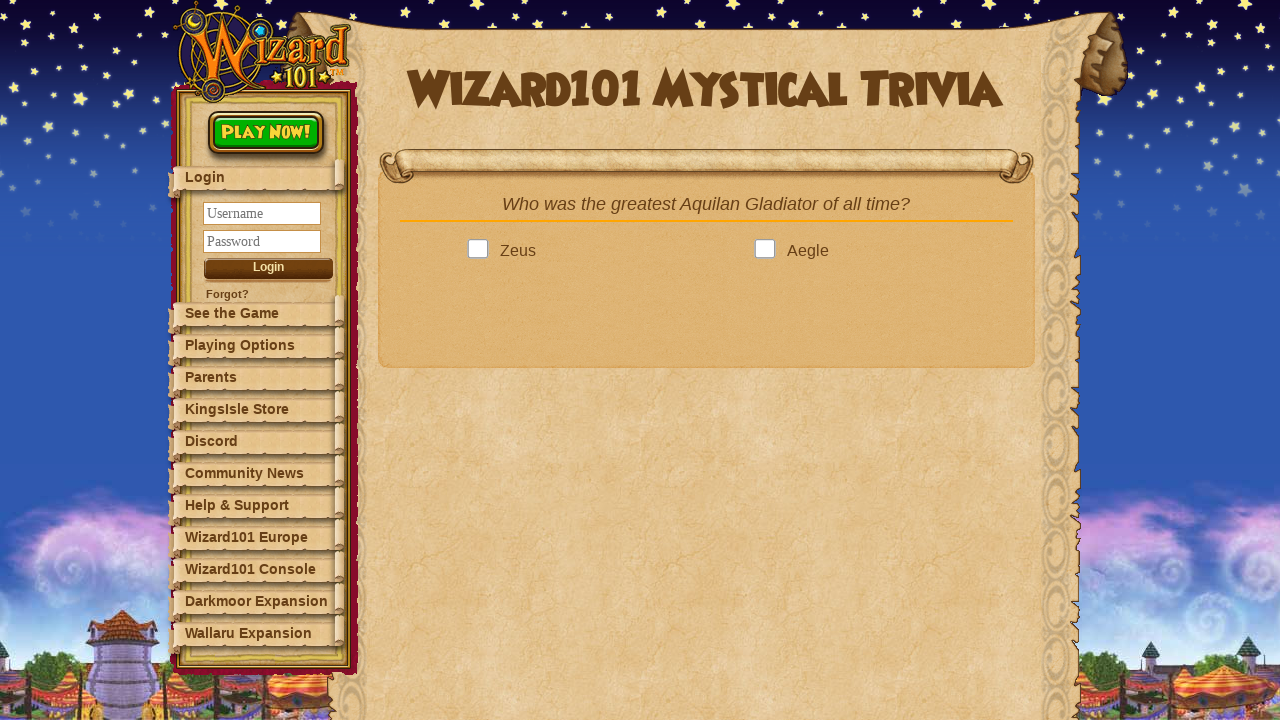

Checking answer option: 
 Zeus

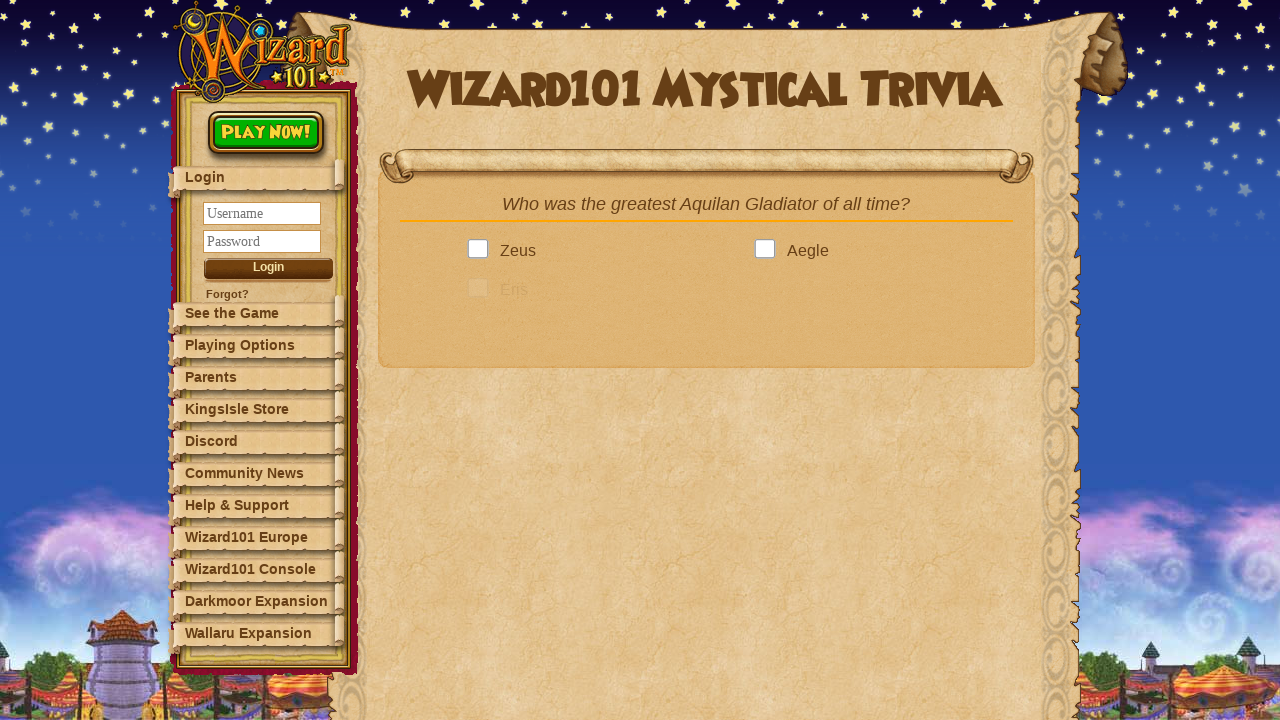

Checking answer option: 
 Aegle

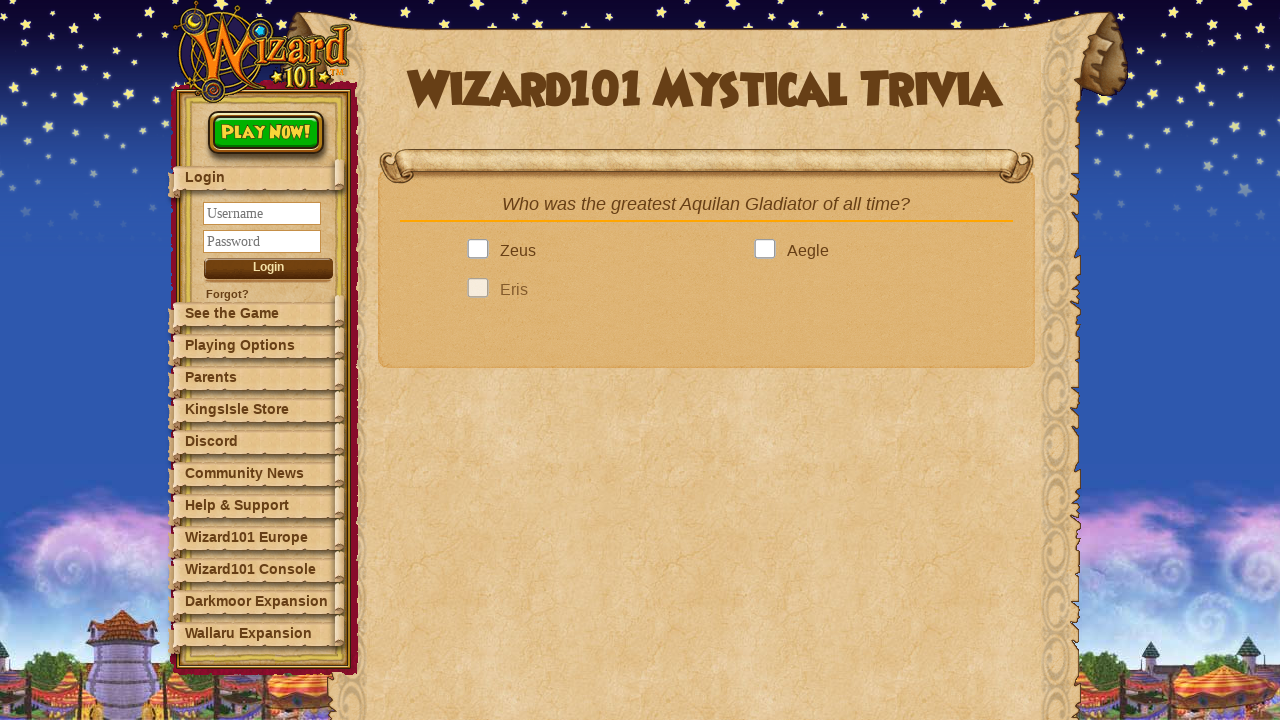

Checking answer option: 
 Eris 

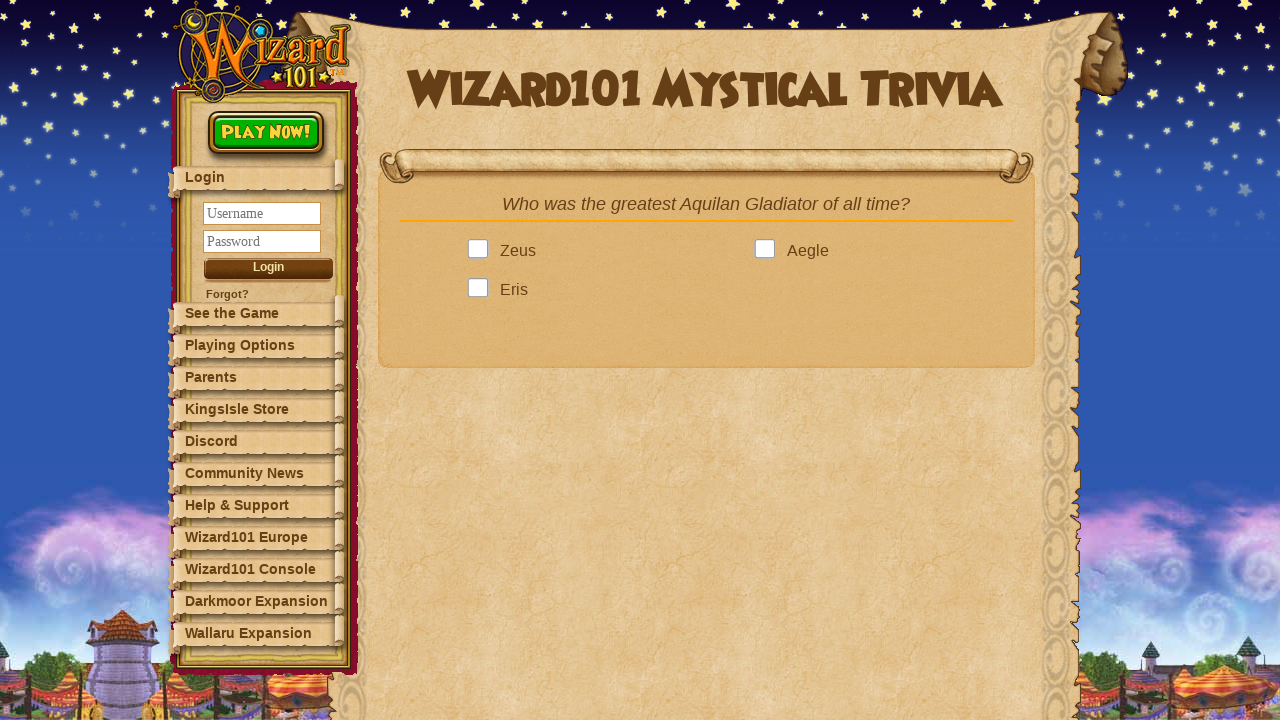

Checking answer option: 
 Dimachaerus

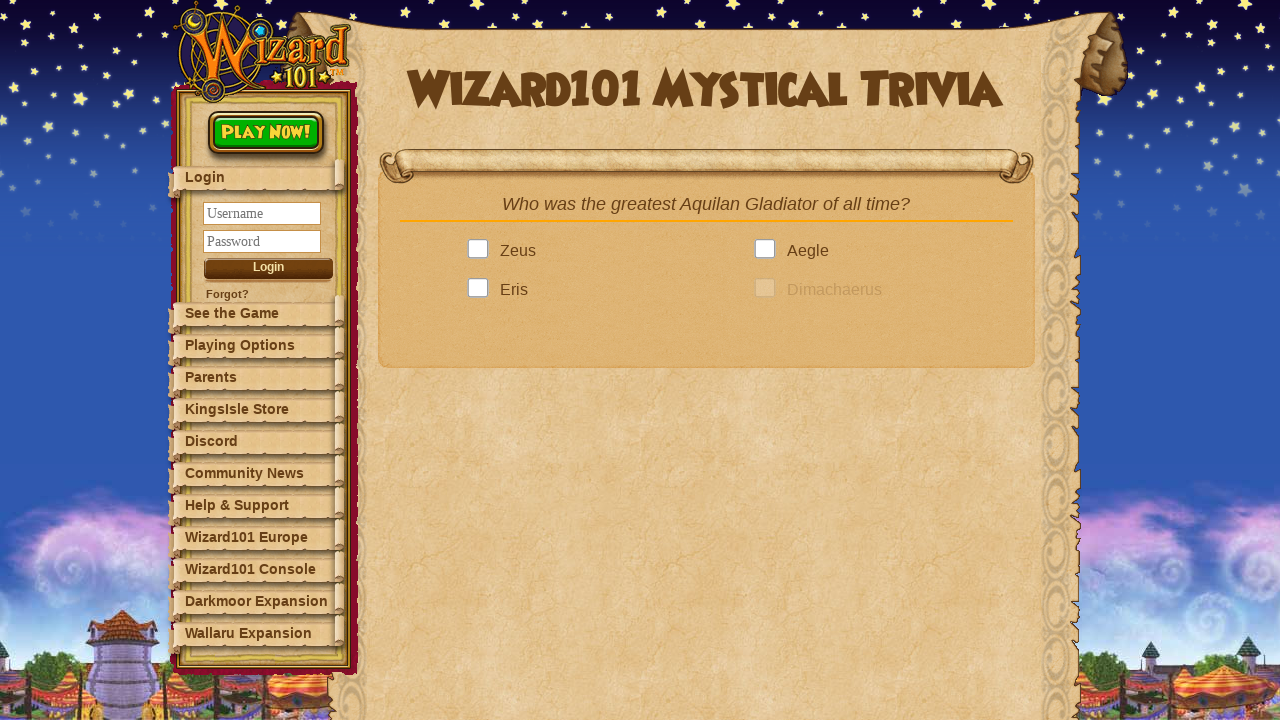

Next button became visible
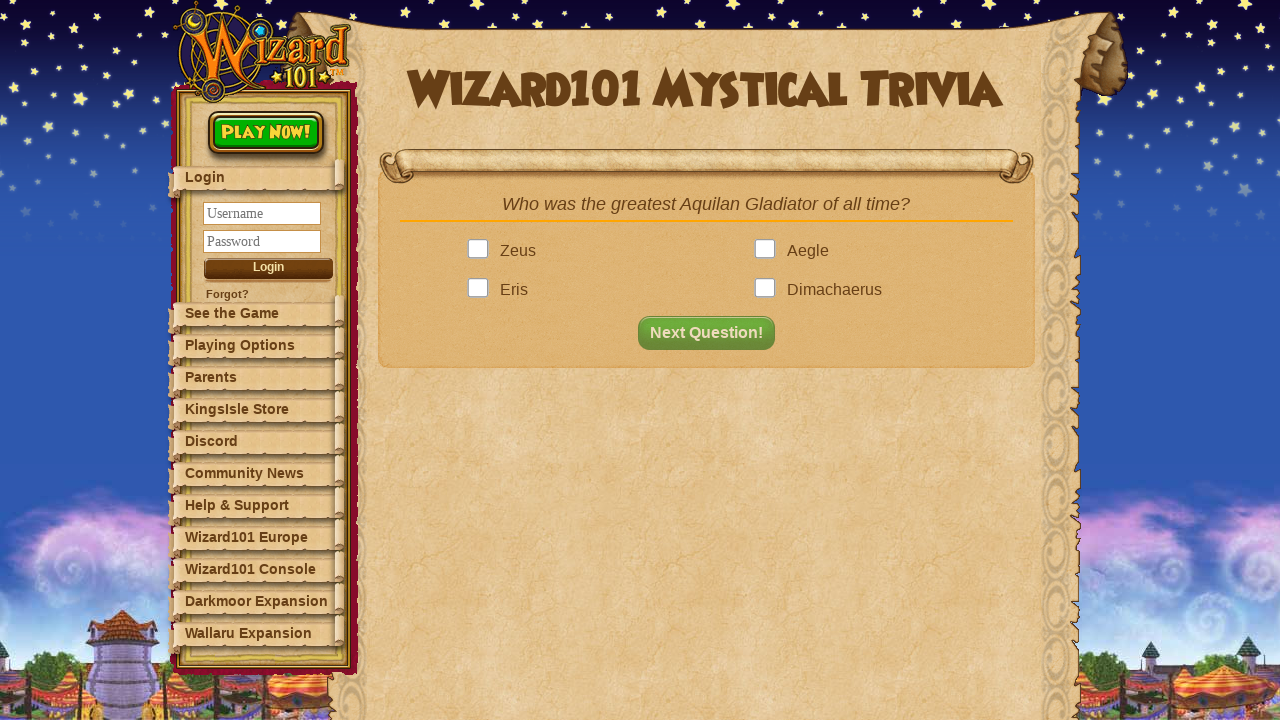

Clicked correct answer: Dimachaerus at (769, 290) on .answer >> nth=3 >> .answerBox
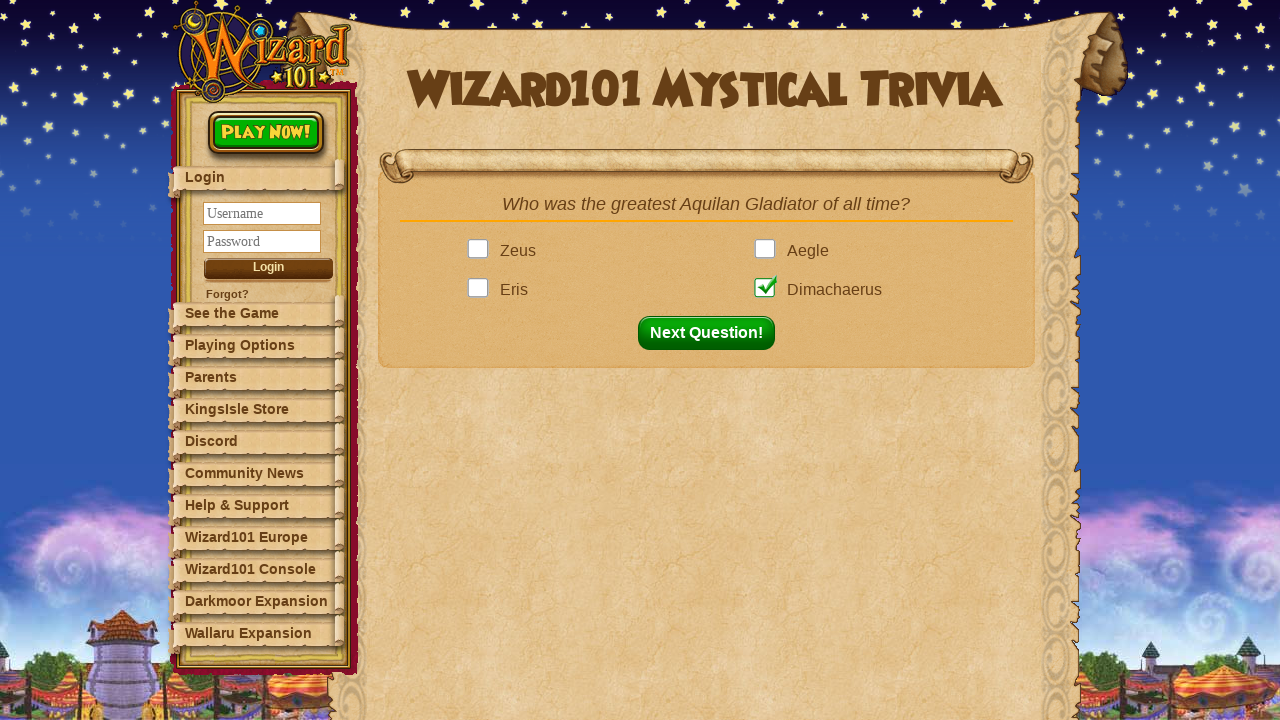

Clicked next button to proceed to question 7 at (712, 333) on button#nextQuestion
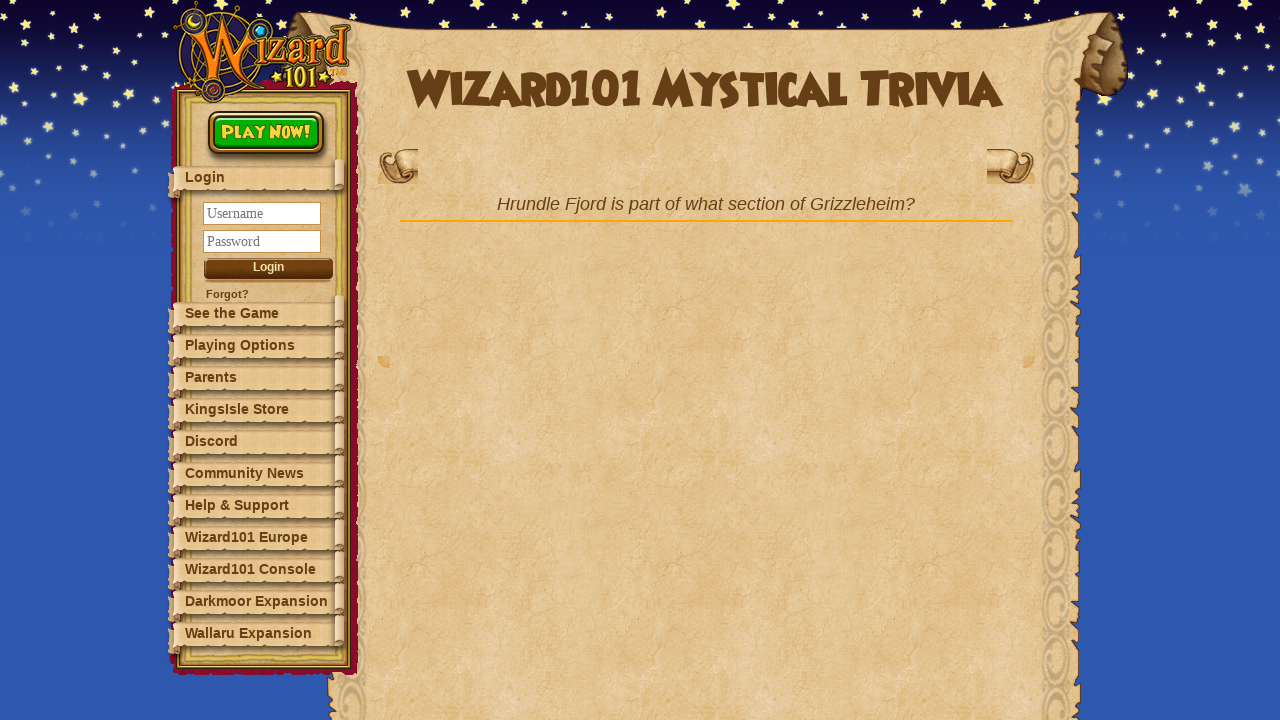

Question 7: Waited for question element to appear
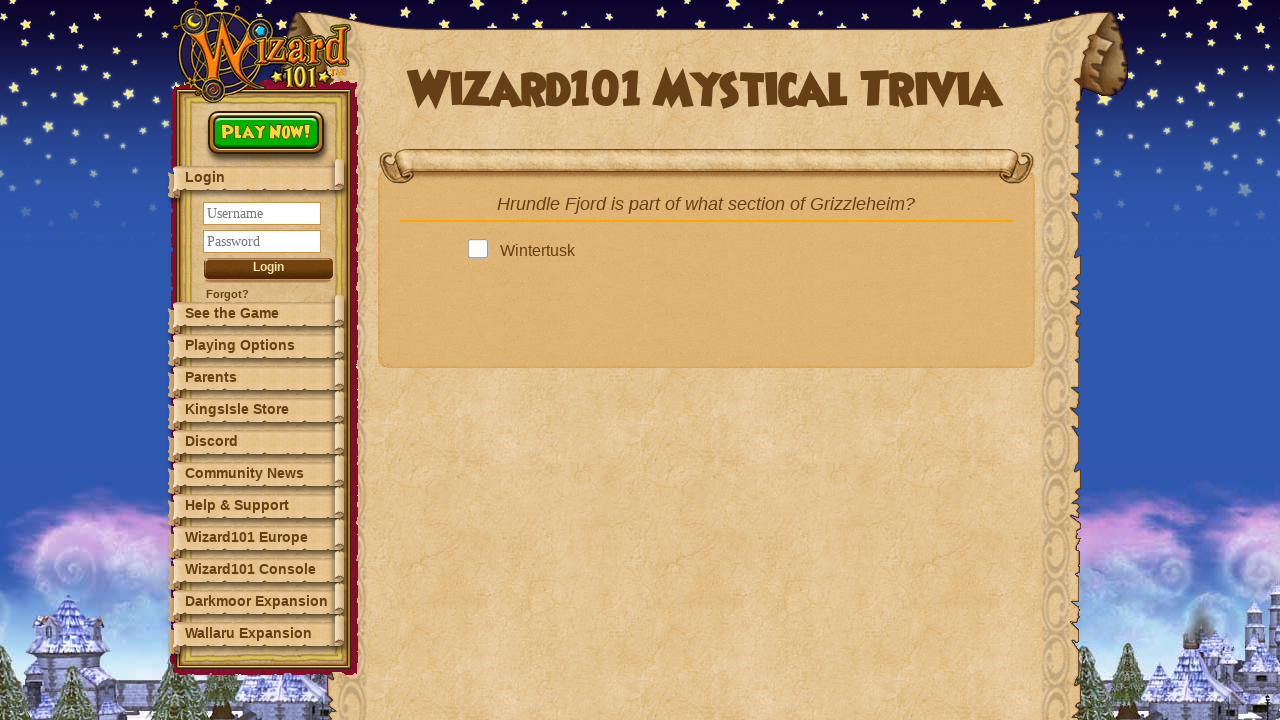

Retrieved question text: Hrundle Fjord is part of what section of Grizzleheim?
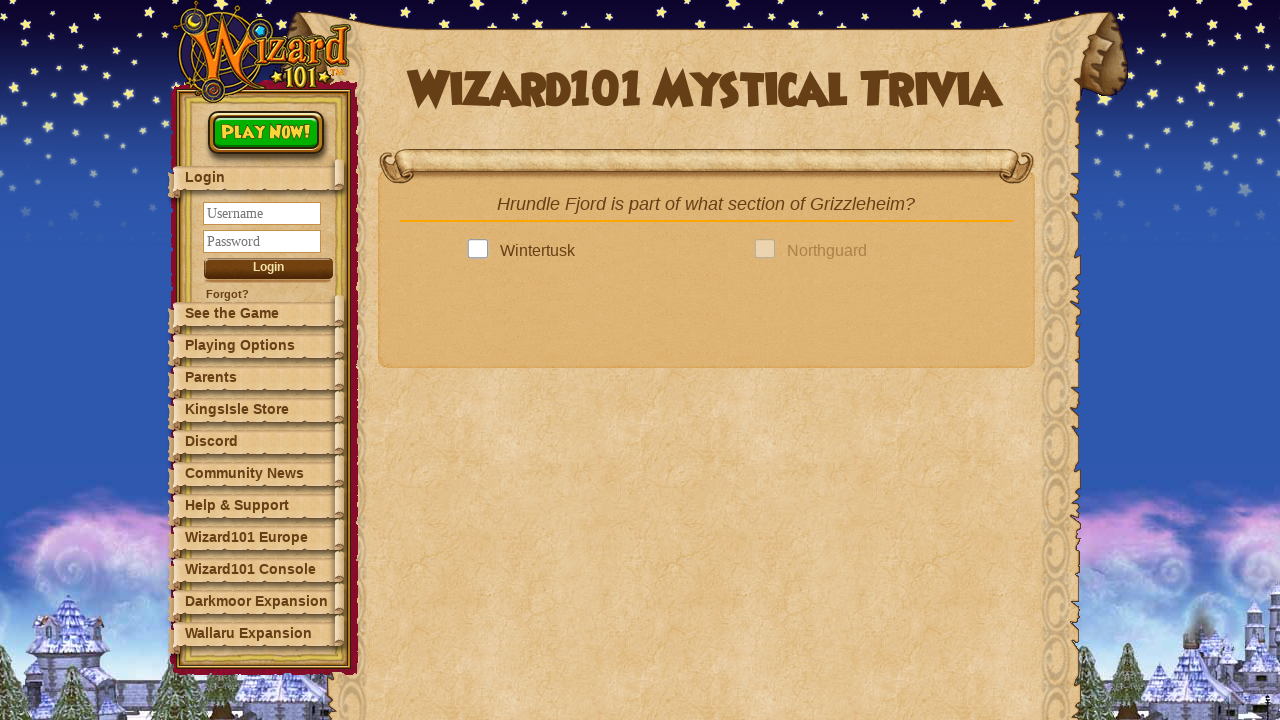

Looked up answer in dictionary: Wintertusk
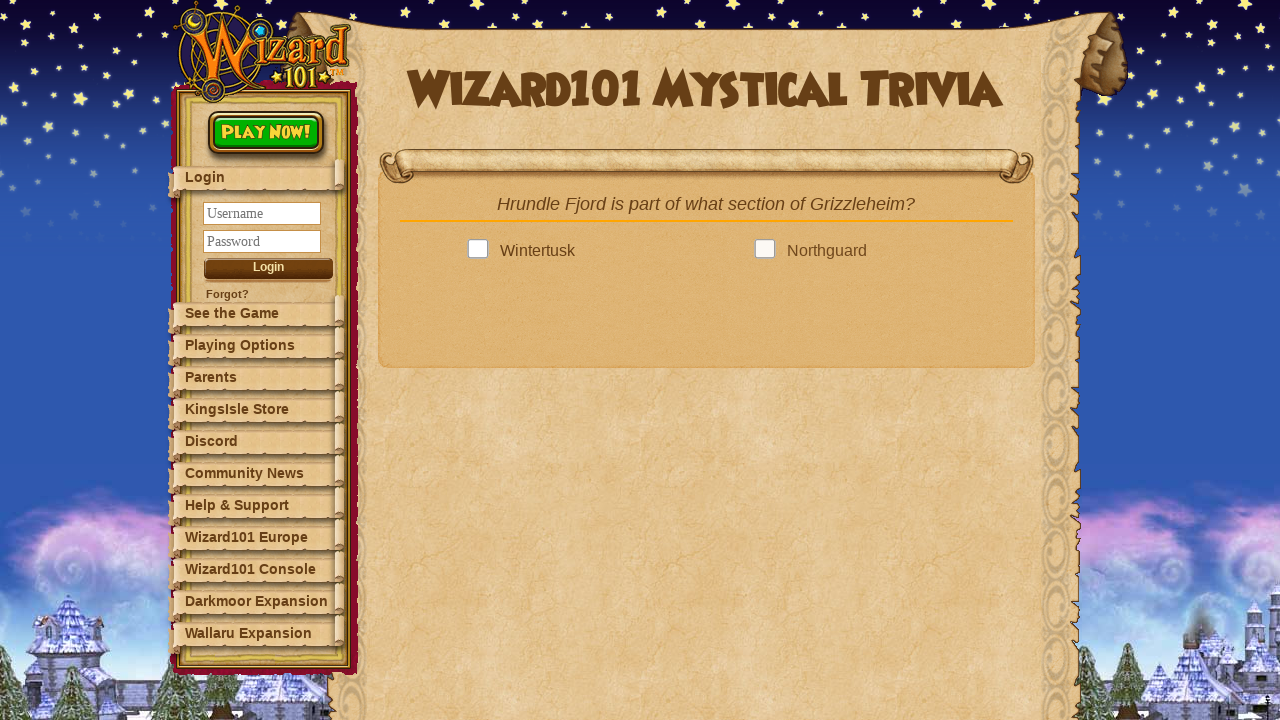

Found 4 answer option(s)
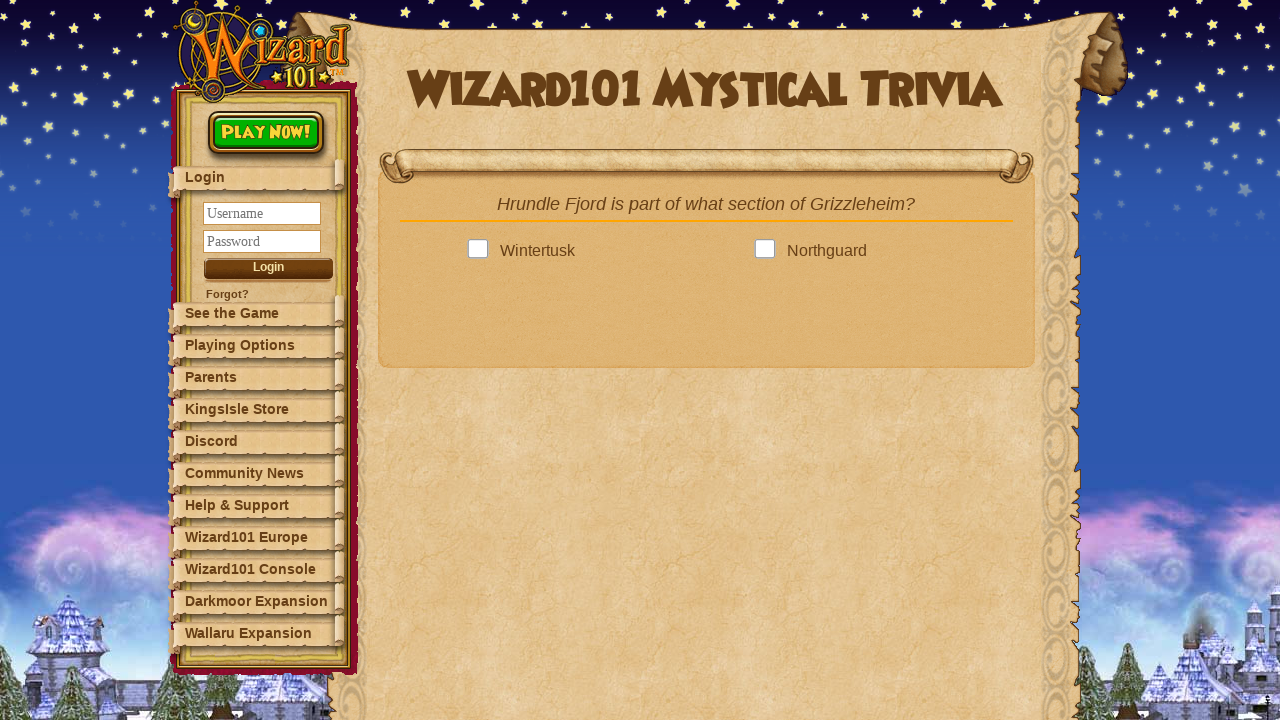

Checking answer option: 
 Wintertusk

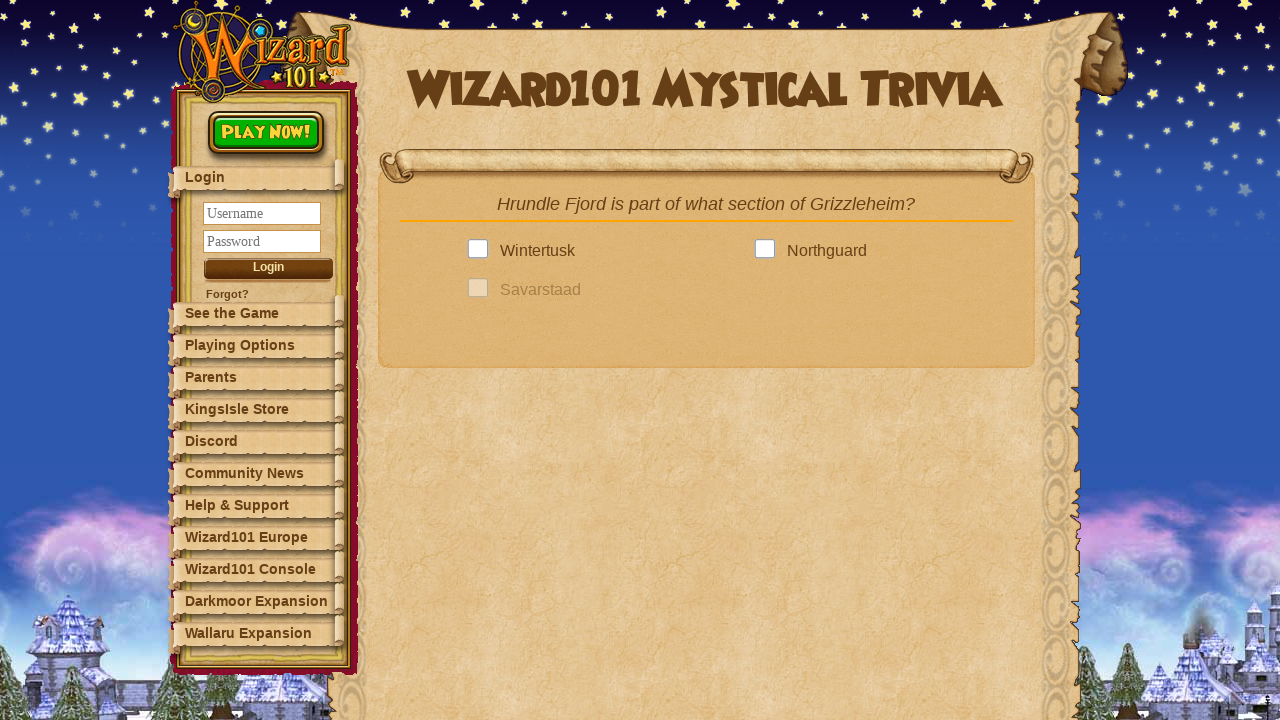

Next button became visible
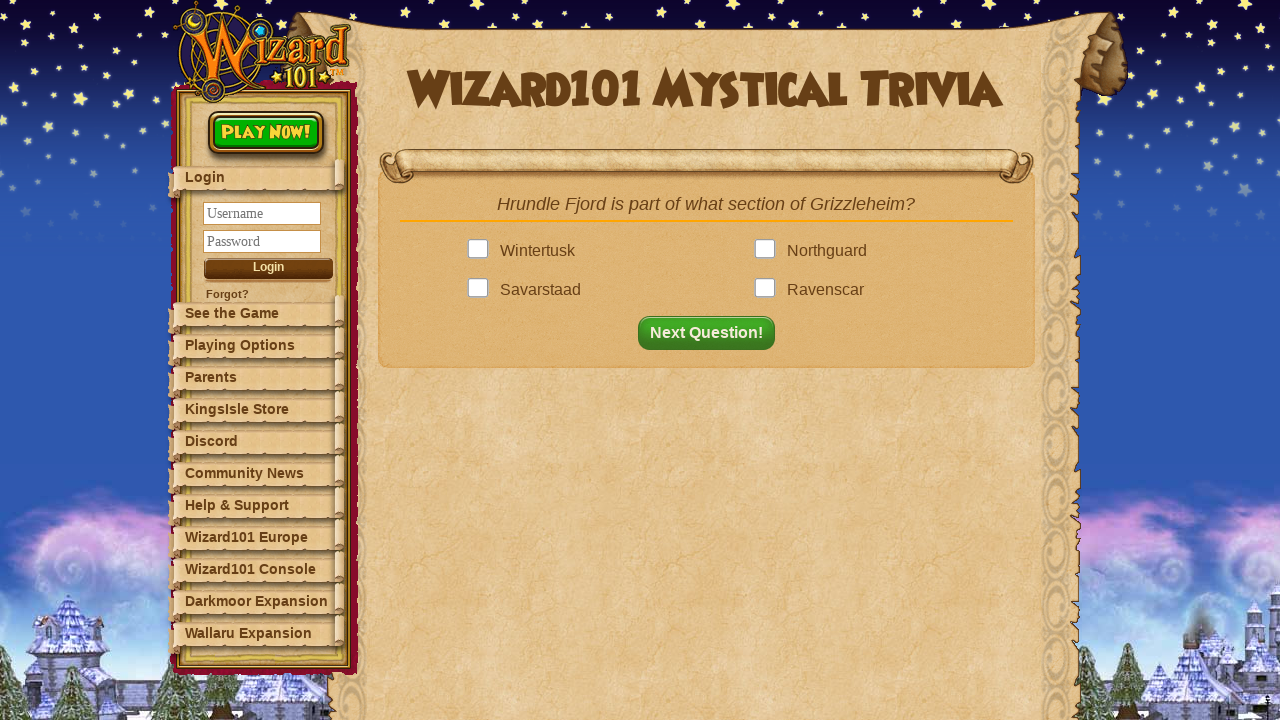

Clicked correct answer: Wintertusk at (482, 251) on .answer >> nth=0 >> .answerBox
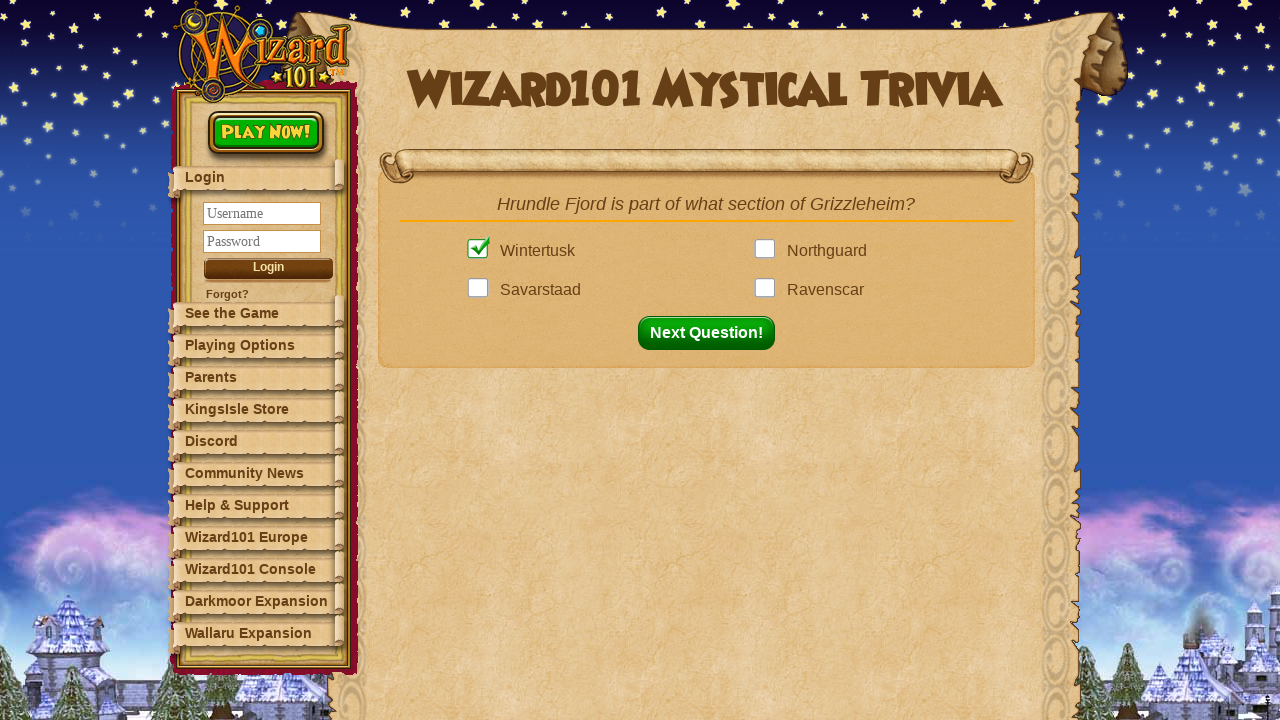

Clicked next button to proceed to question 8 at (712, 333) on button#nextQuestion
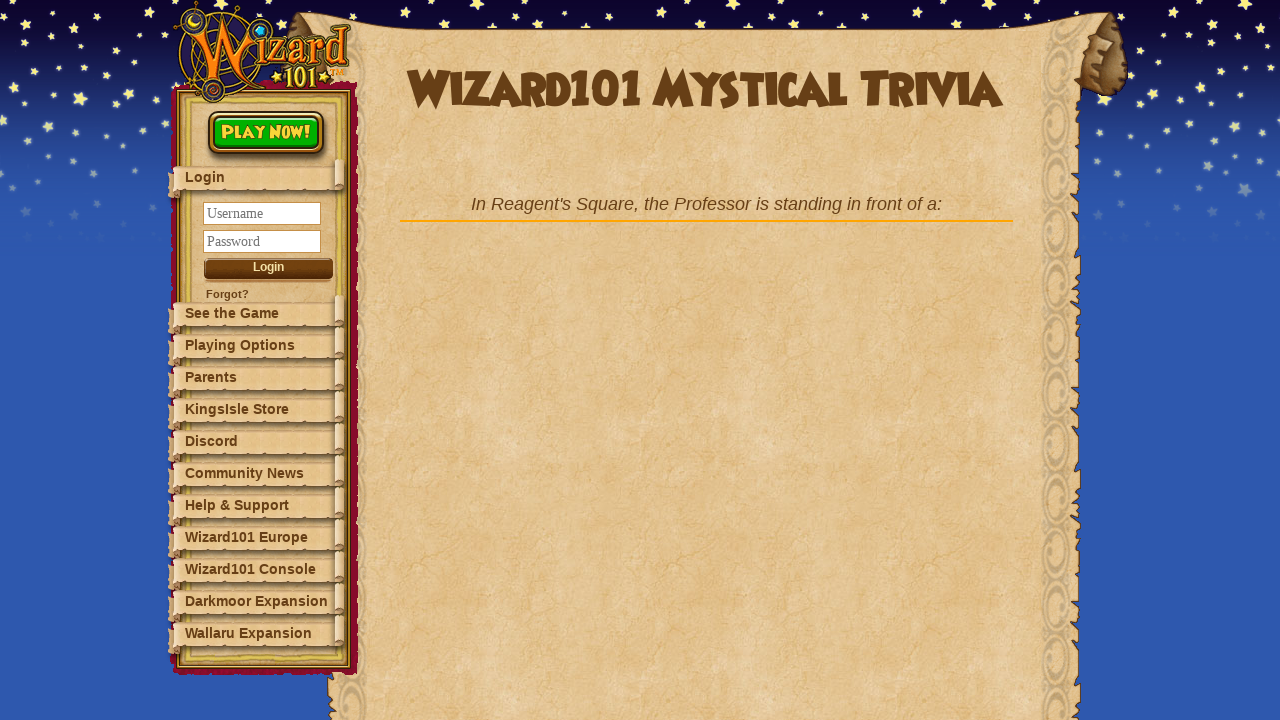

Question 8: Waited for question element to appear
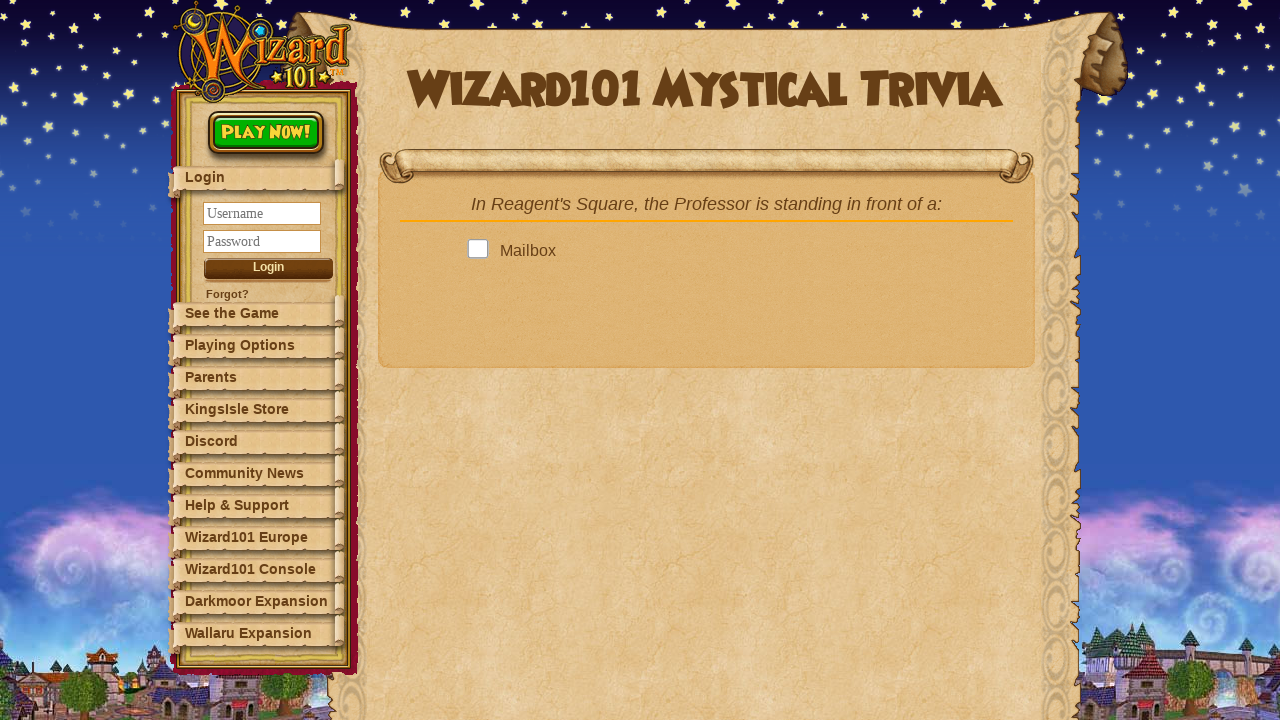

Retrieved question text: In Reagent's Square, the Professor is standing in front of a:
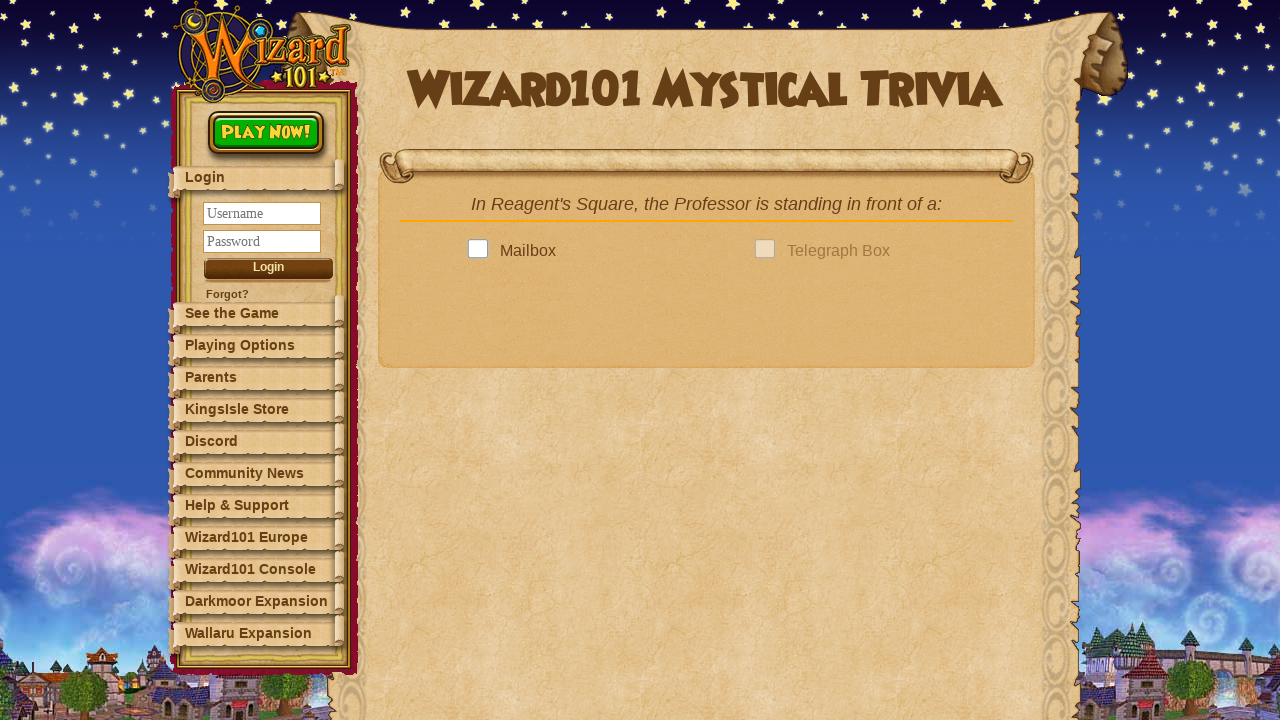

Looked up answer in dictionary: Telegraph Box
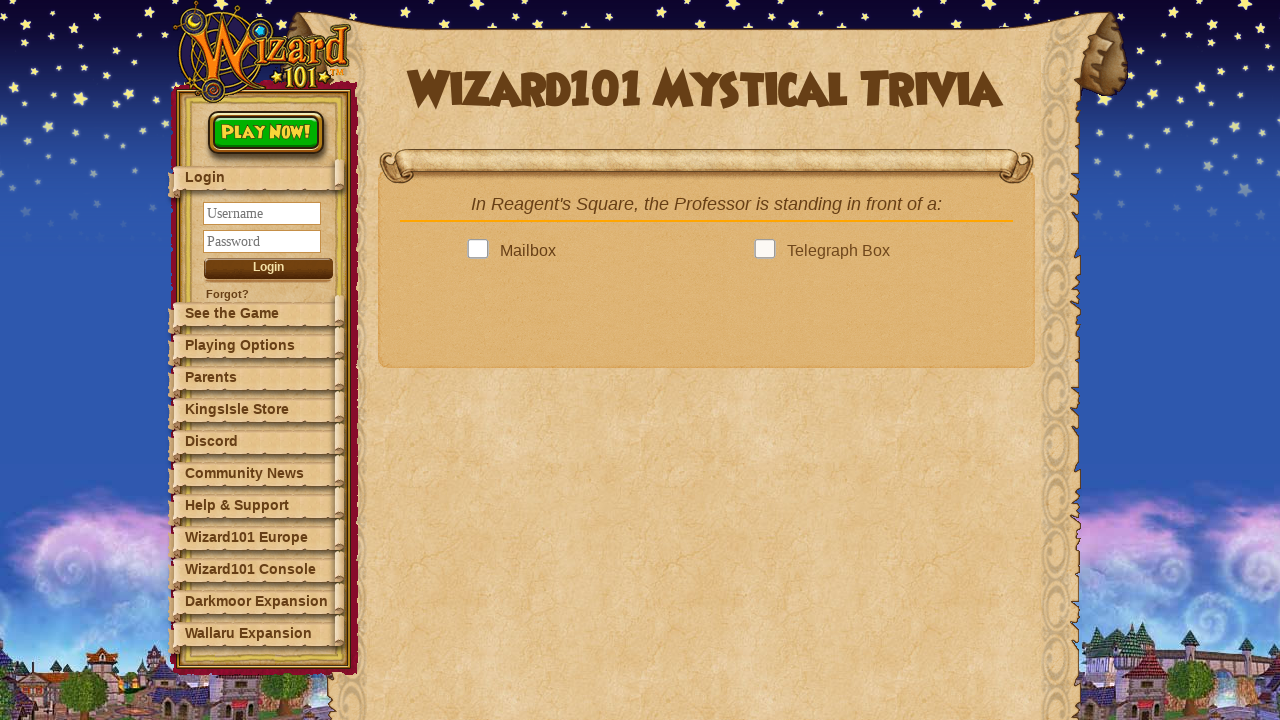

Found 4 answer option(s)
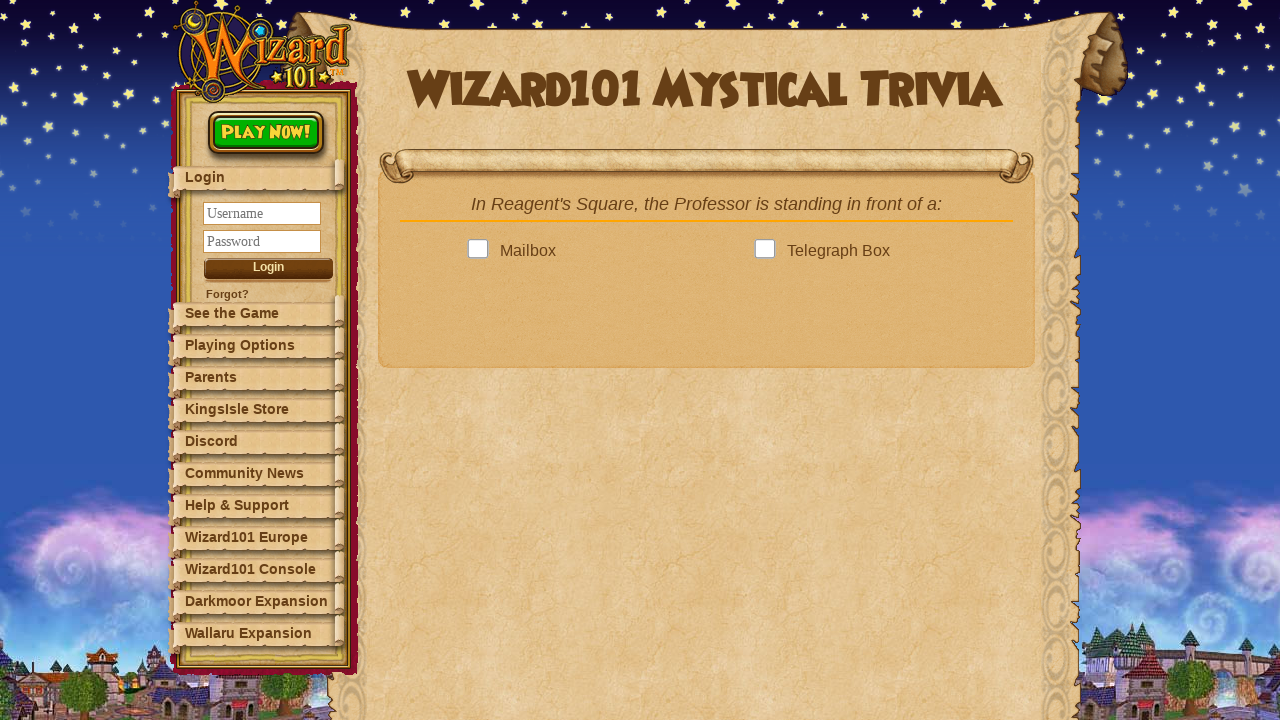

Checking answer option: 
 Mailbox

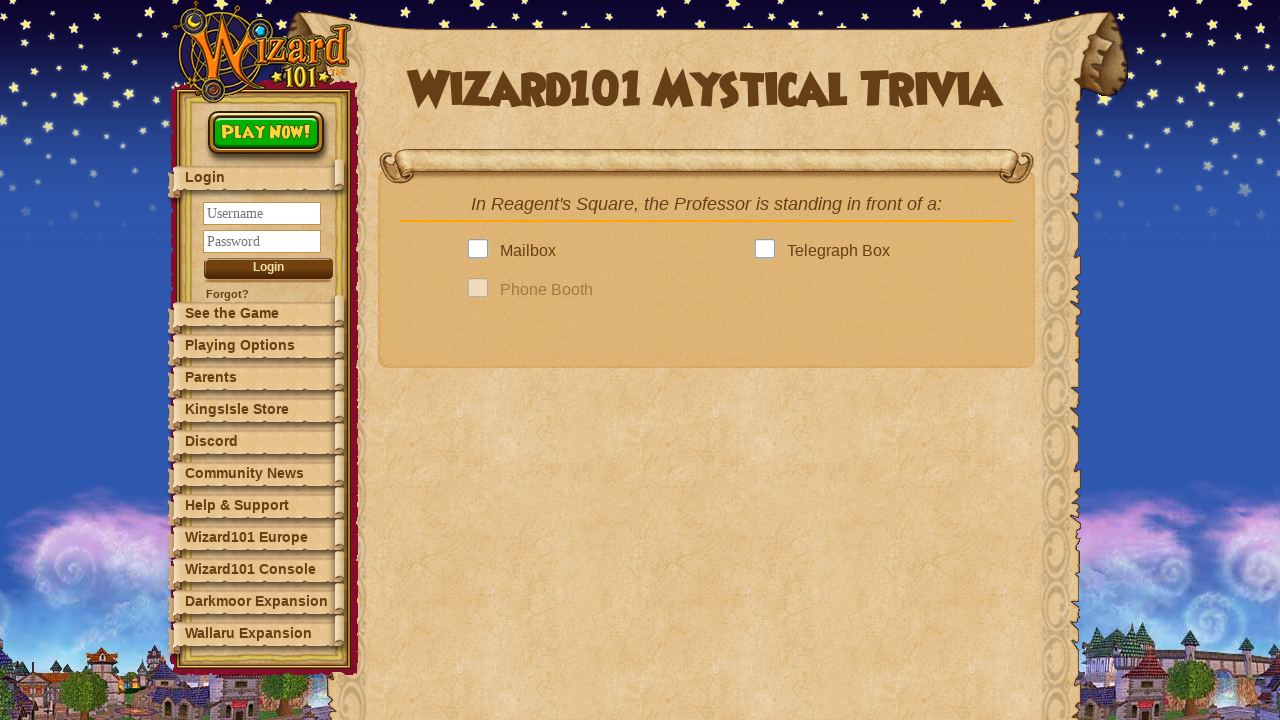

Checking answer option: 
 Telegraph Box

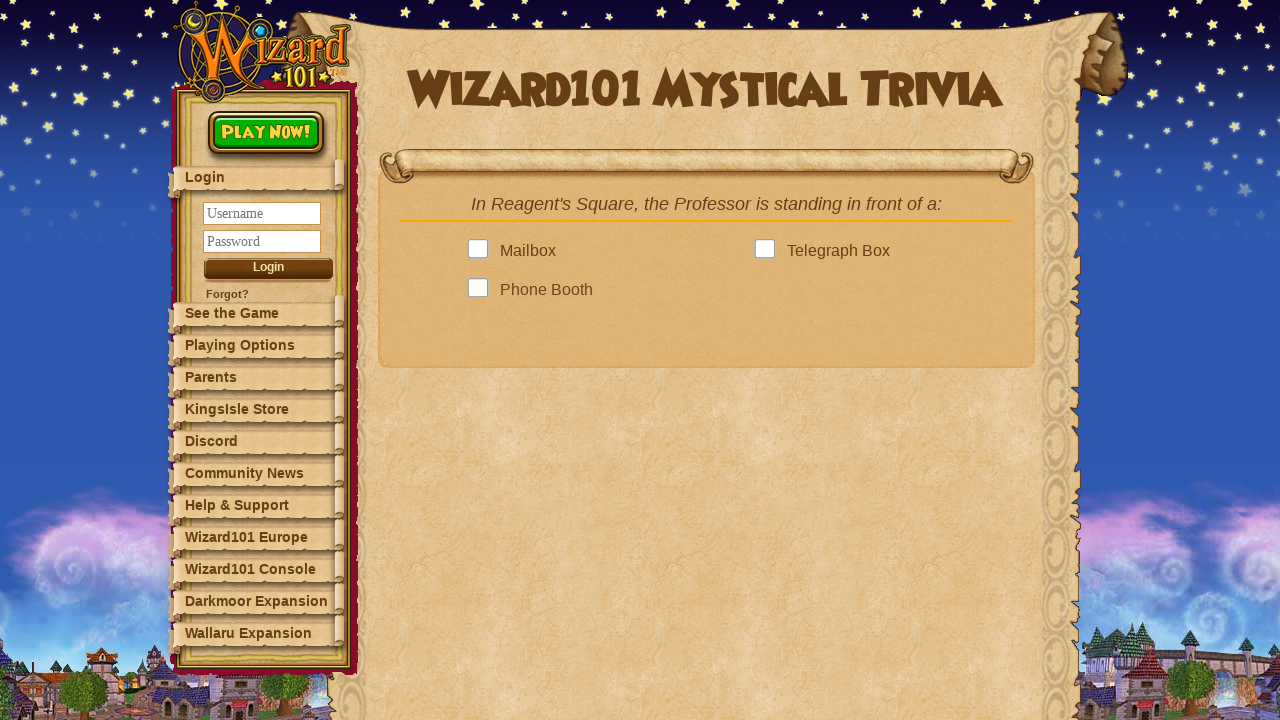

Next button became visible
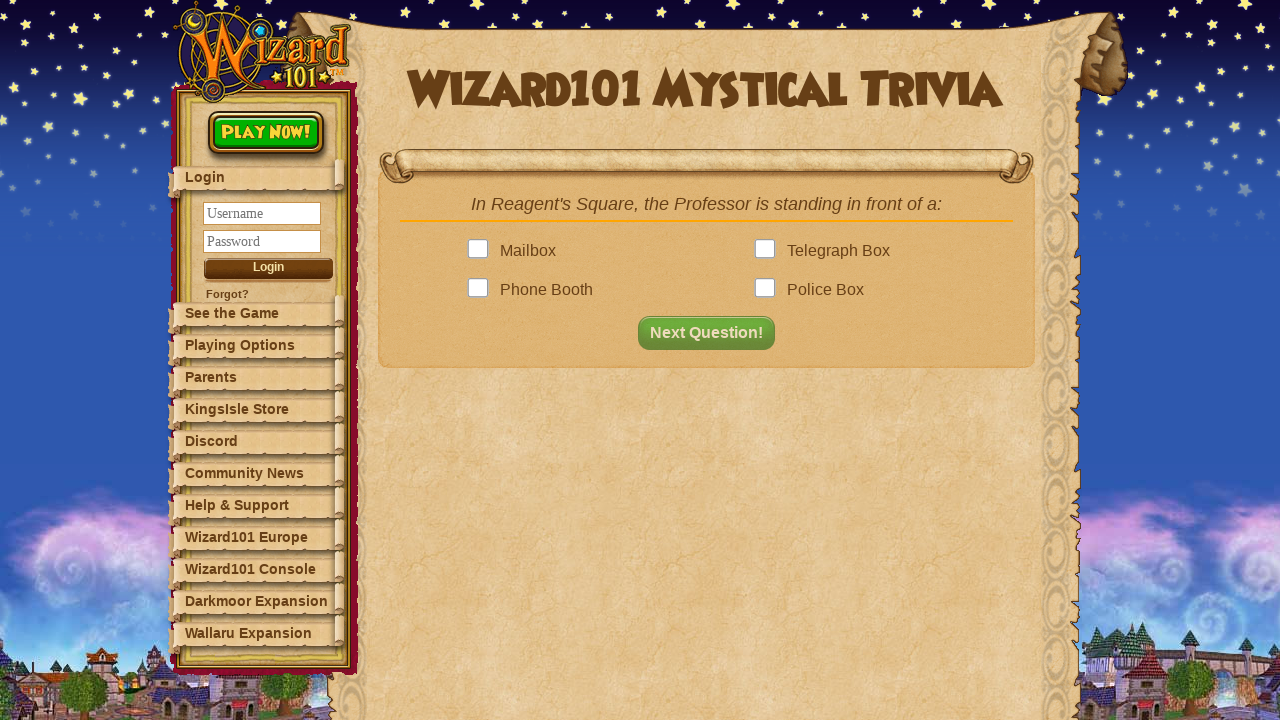

Clicked correct answer: Telegraph Box at (769, 251) on .answer >> nth=1 >> .answerBox
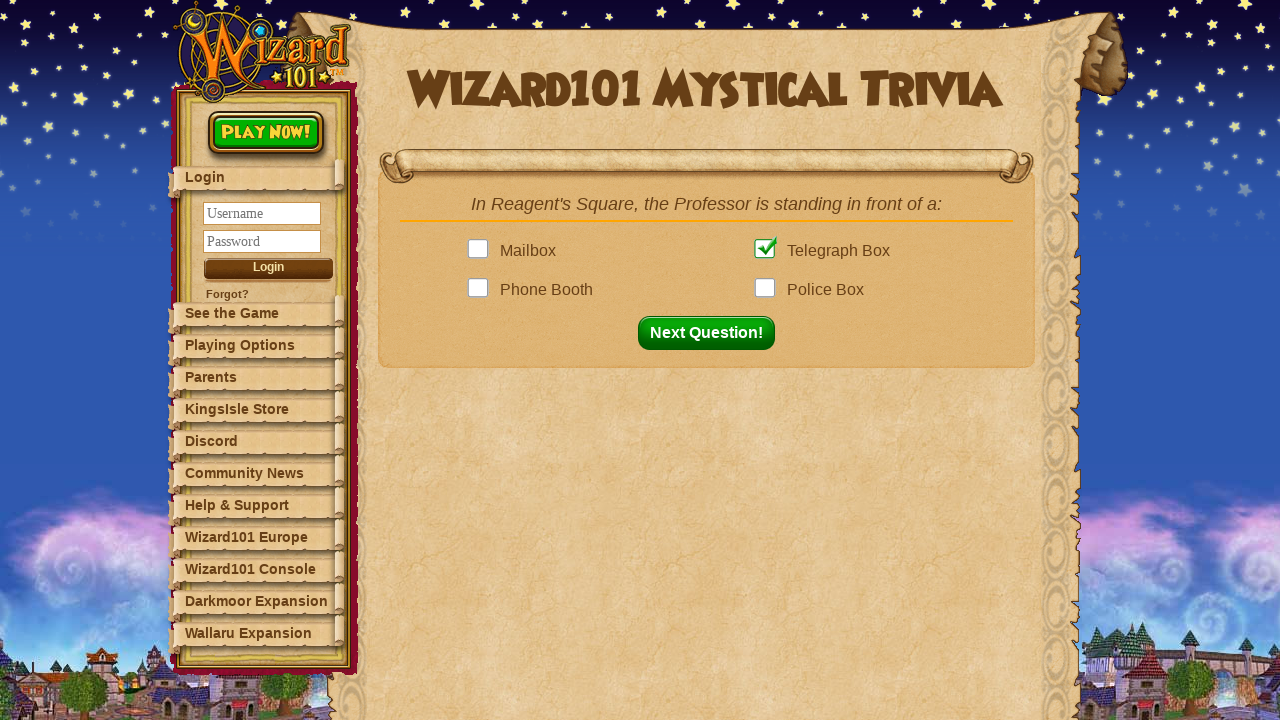

Clicked next button to proceed to question 9 at (712, 333) on button#nextQuestion
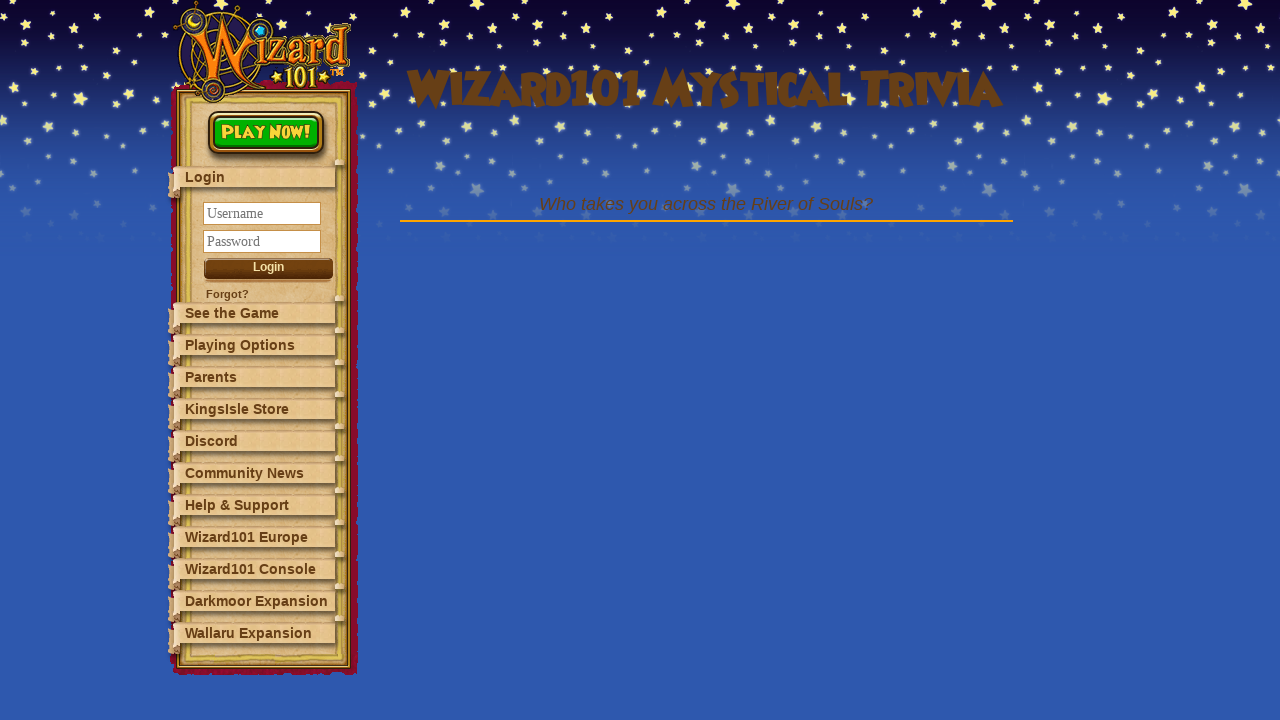

Question 9: Waited for question element to appear
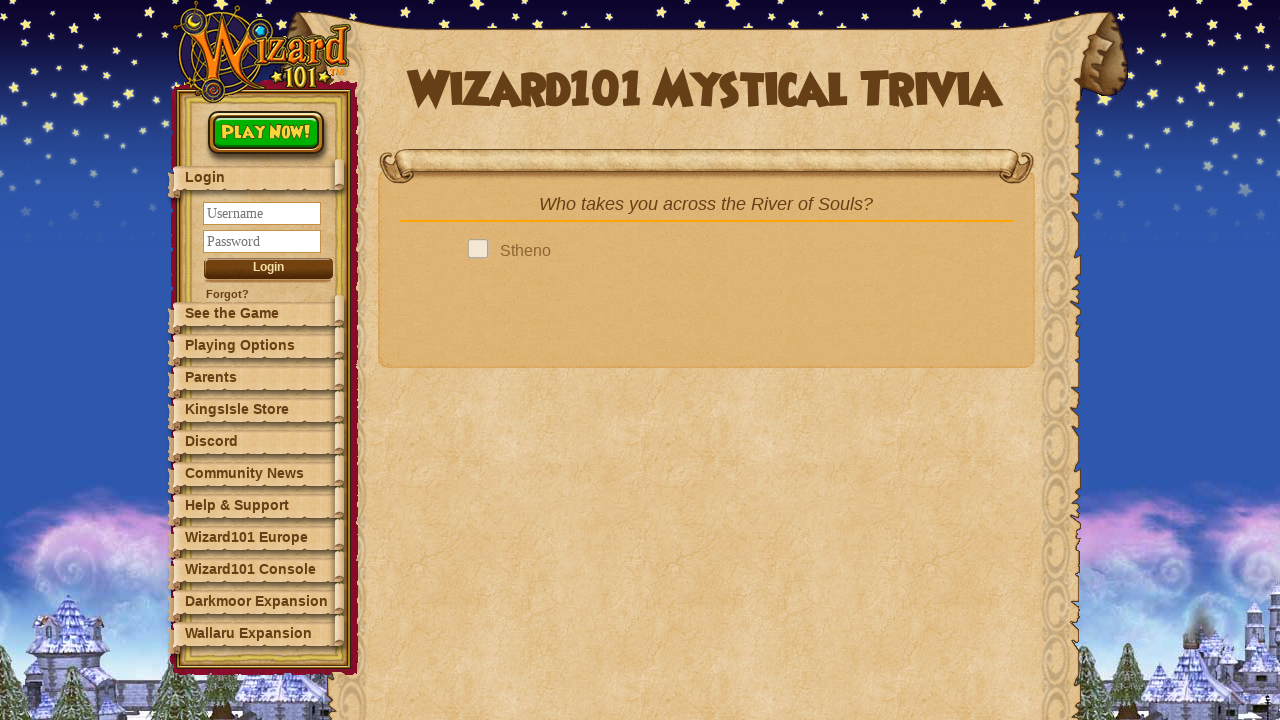

Retrieved question text: Who takes you across the River of Souls?
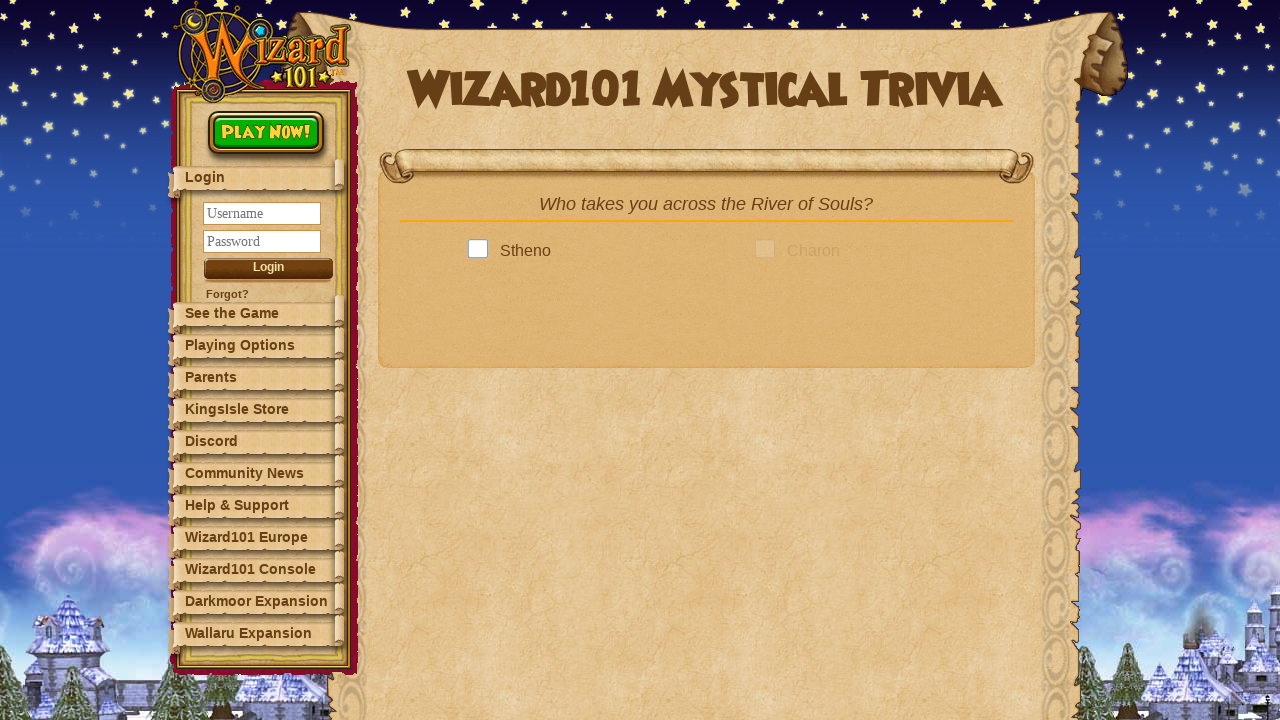

Looked up answer in dictionary: Charon
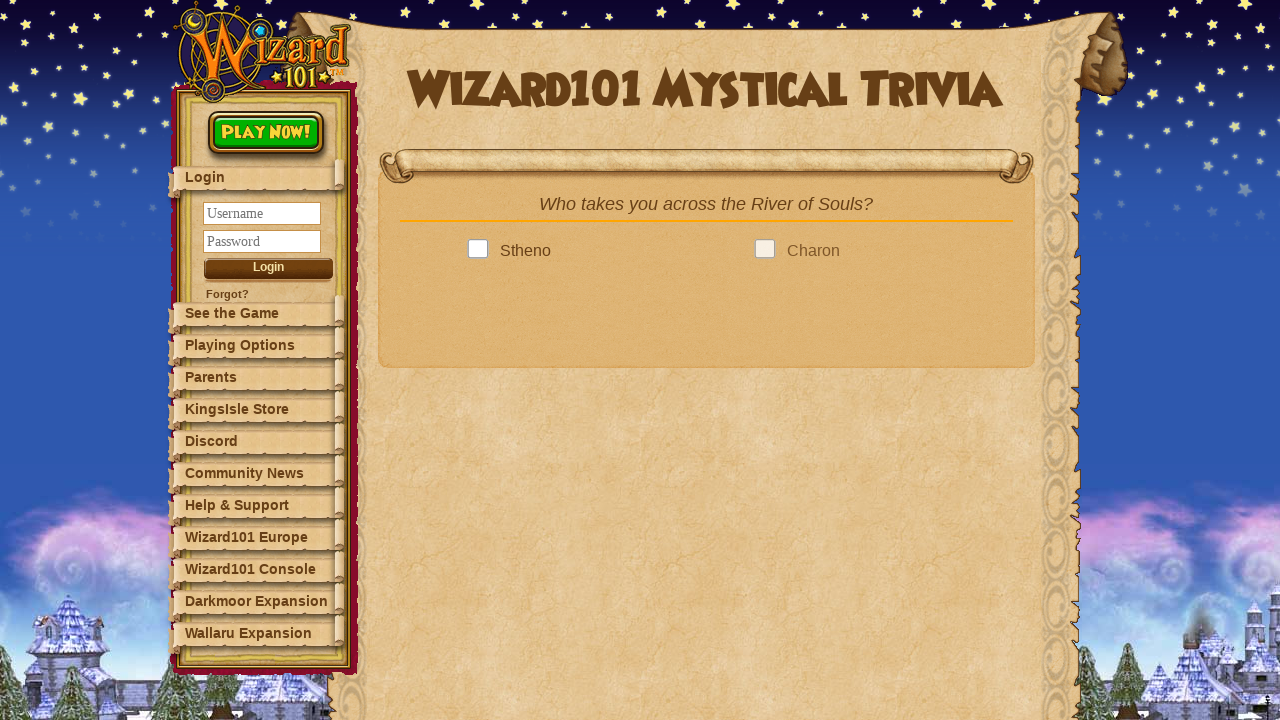

Found 4 answer option(s)
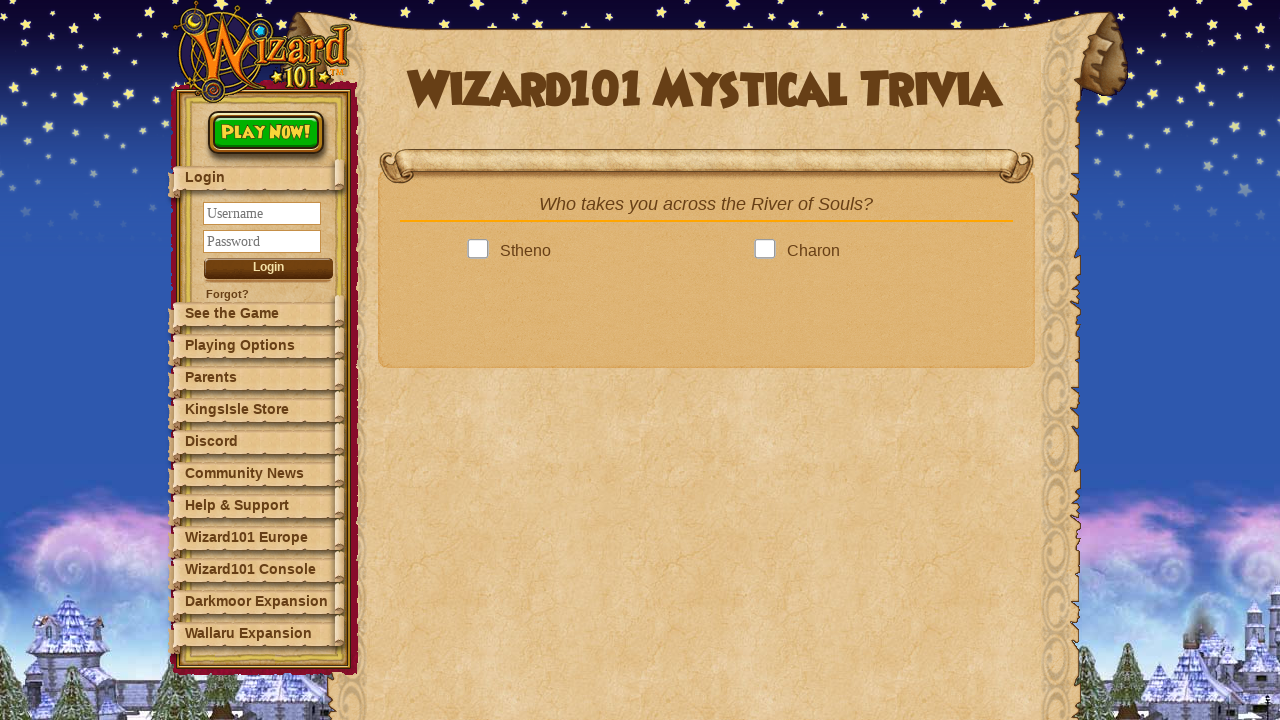

Checking answer option: 
 Stheno 

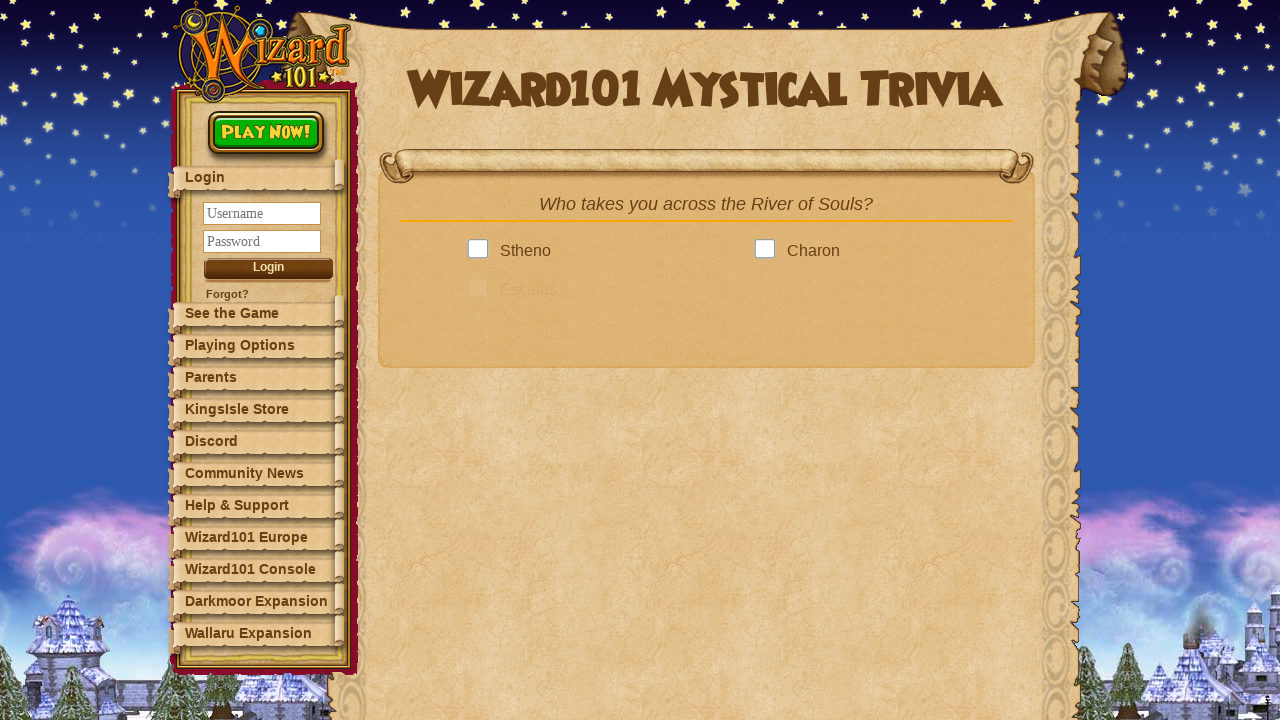

Checking answer option: 
 Charon

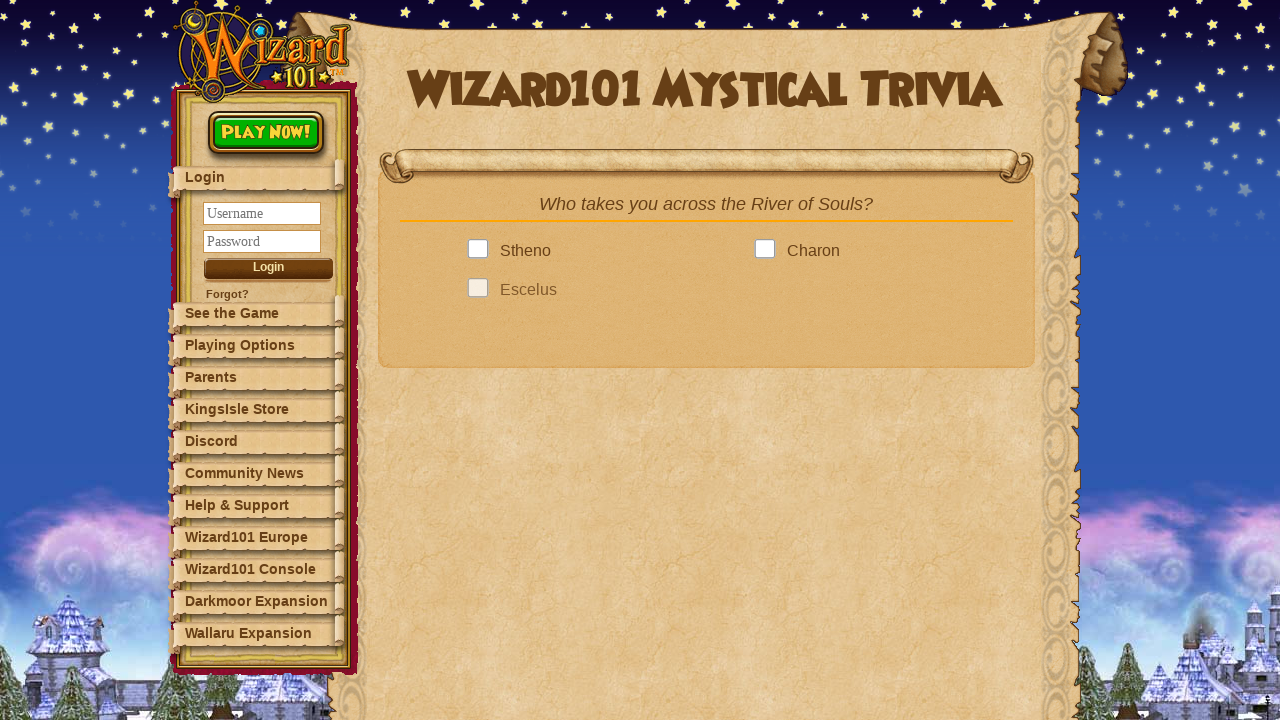

Next button became visible
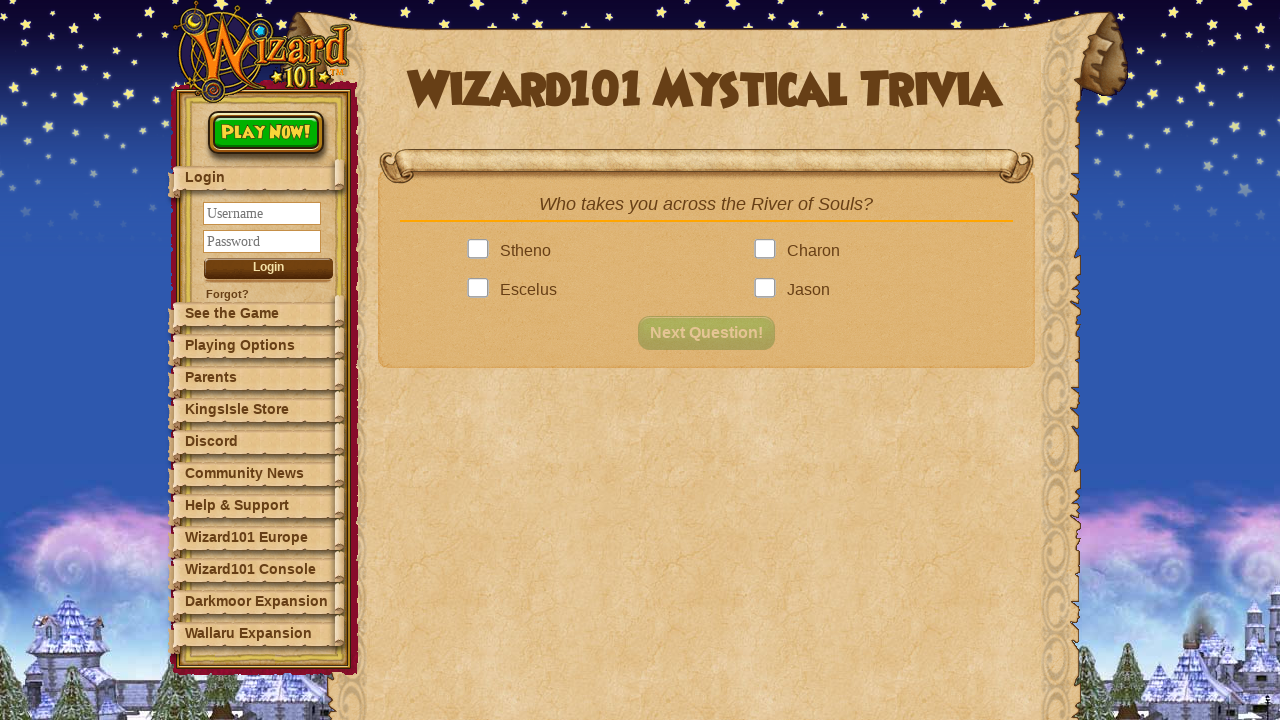

Clicked correct answer: Charon at (769, 251) on .answer >> nth=1 >> .answerBox
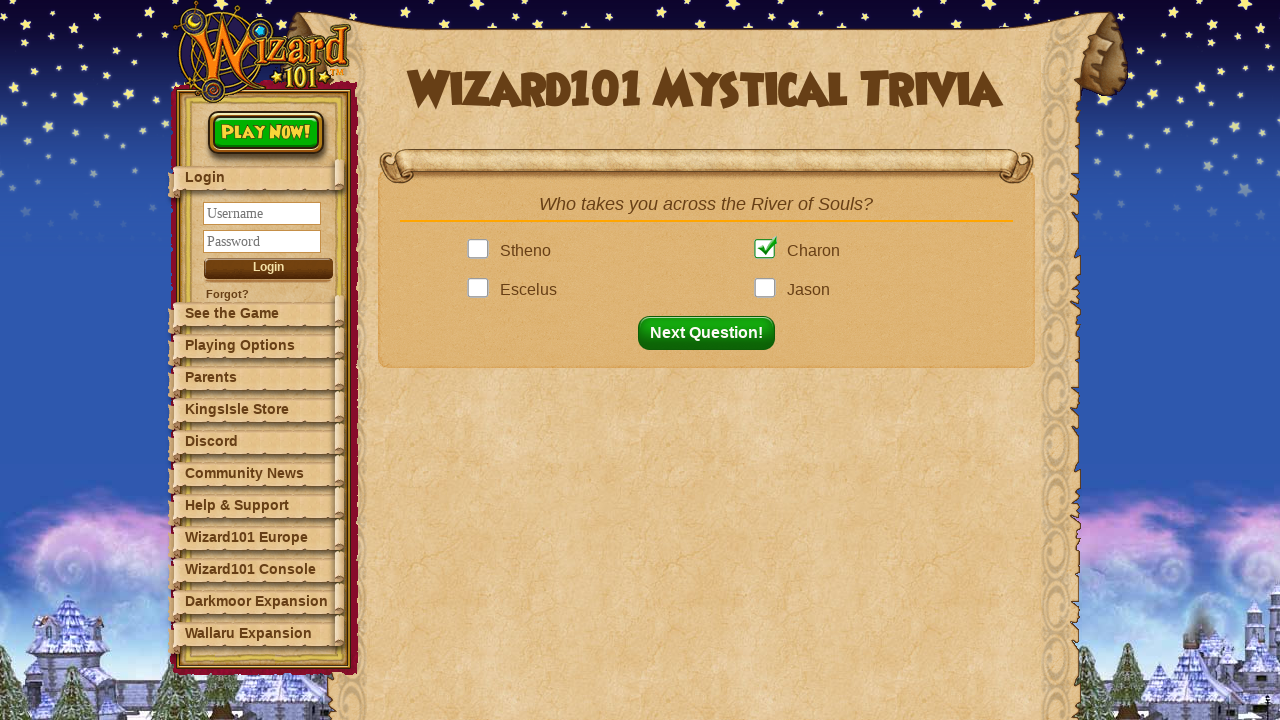

Clicked next button to proceed to question 10 at (712, 333) on button#nextQuestion
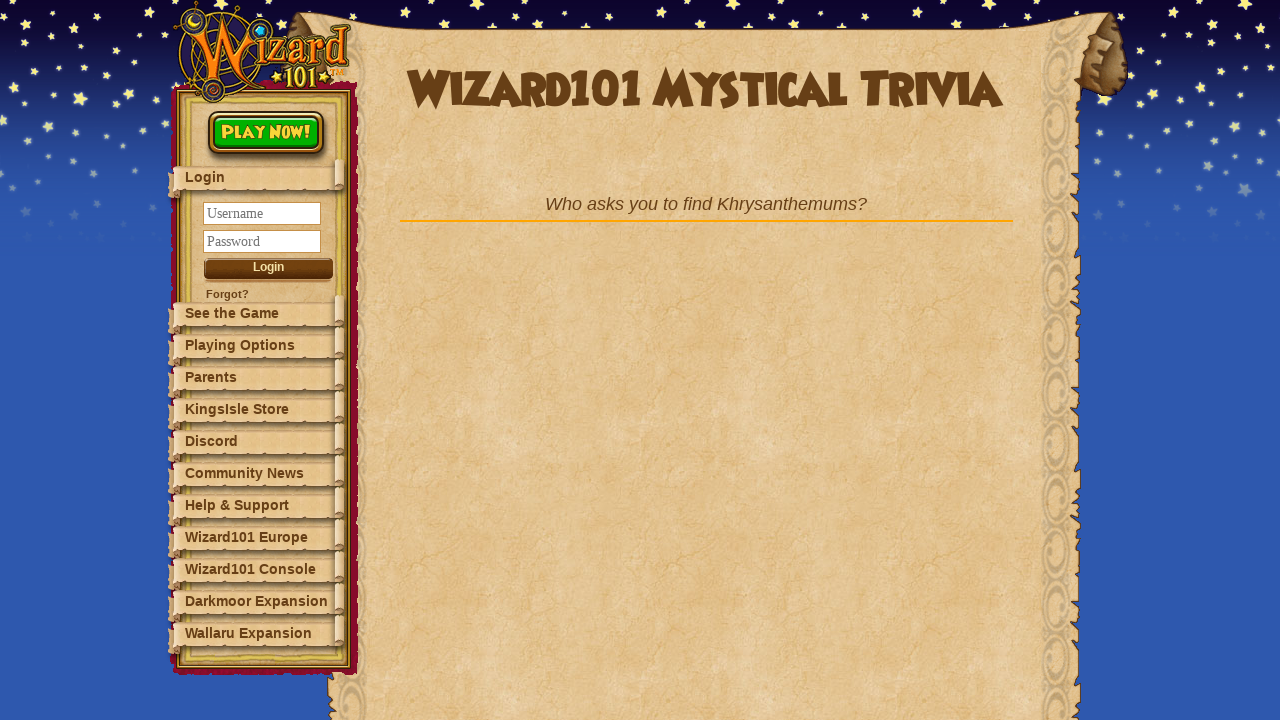

Question 10: Waited for question element to appear
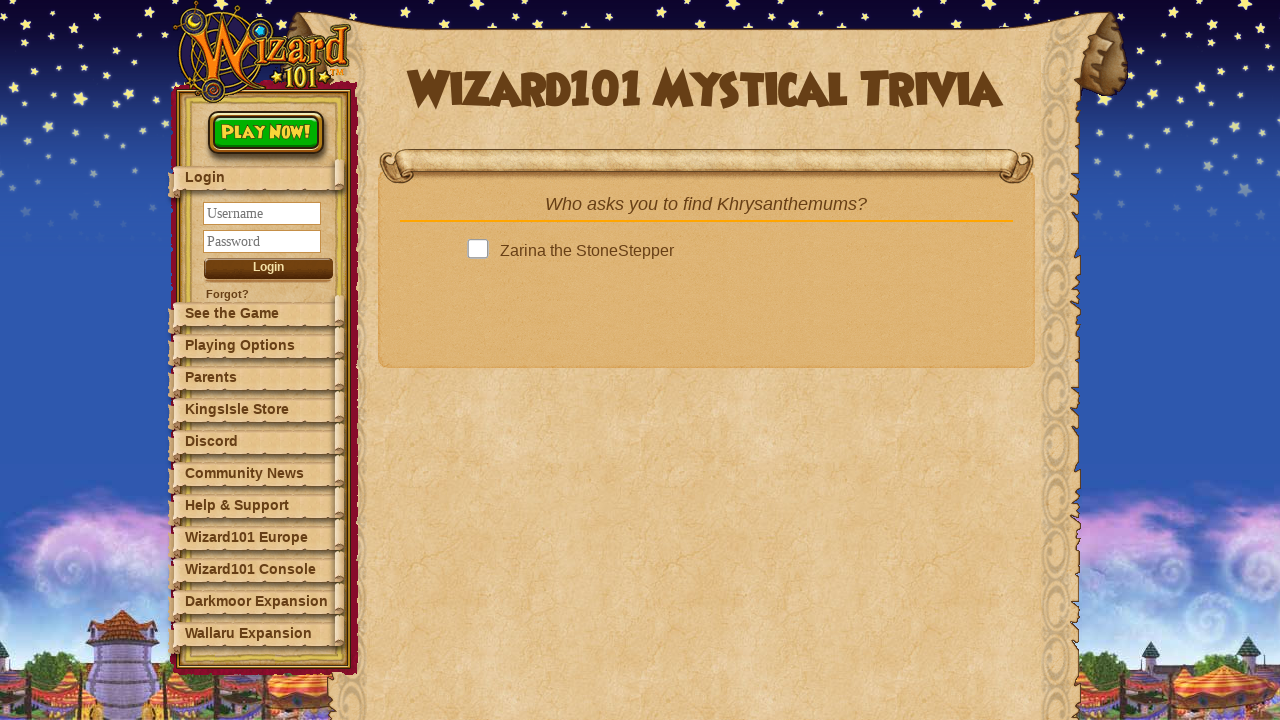

Retrieved question text: Who asks you to find Khrysanthemums?
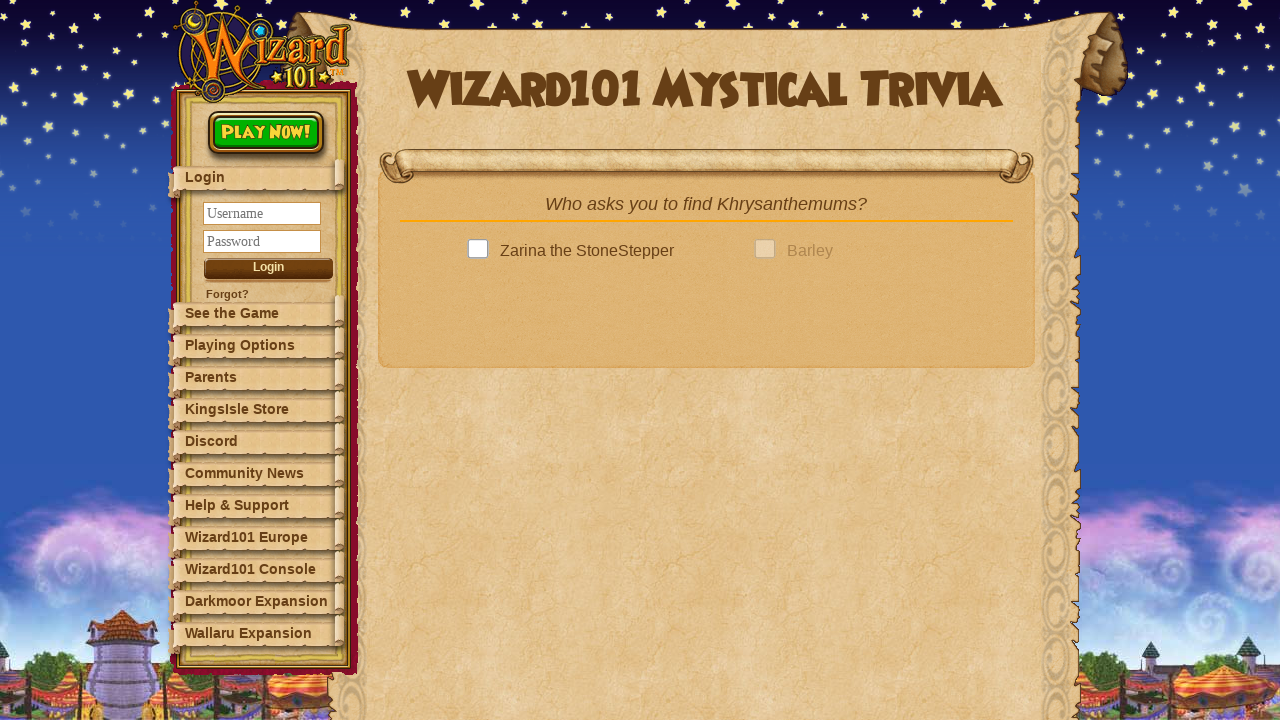

Looked up answer in dictionary: Eloise Merryweather
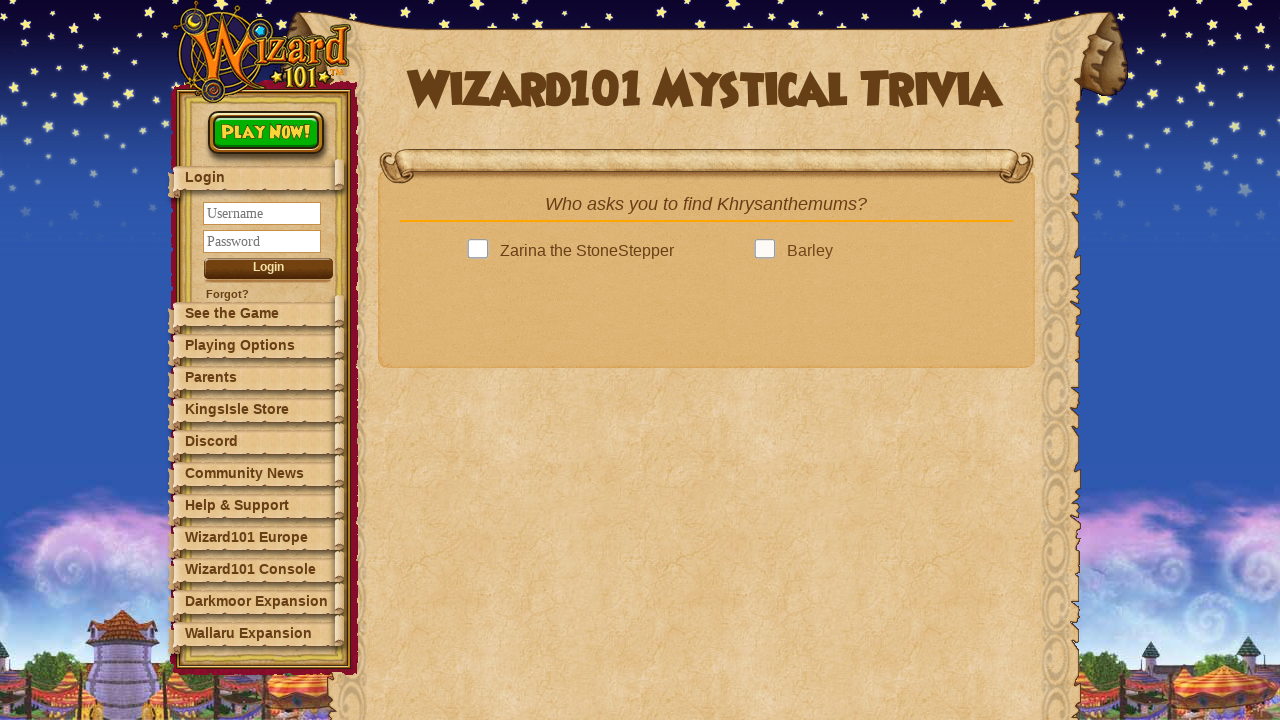

Found 4 answer option(s)
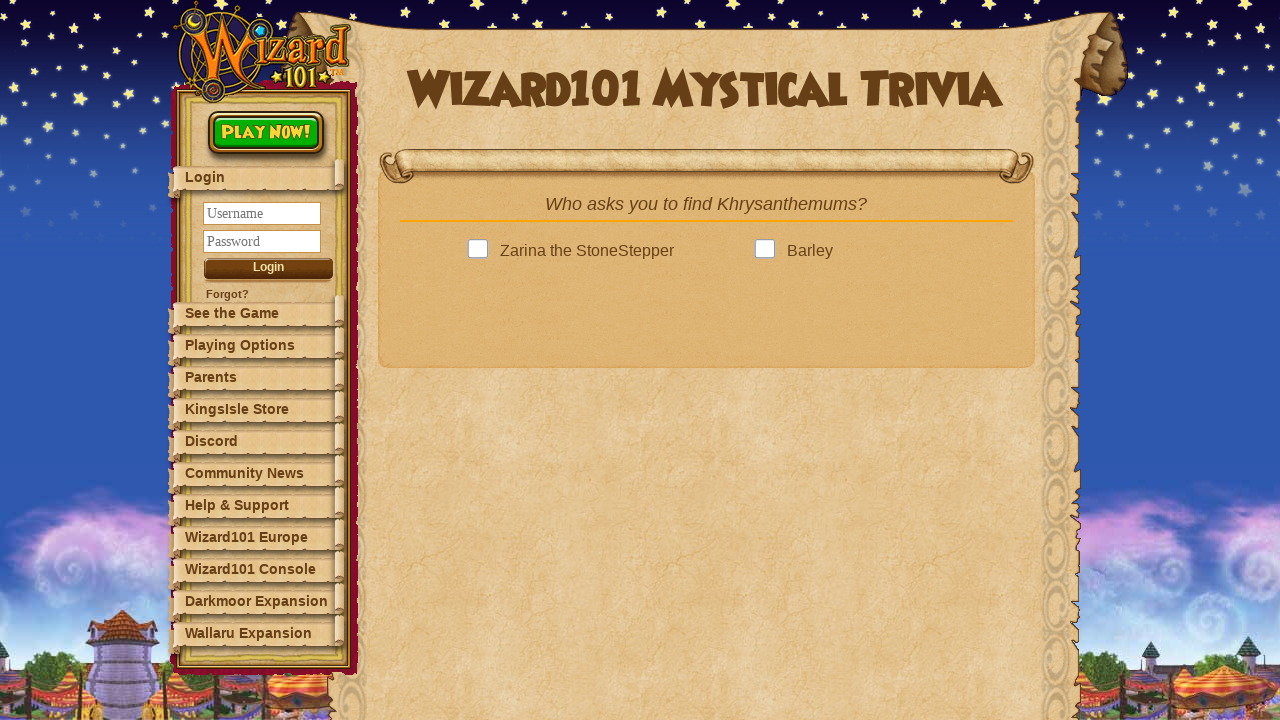

Checking answer option: 
 Zarina the StoneStepper

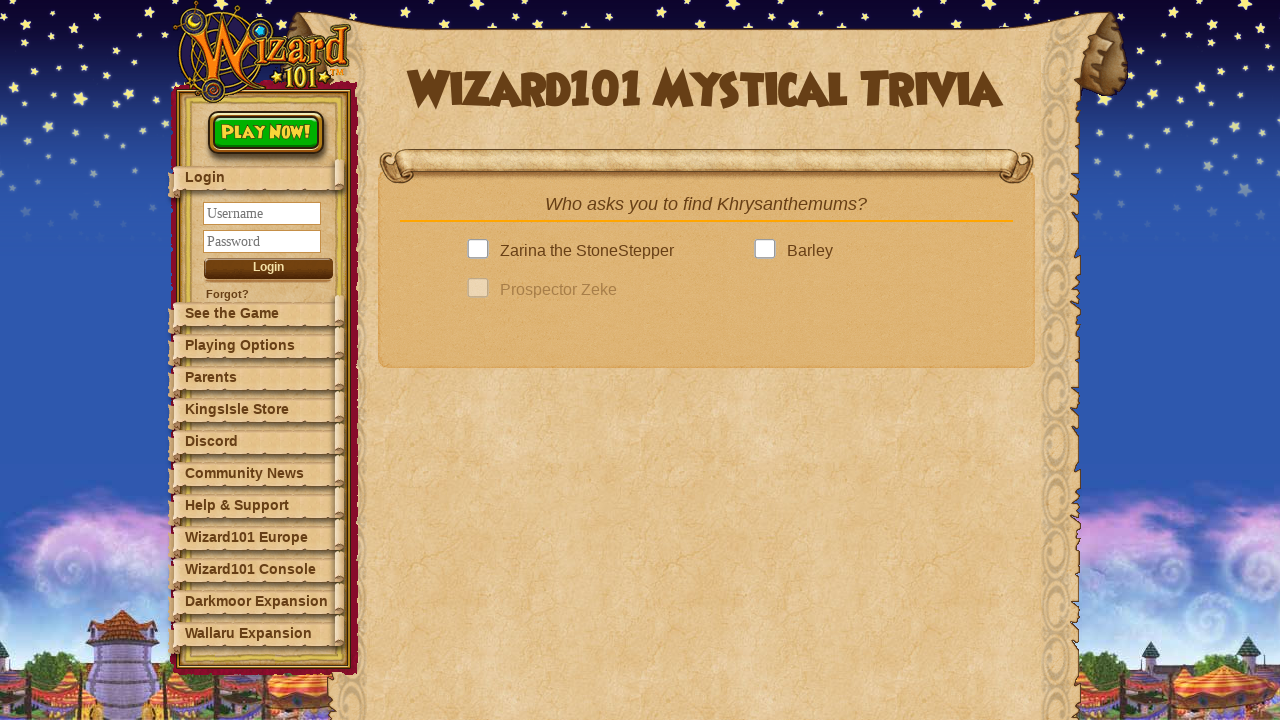

Checking answer option: 
 Barley

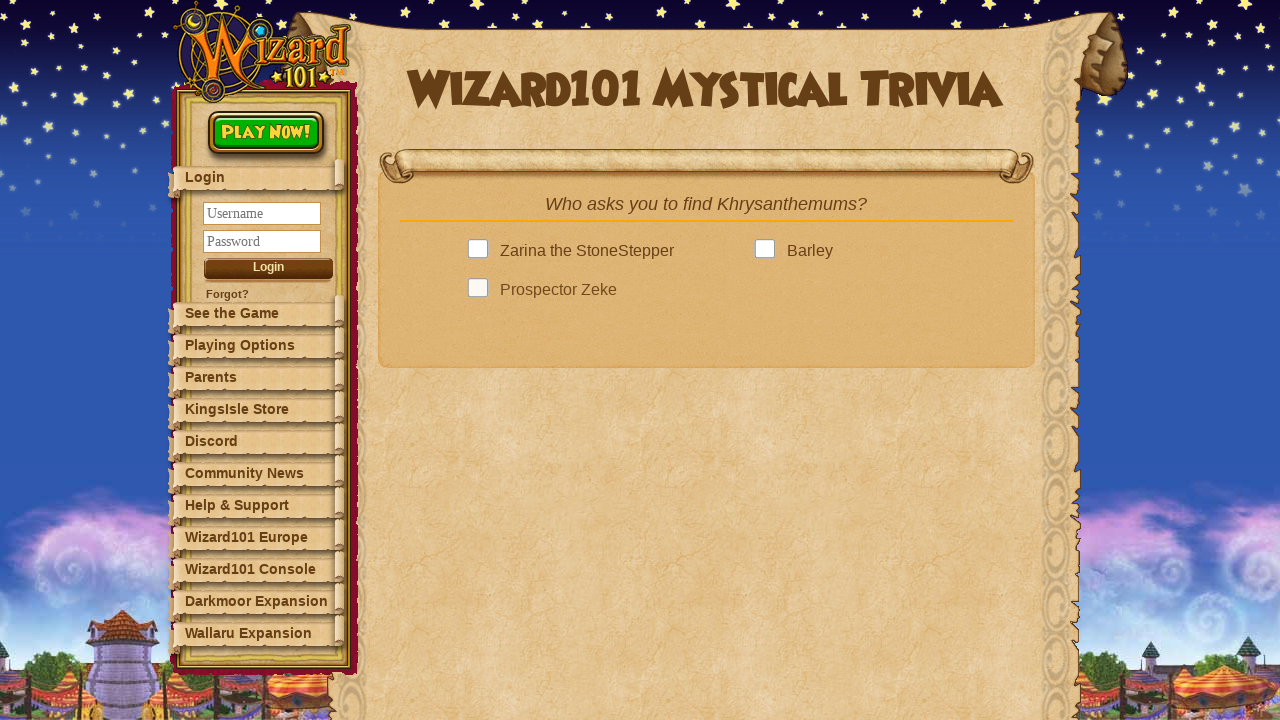

Checking answer option: 
 Prospector Zeke

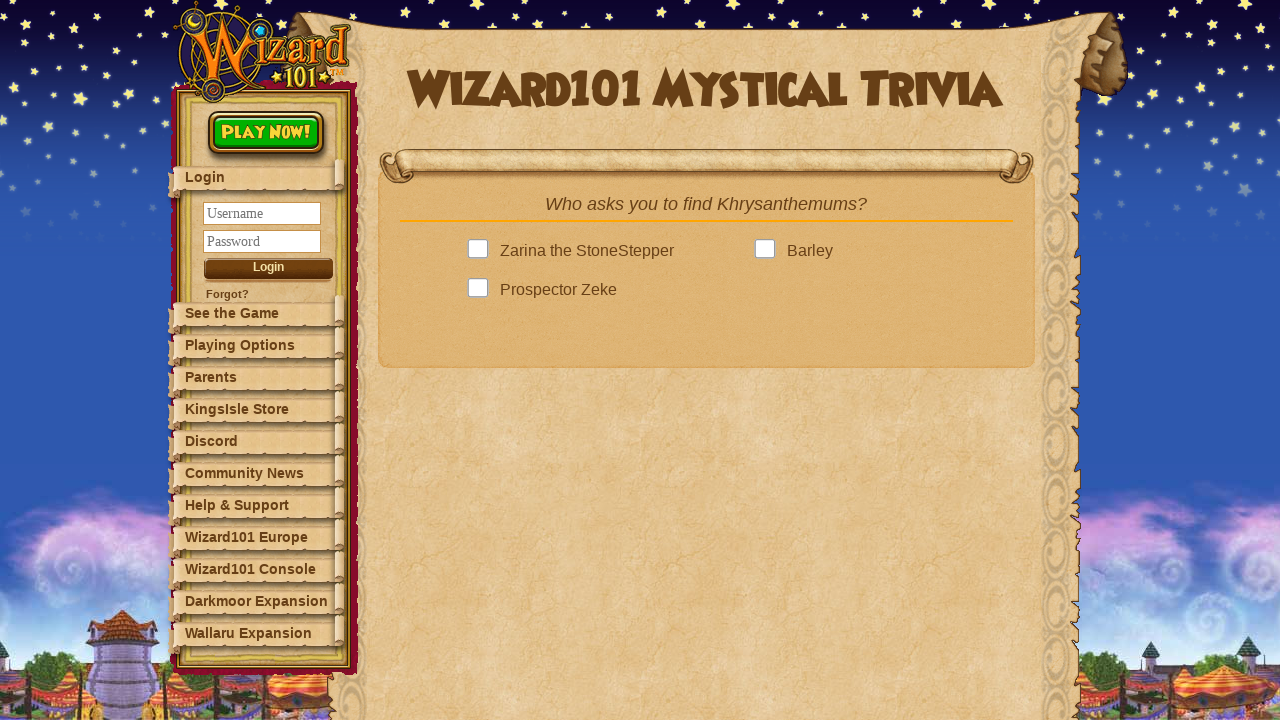

Checking answer option: 
 Eloise Merryweather

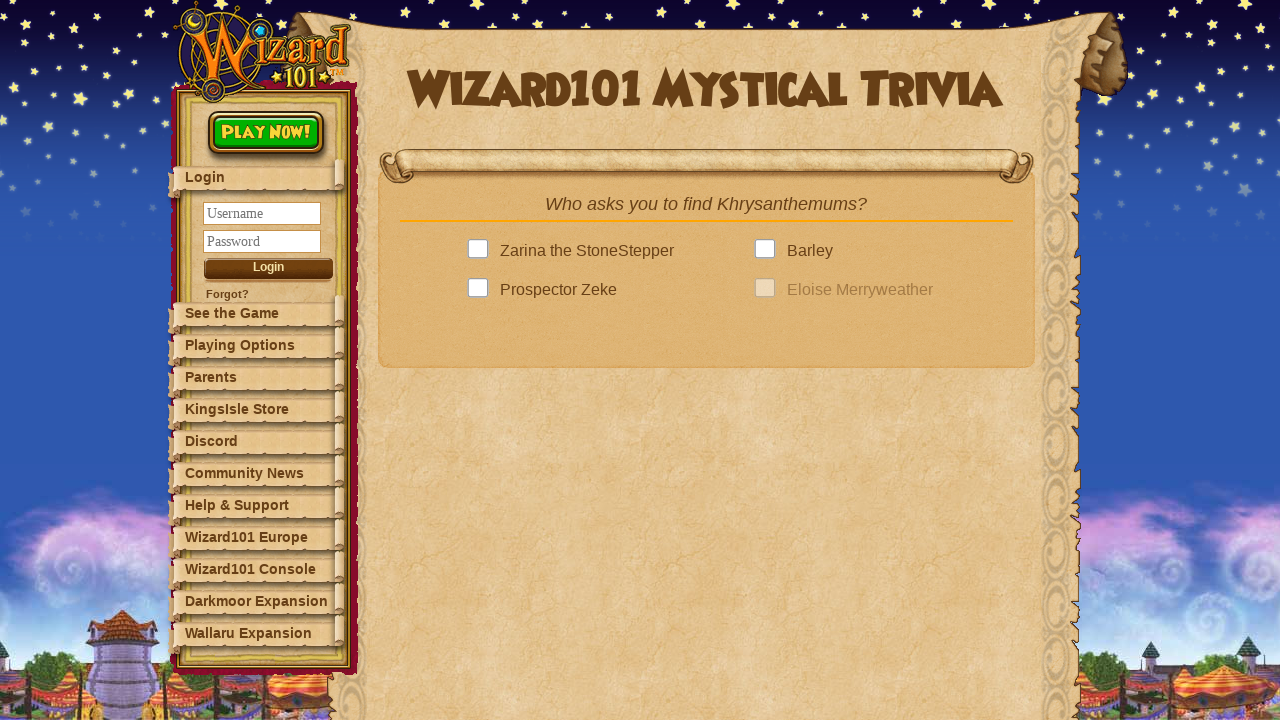

Next button became visible
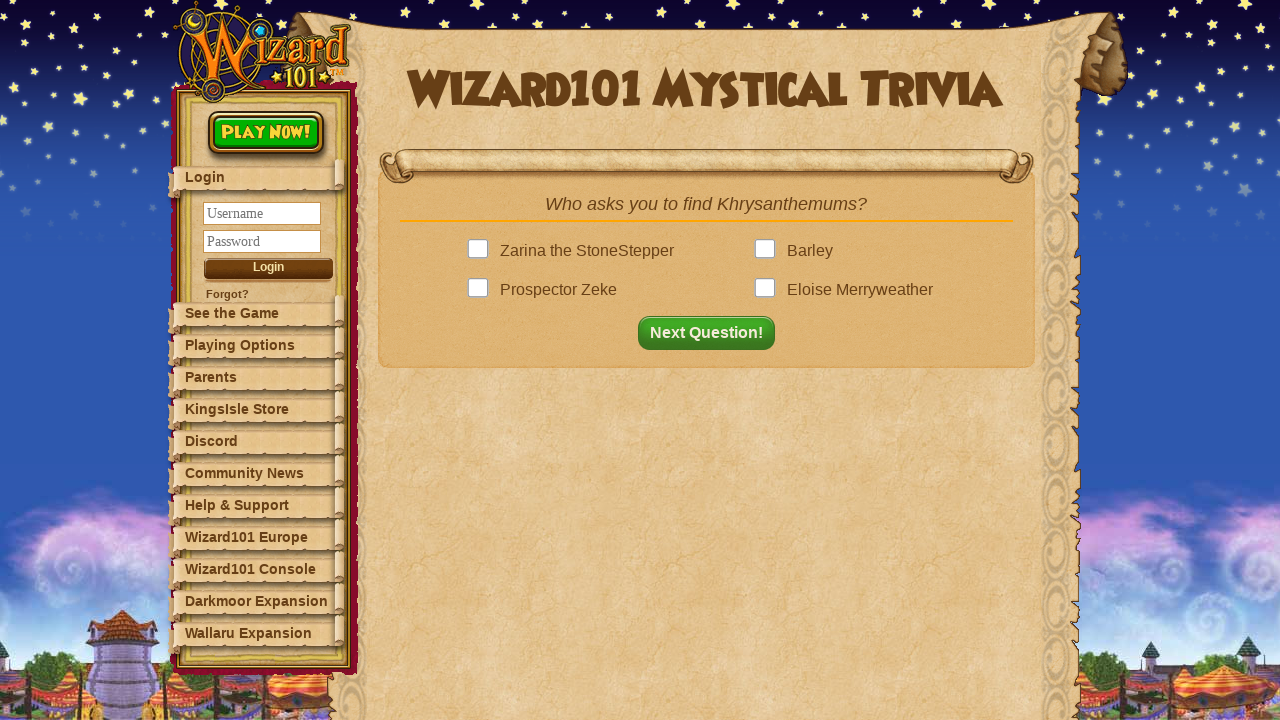

Clicked correct answer: Eloise Merryweather at (769, 290) on .answer >> nth=3 >> .answerBox
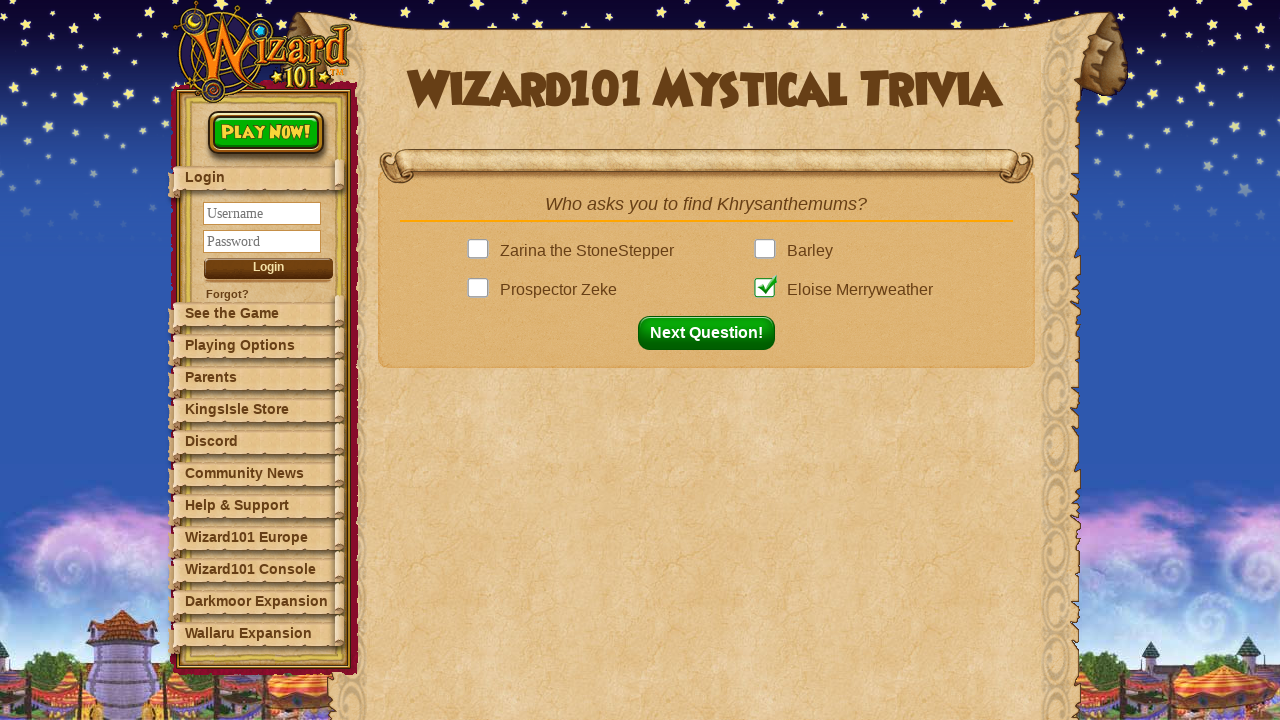

Clicked next button to proceed to question 11 at (712, 333) on button#nextQuestion
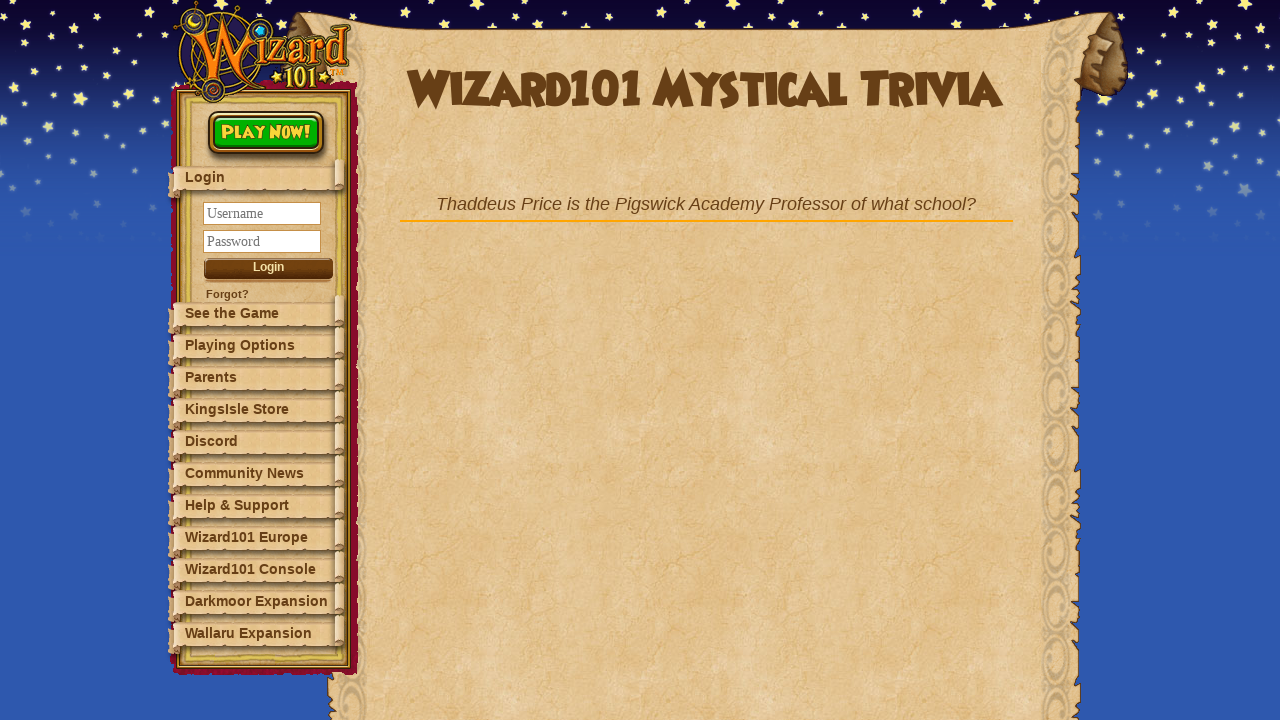

Question 11: Waited for question element to appear
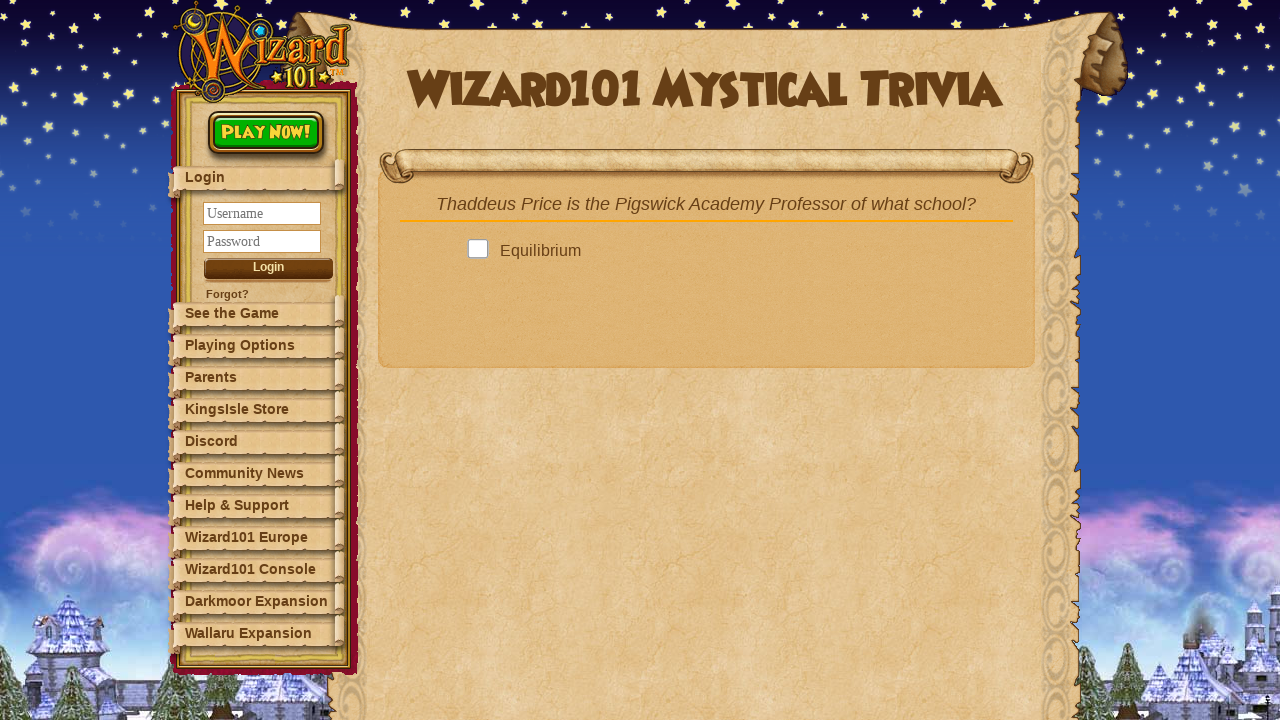

Retrieved question text: Thaddeus Price is the Pigswick Academy Professor of what school?
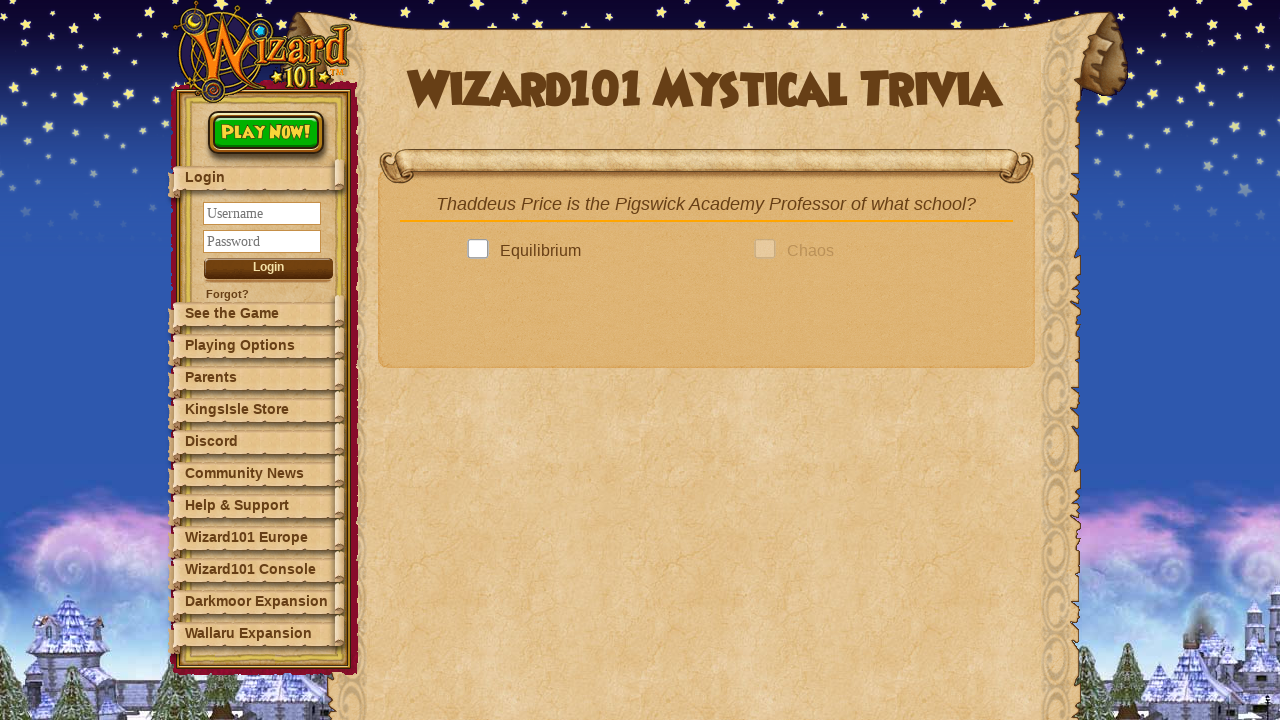

Looked up answer in dictionary: Tempest
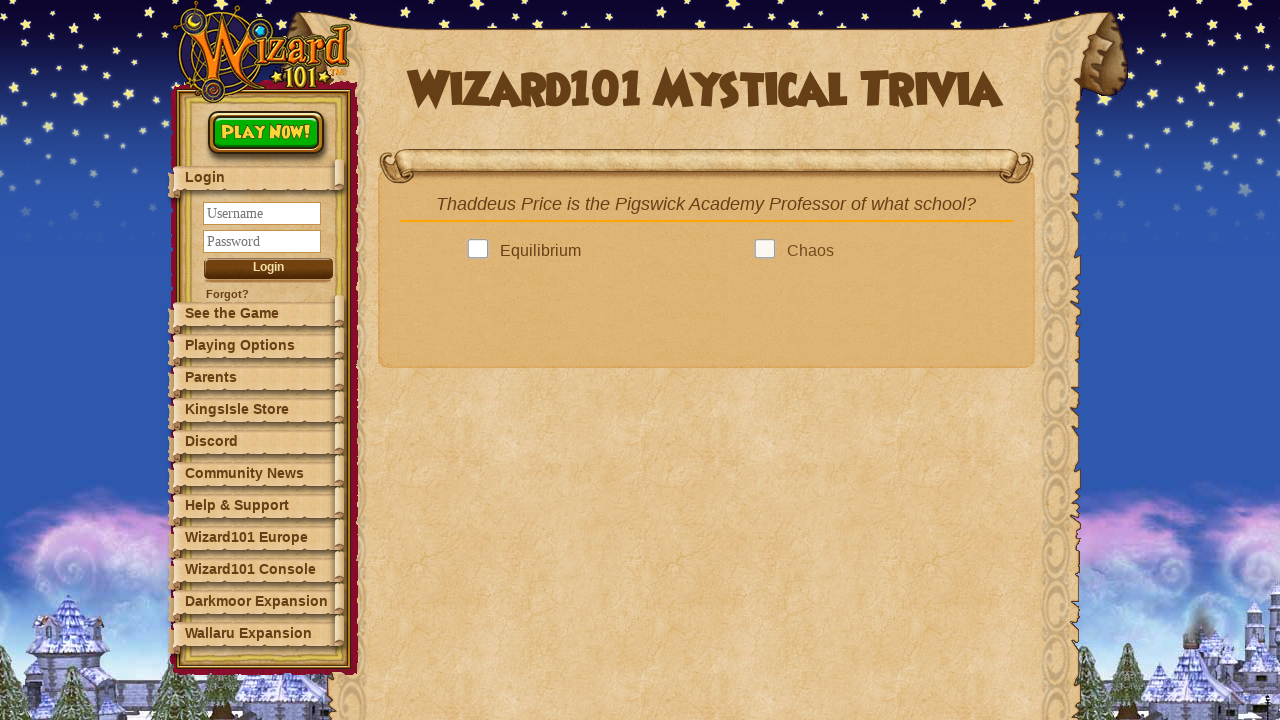

Found 4 answer option(s)
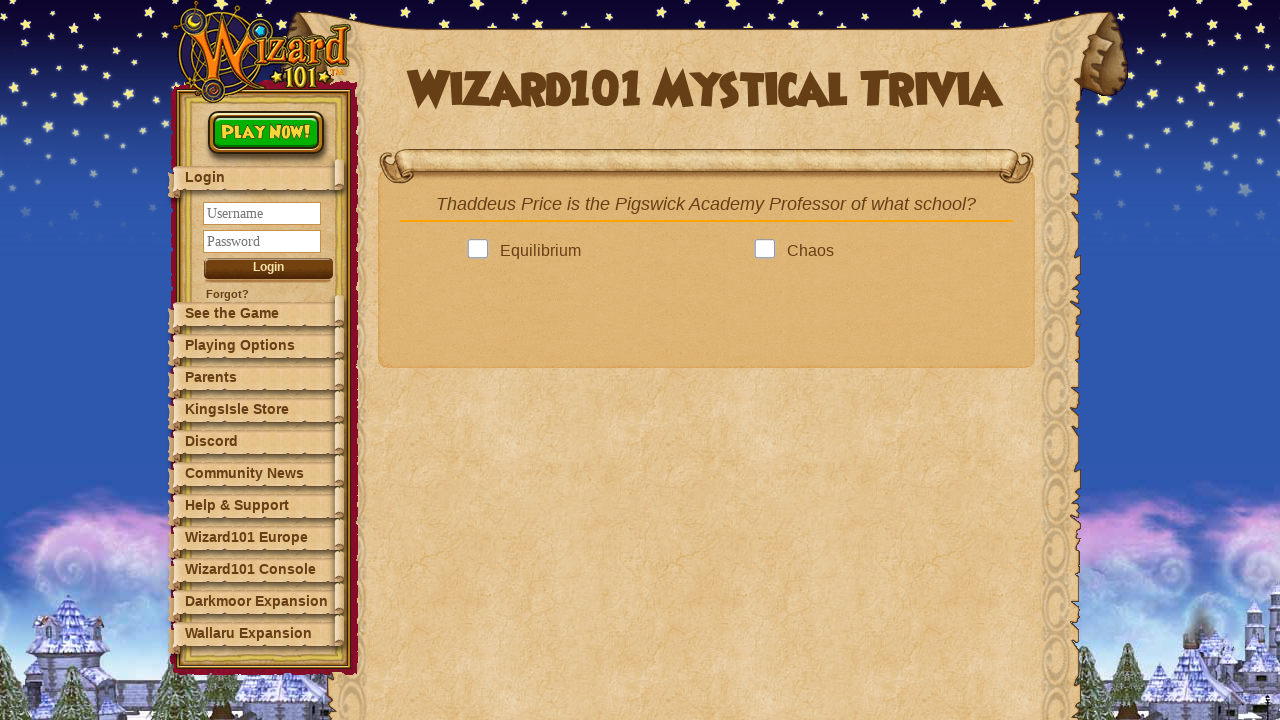

Checking answer option: 
 Equilibrium  

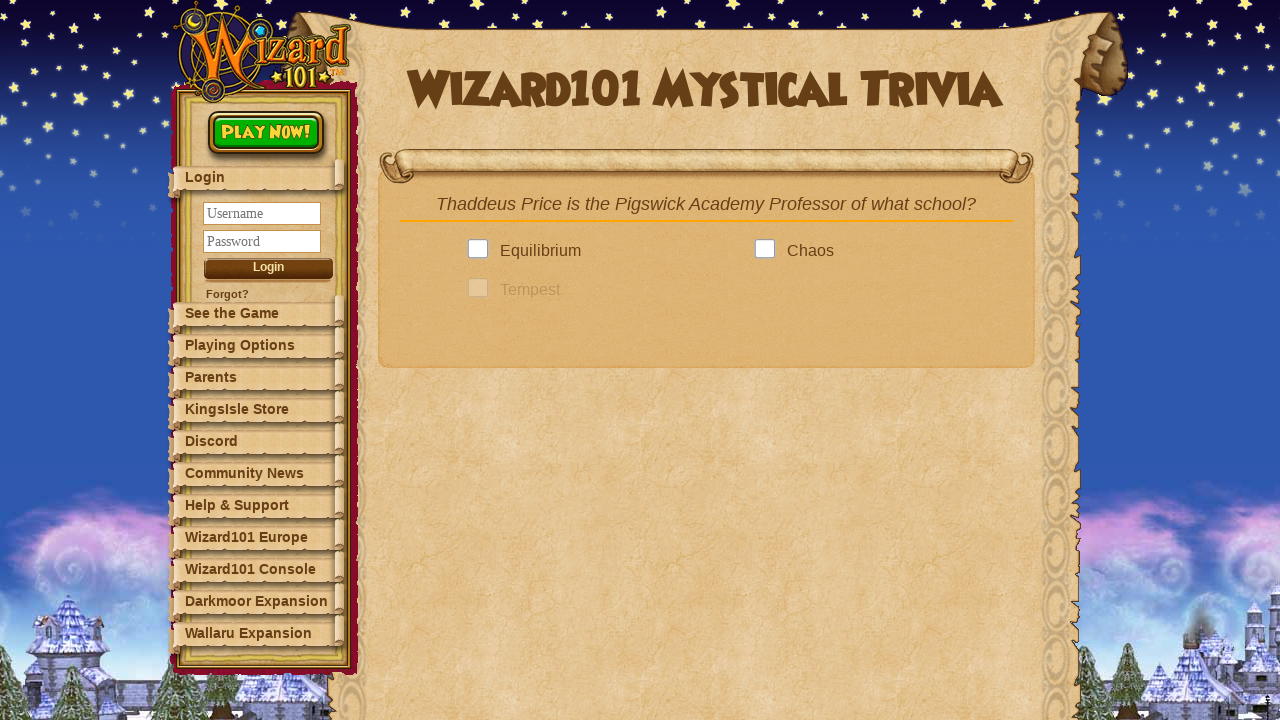

Checking answer option: 
 Chaos

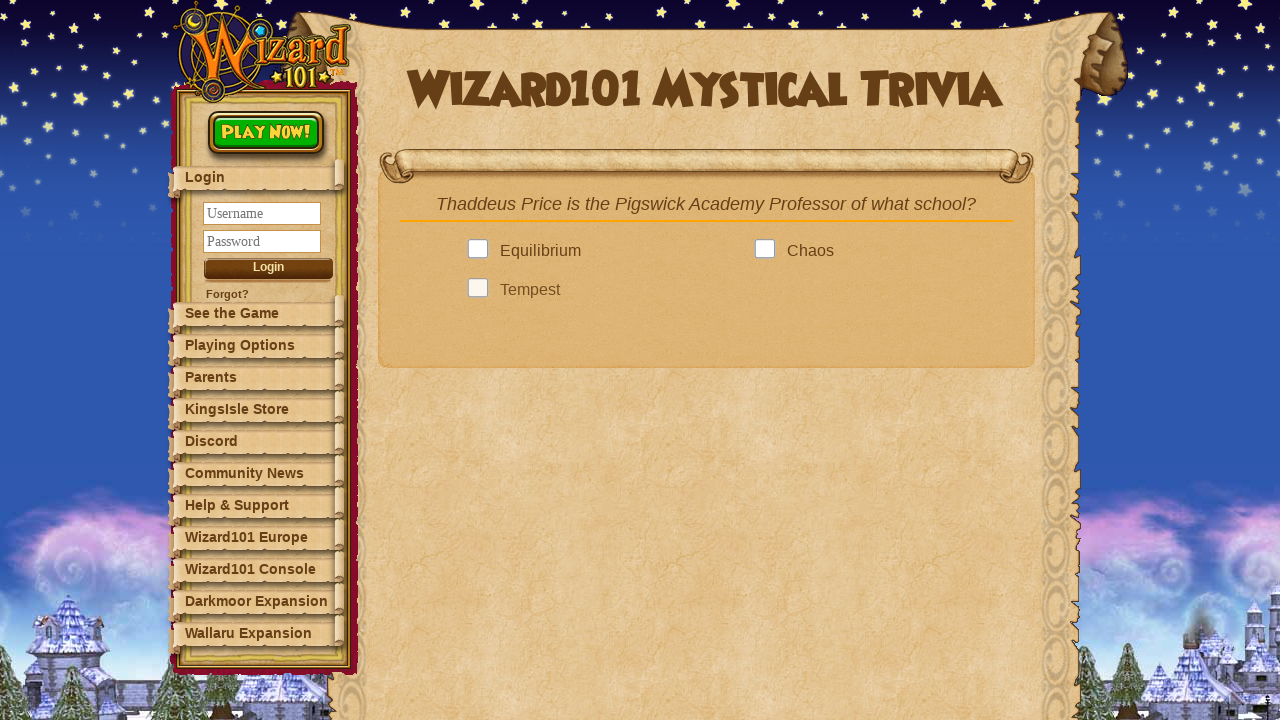

Checking answer option: 
 Tempest

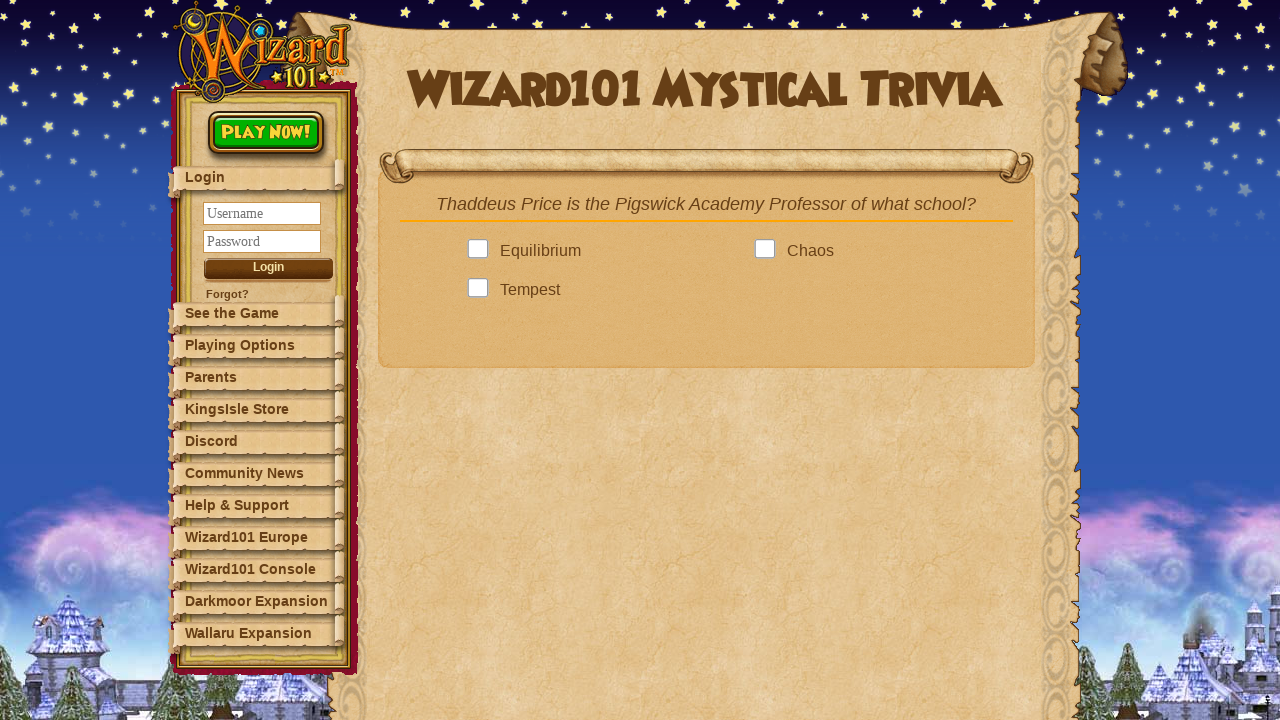

Next button became visible
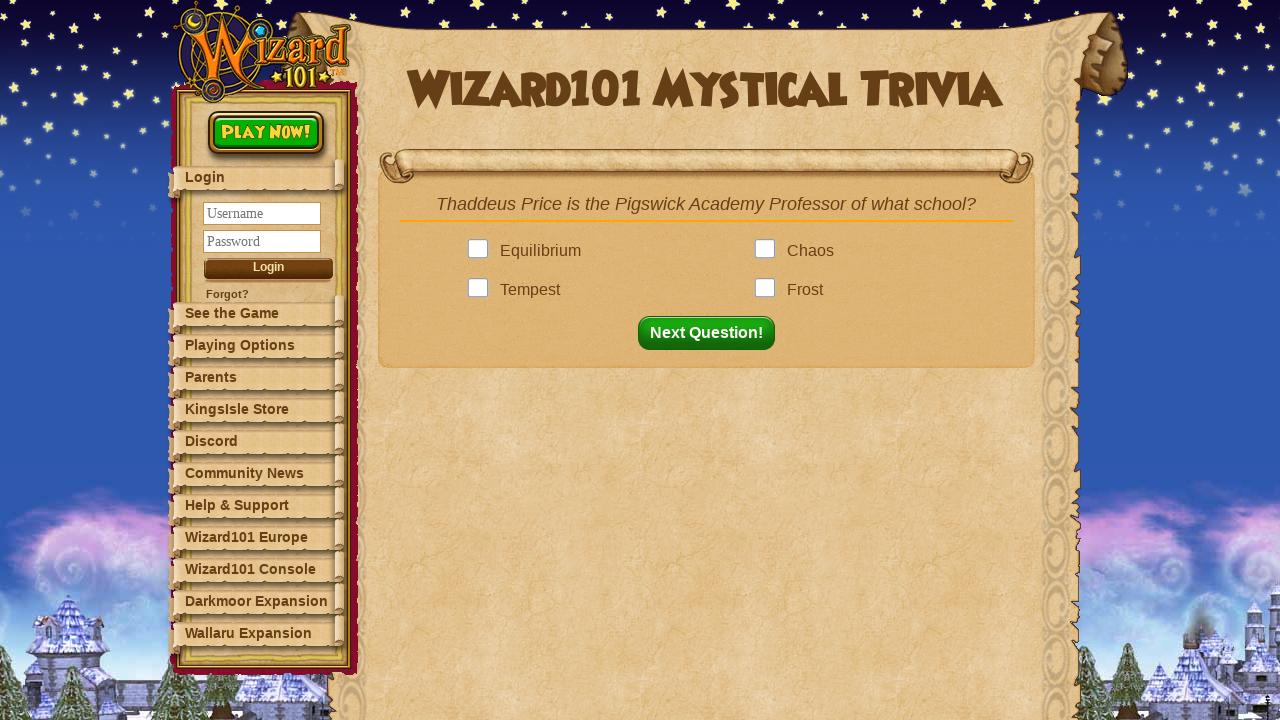

Clicked correct answer: Tempest at (482, 290) on .answer >> nth=2 >> .answerBox
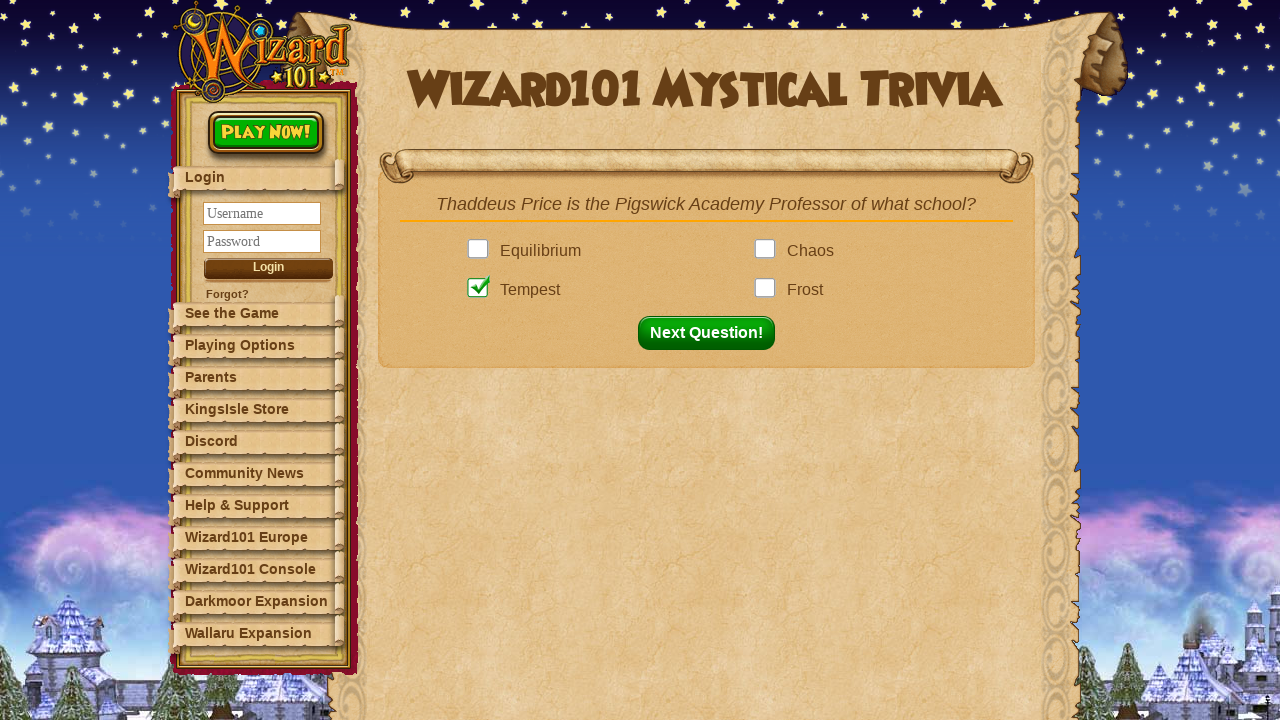

Clicked next button to proceed to question 12 at (712, 333) on button#nextQuestion
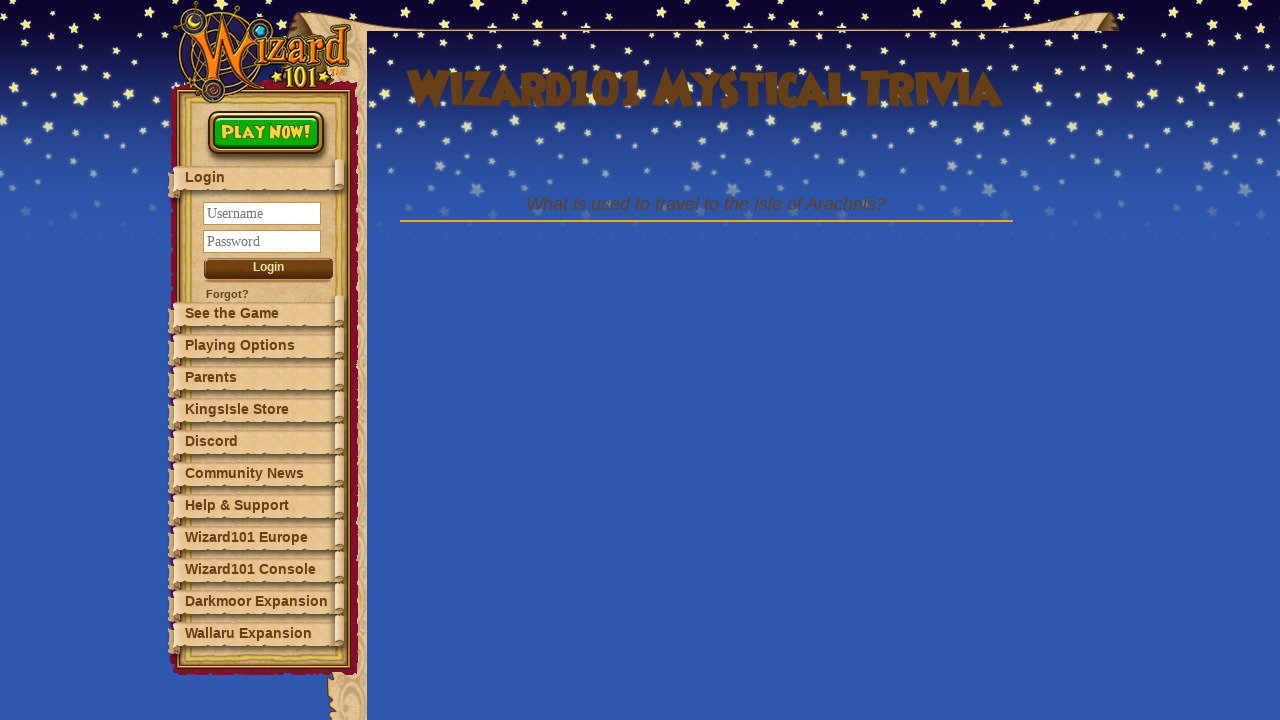

Question 12: Waited for question element to appear
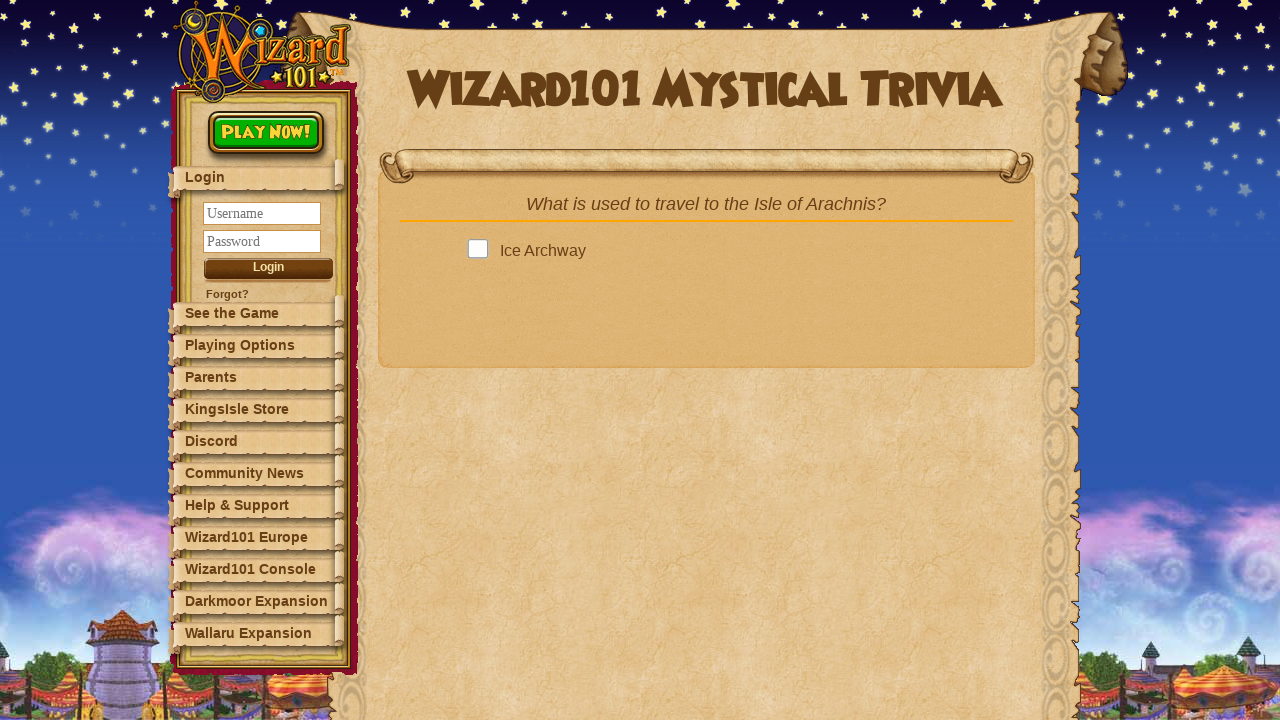

Retrieved question text: What is used to travel to the Isle of Arachnis?
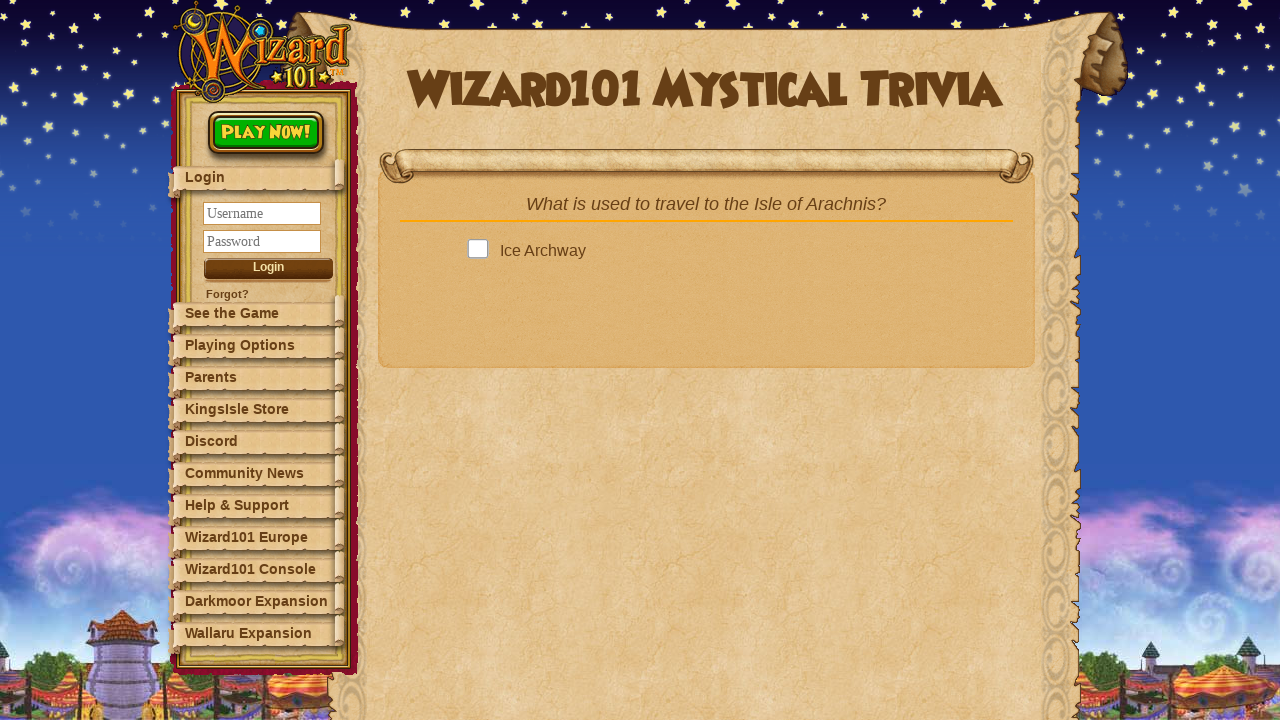

Looked up answer in dictionary: Ice Archway
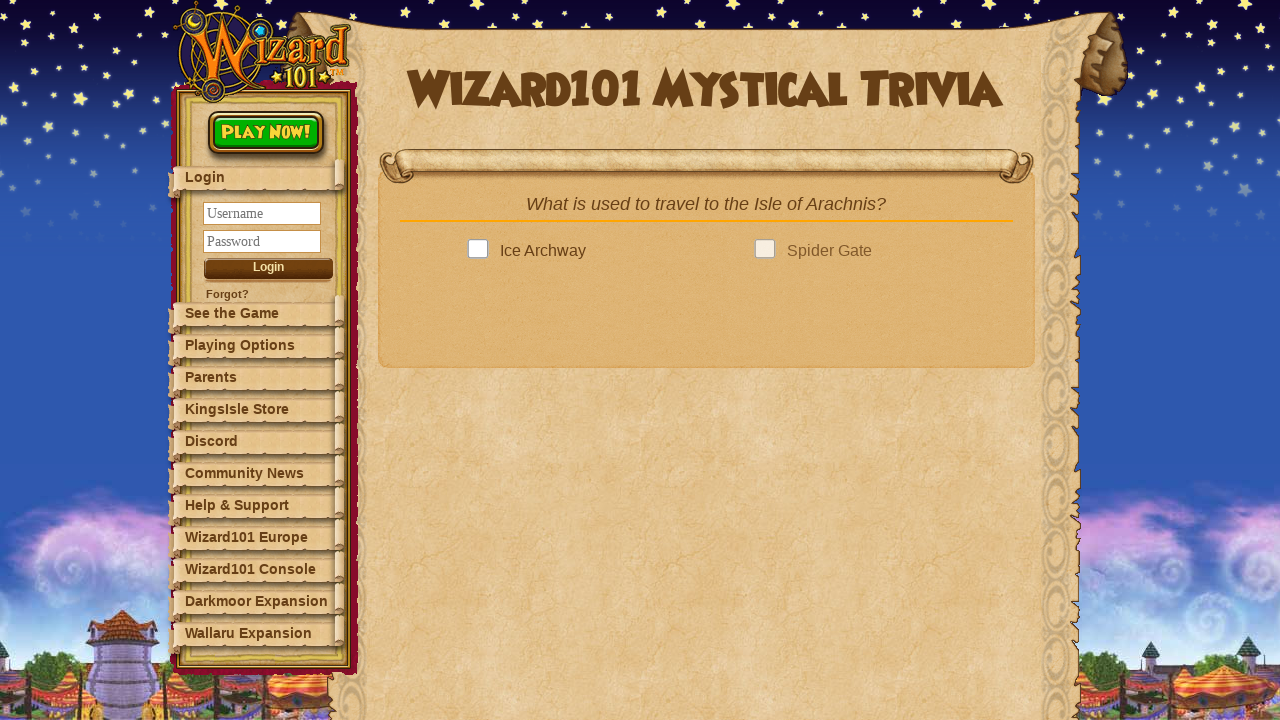

Found 4 answer option(s)
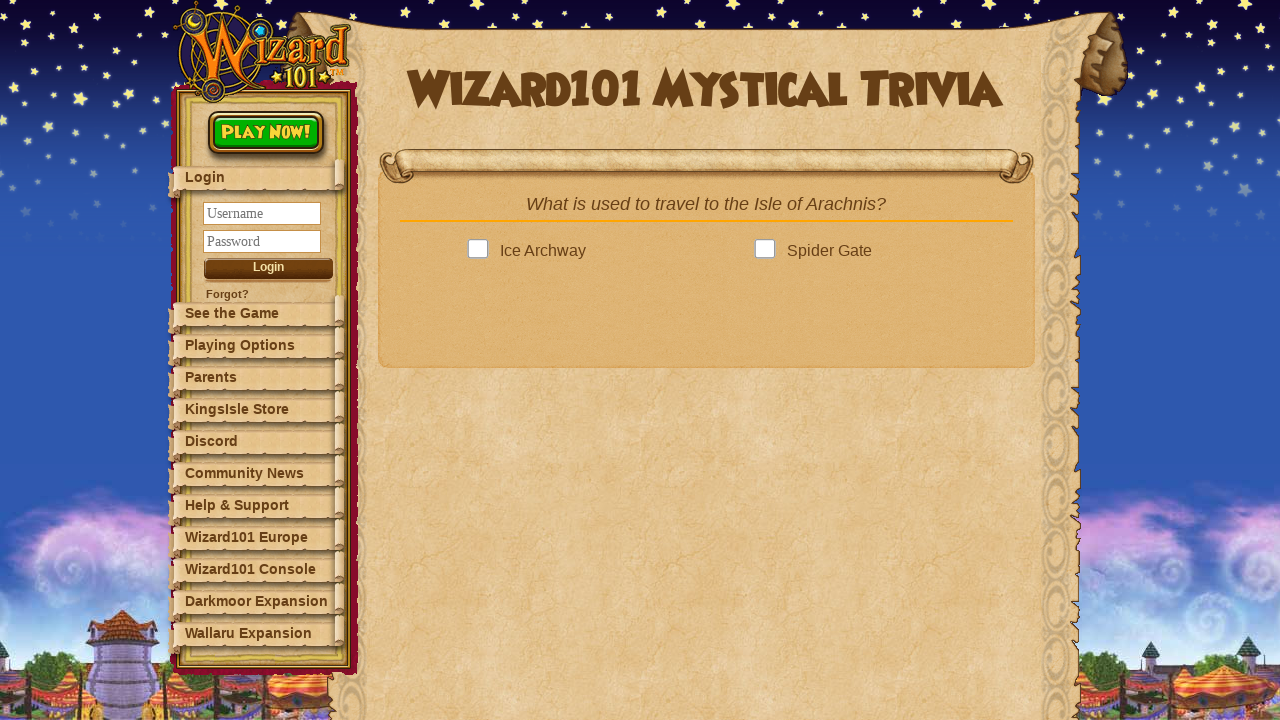

Checking answer option: 
 Ice Archway

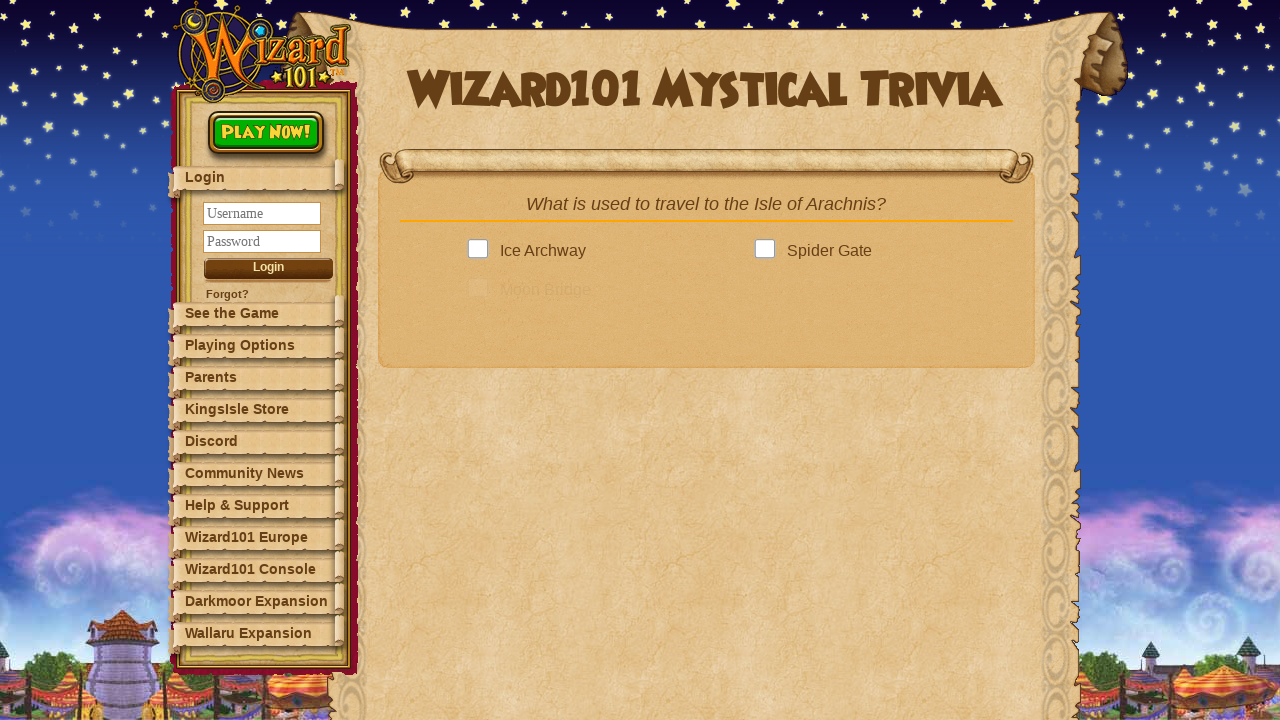

Next button became visible
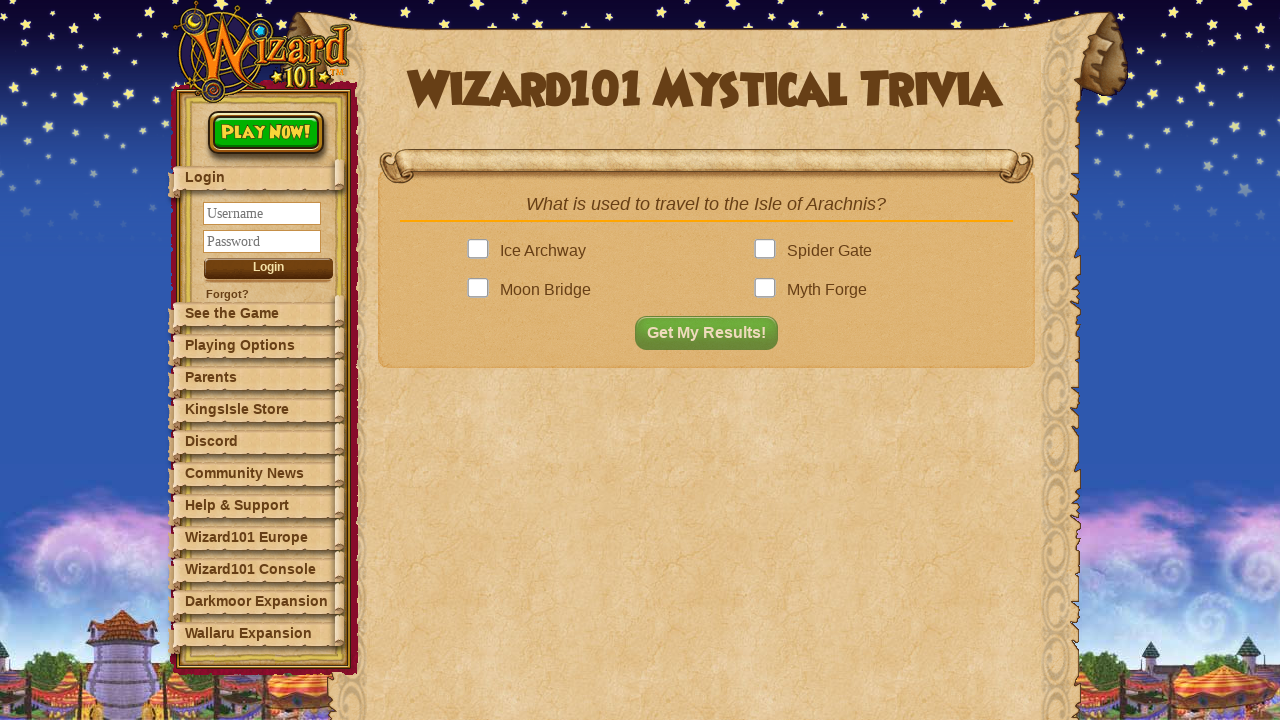

Clicked correct answer: Ice Archway at (482, 251) on .answer >> nth=0 >> .answerBox
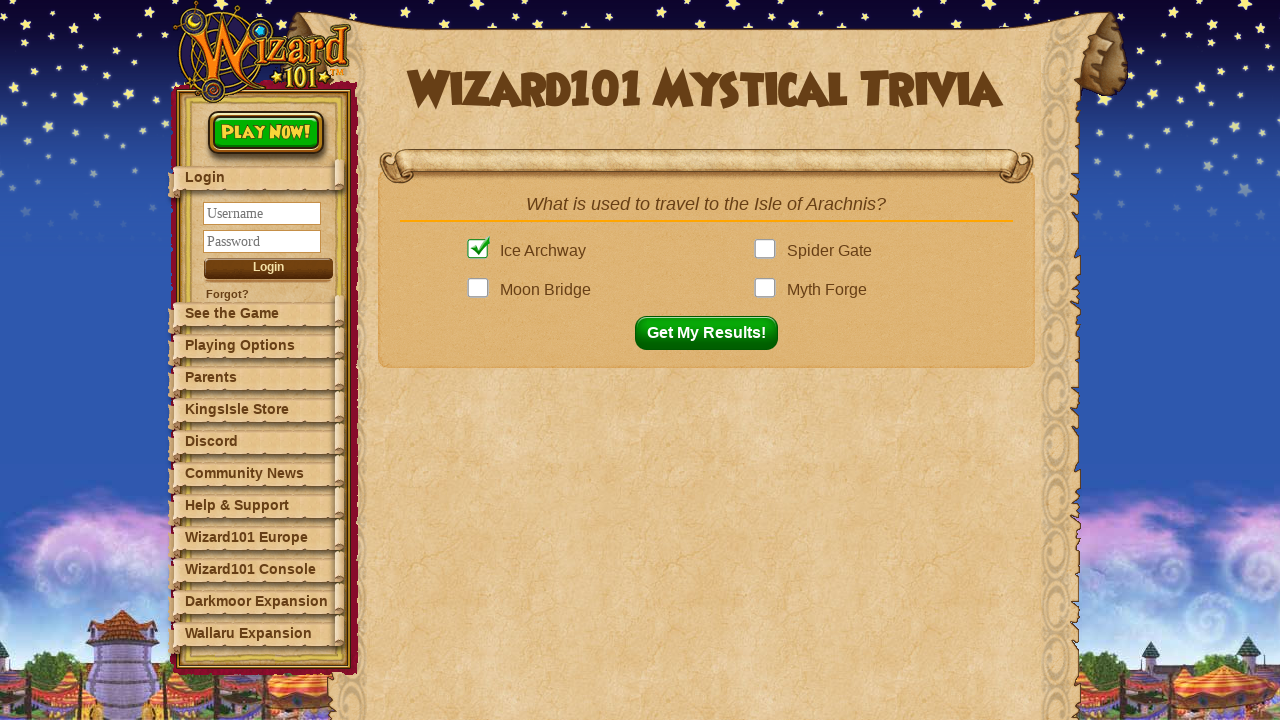

Clicked next button to proceed to question 13 at (712, 333) on button#nextQuestion
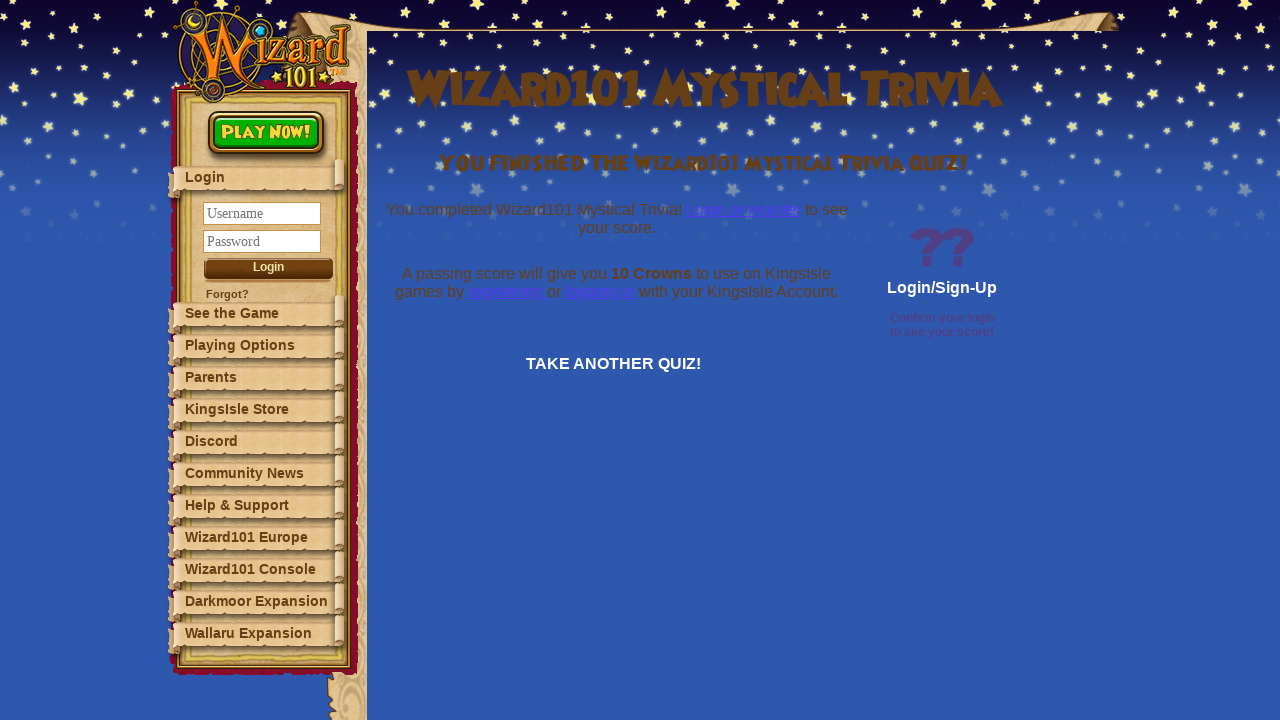

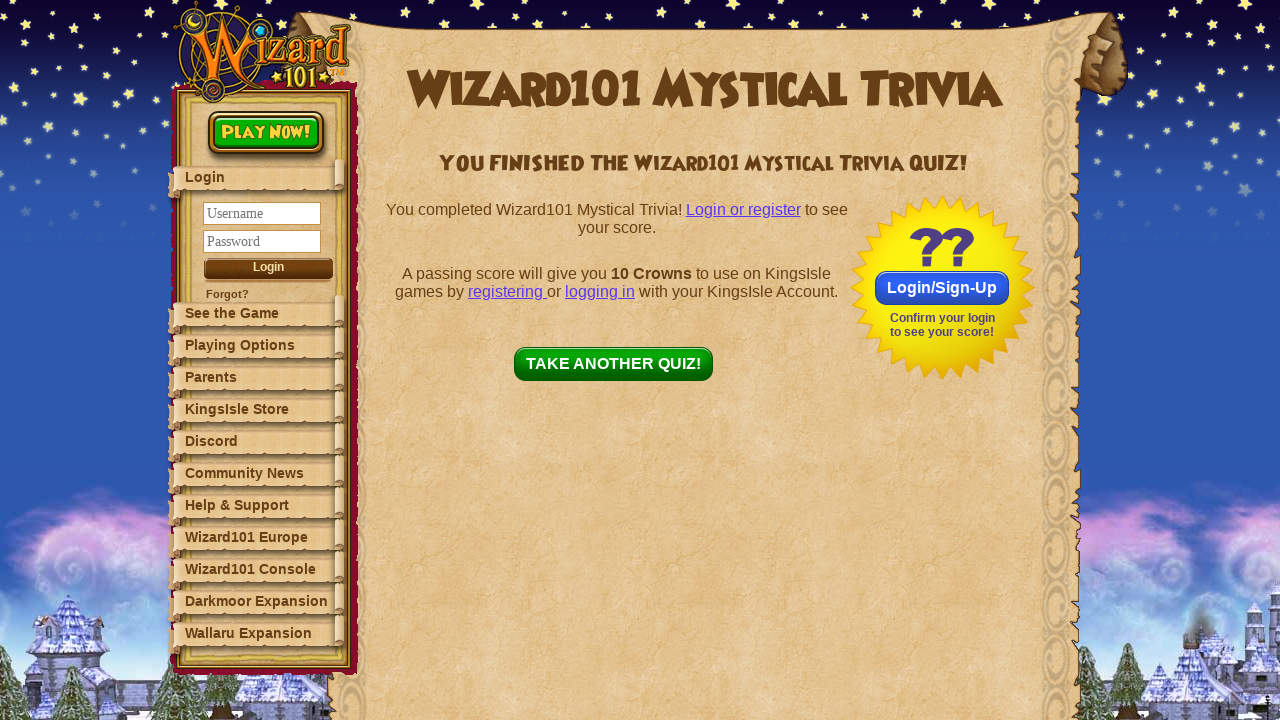